Interacts with the QWOP browser game by randomly pressing the game control keys (Q, W, O, P) to simulate playing the game

Starting URL: http://foddy.net/Athletics.html

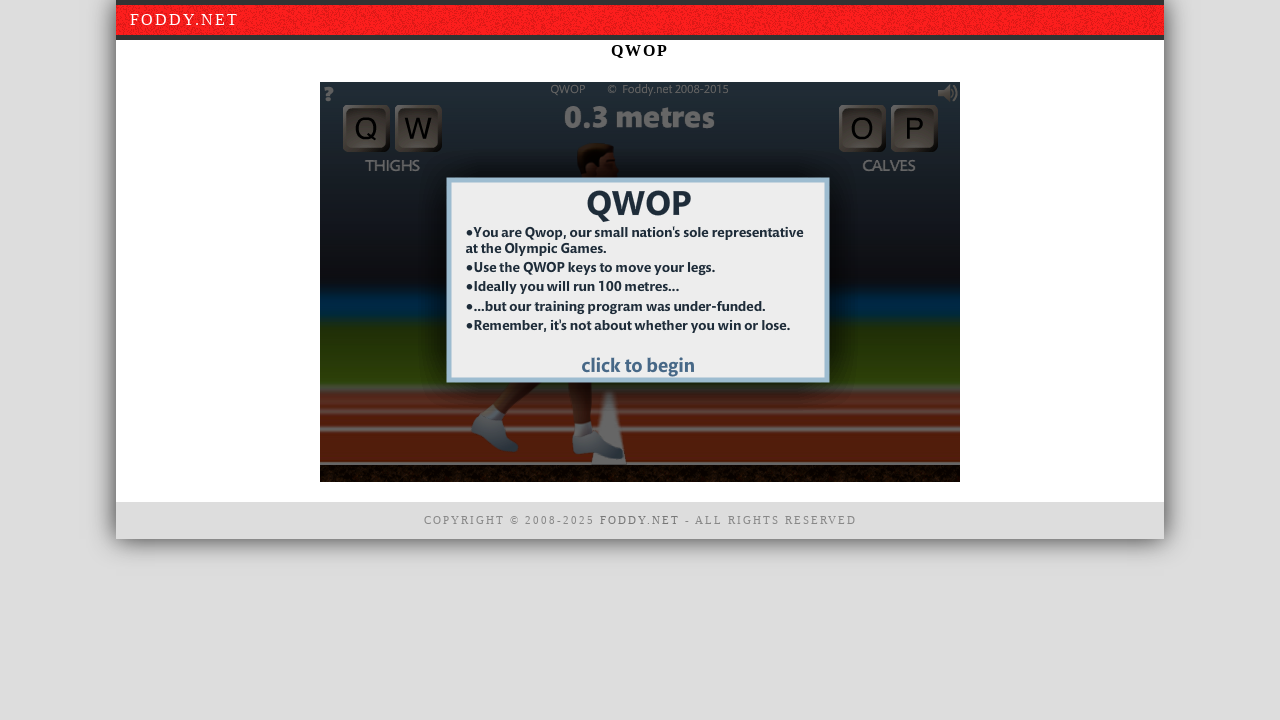

Waited for game to load (networkidle)
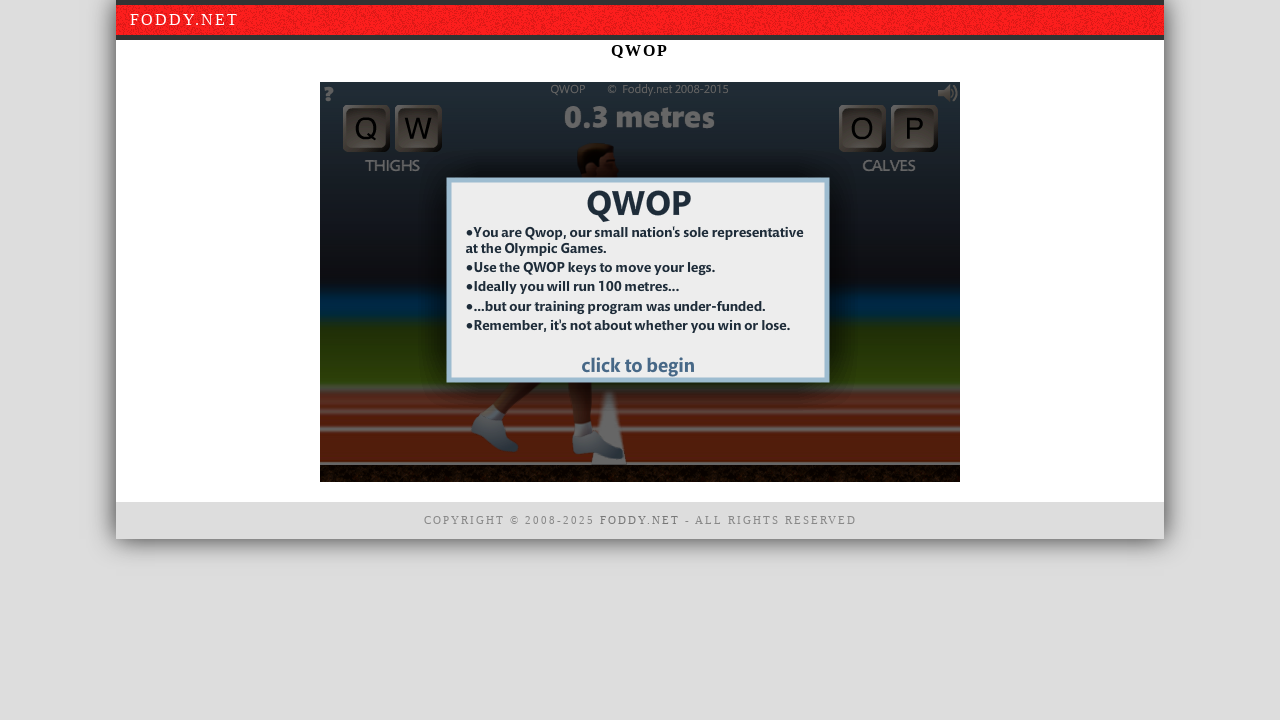

Clicked on game area to focus it at (640, 270) on html
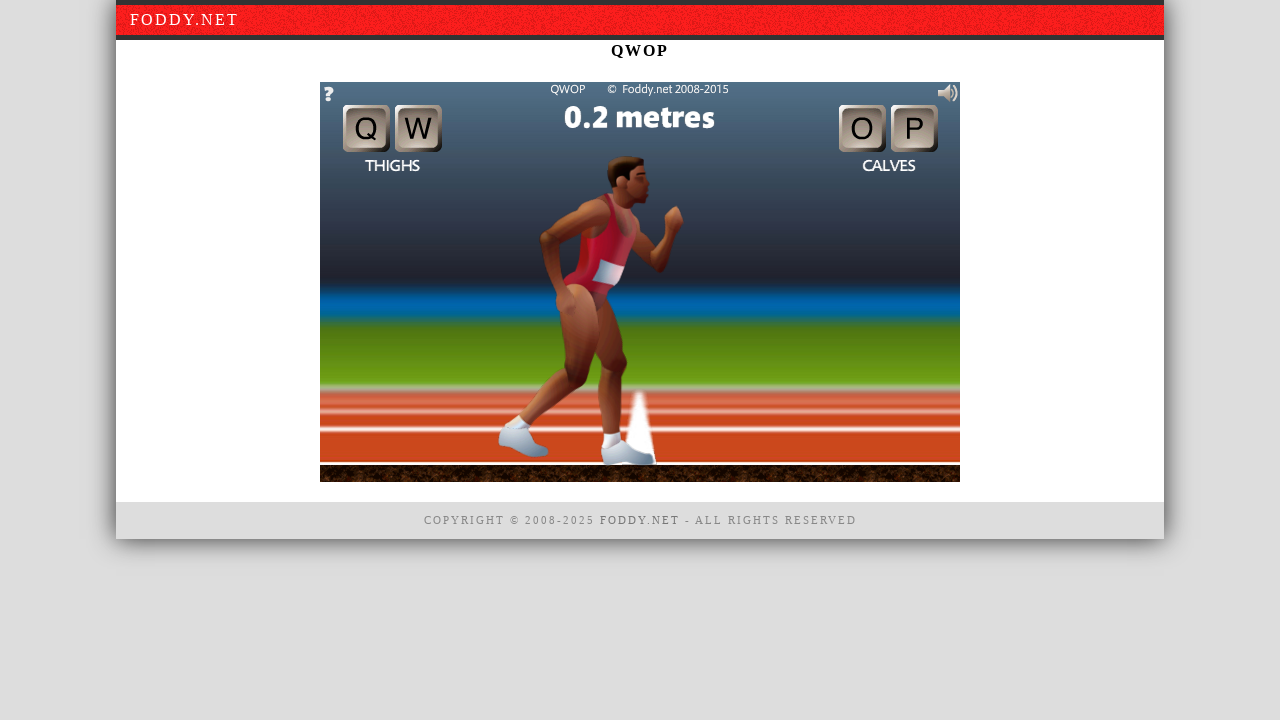

Pressed key 'w' to control QWOP character
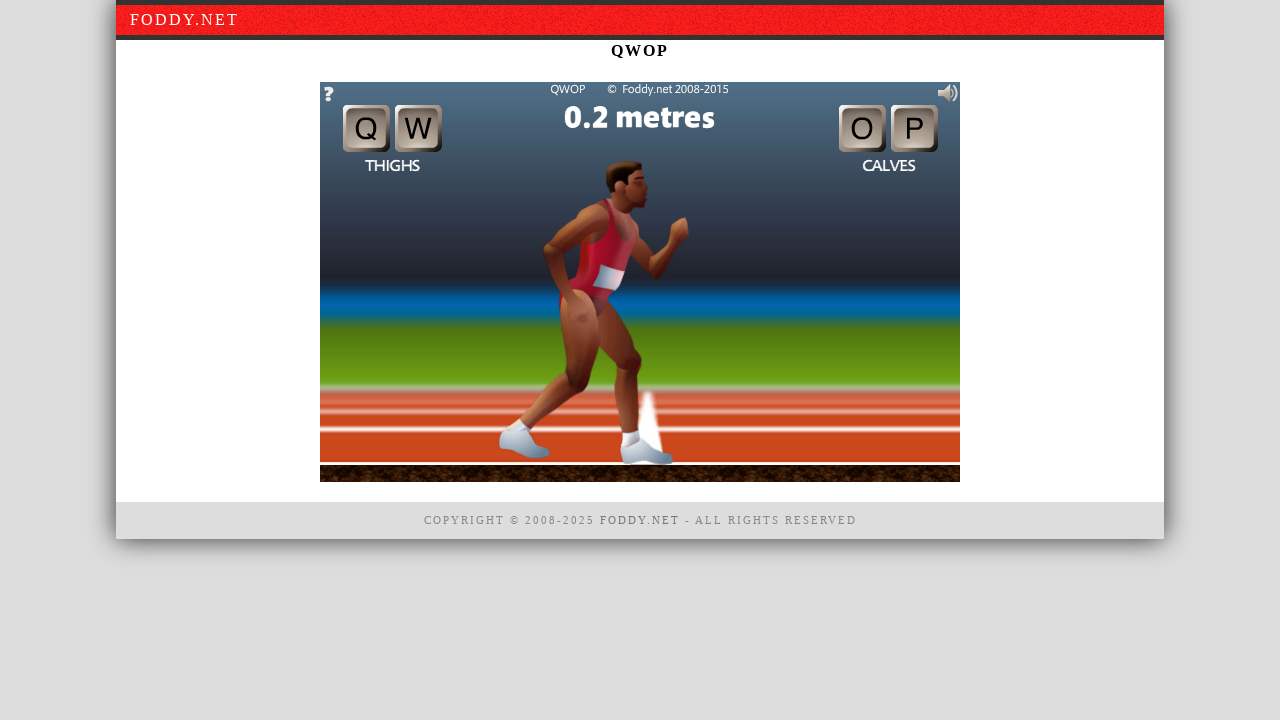

Waited 100ms between key presses
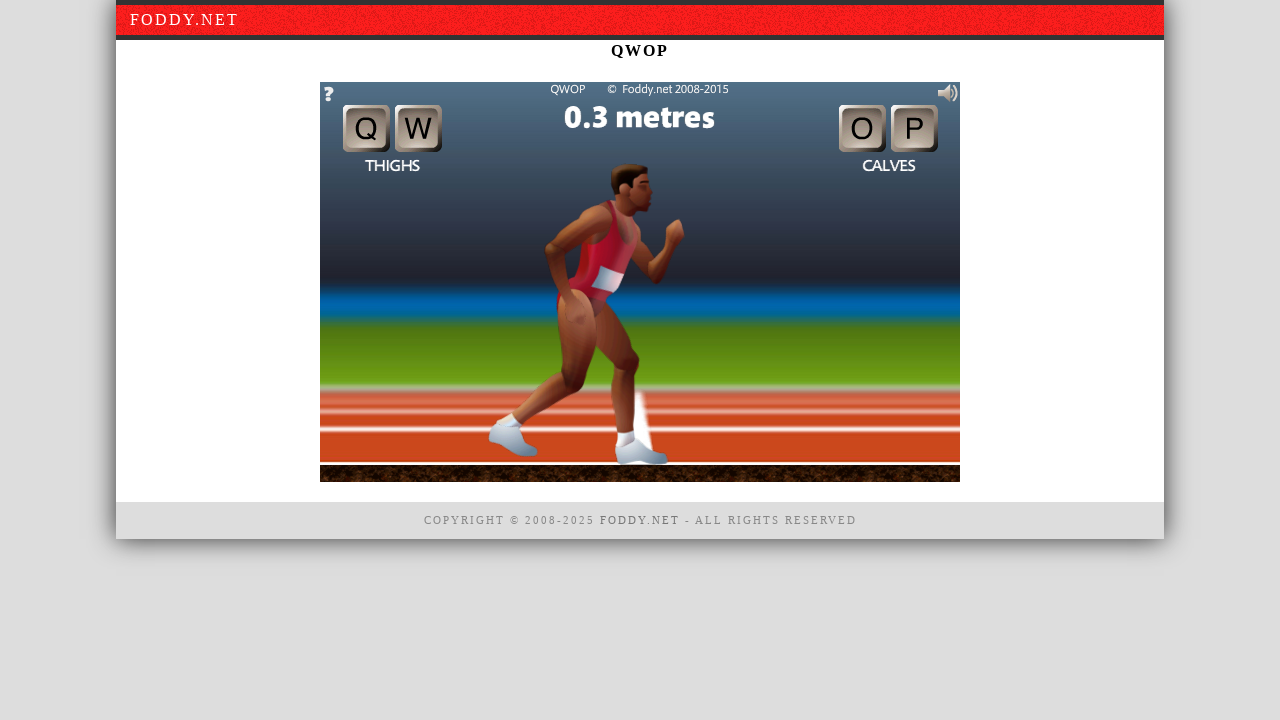

Pressed key 'p' to control QWOP character
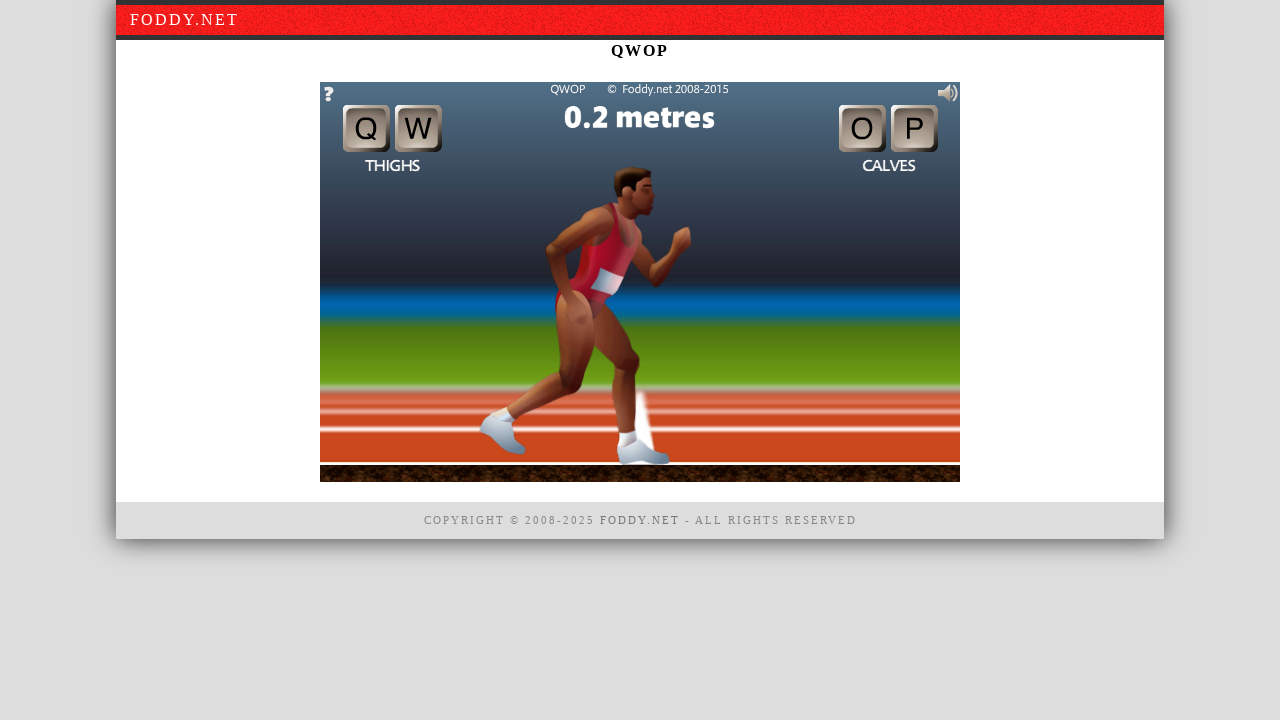

Waited 100ms between key presses
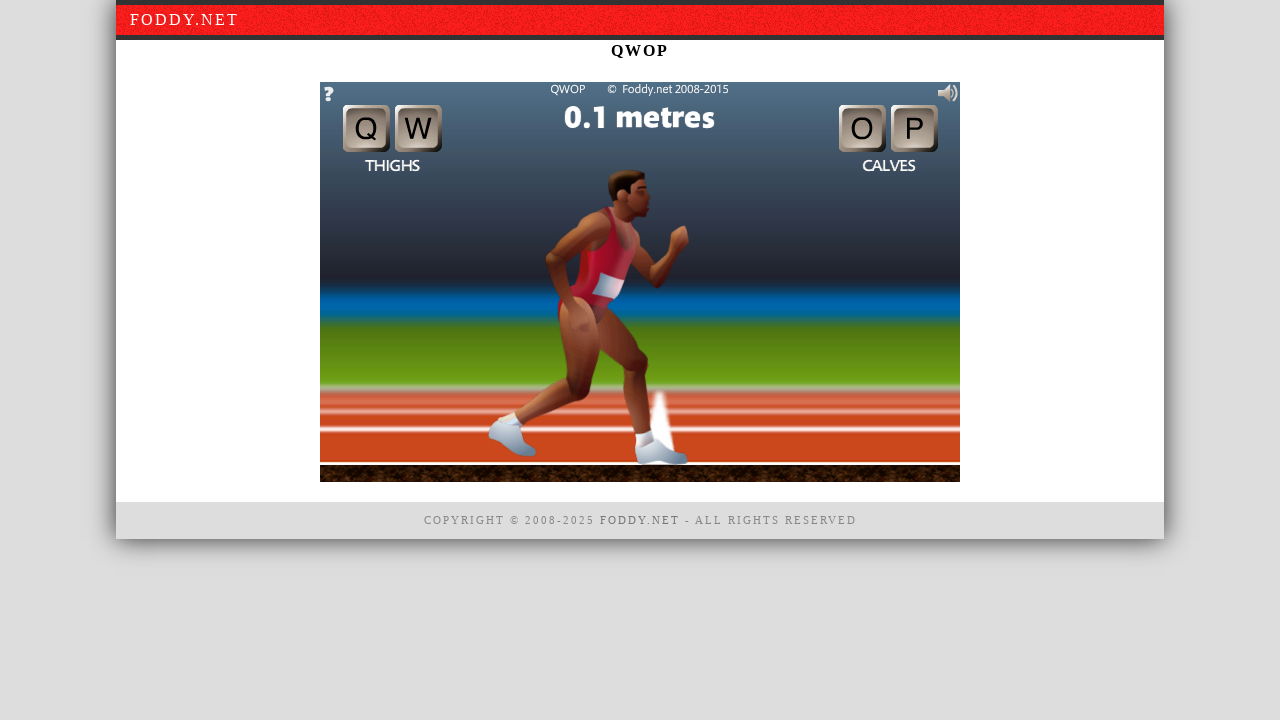

Pressed key 'o' to control QWOP character
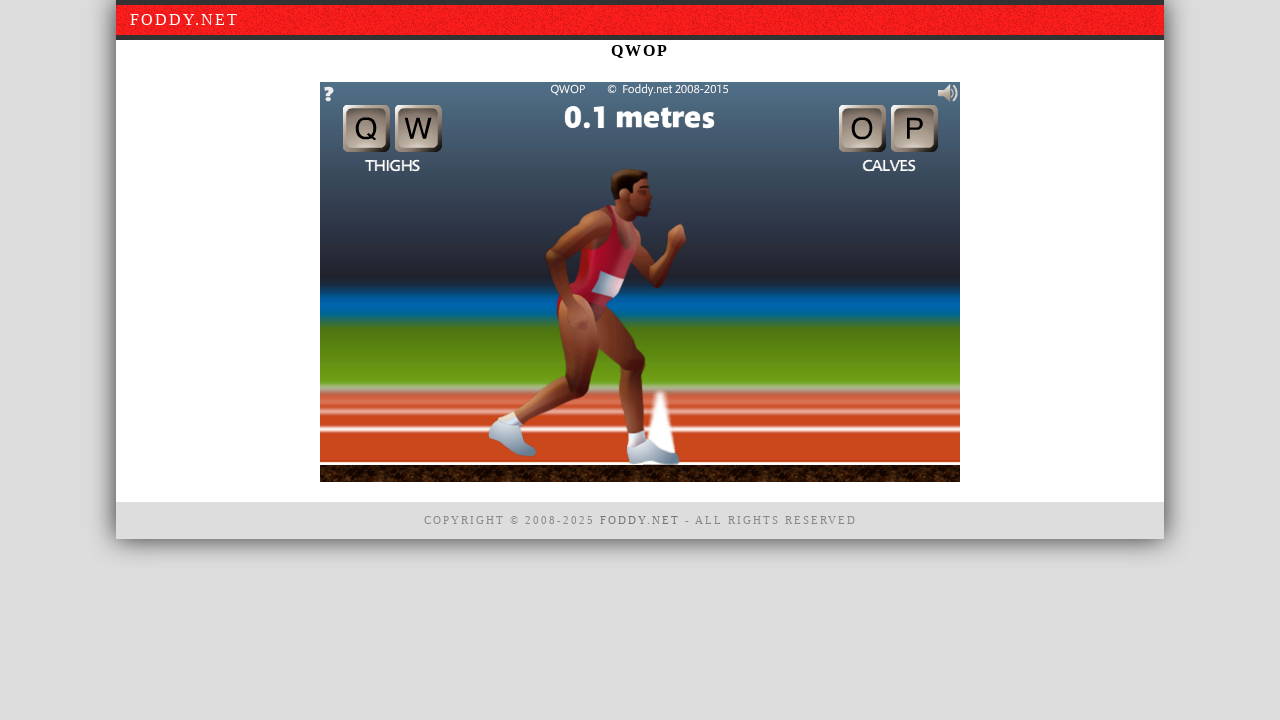

Waited 100ms between key presses
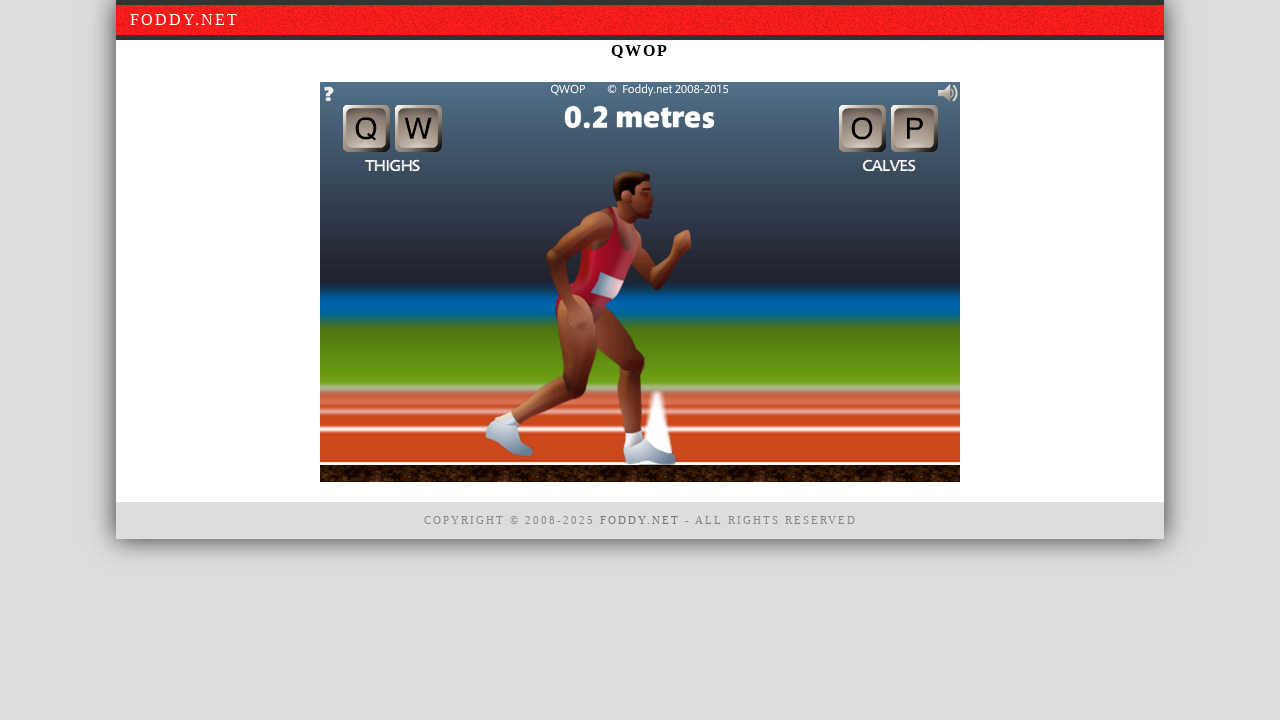

Pressed key 'p' to control QWOP character
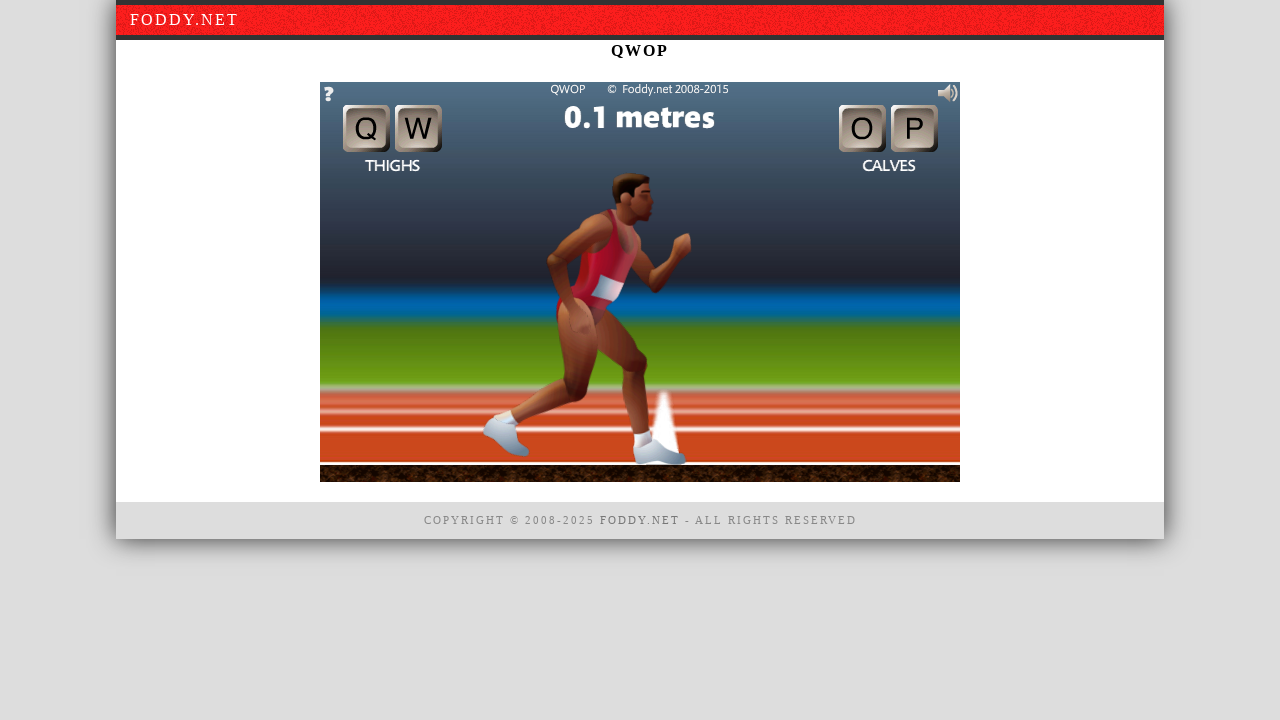

Waited 100ms between key presses
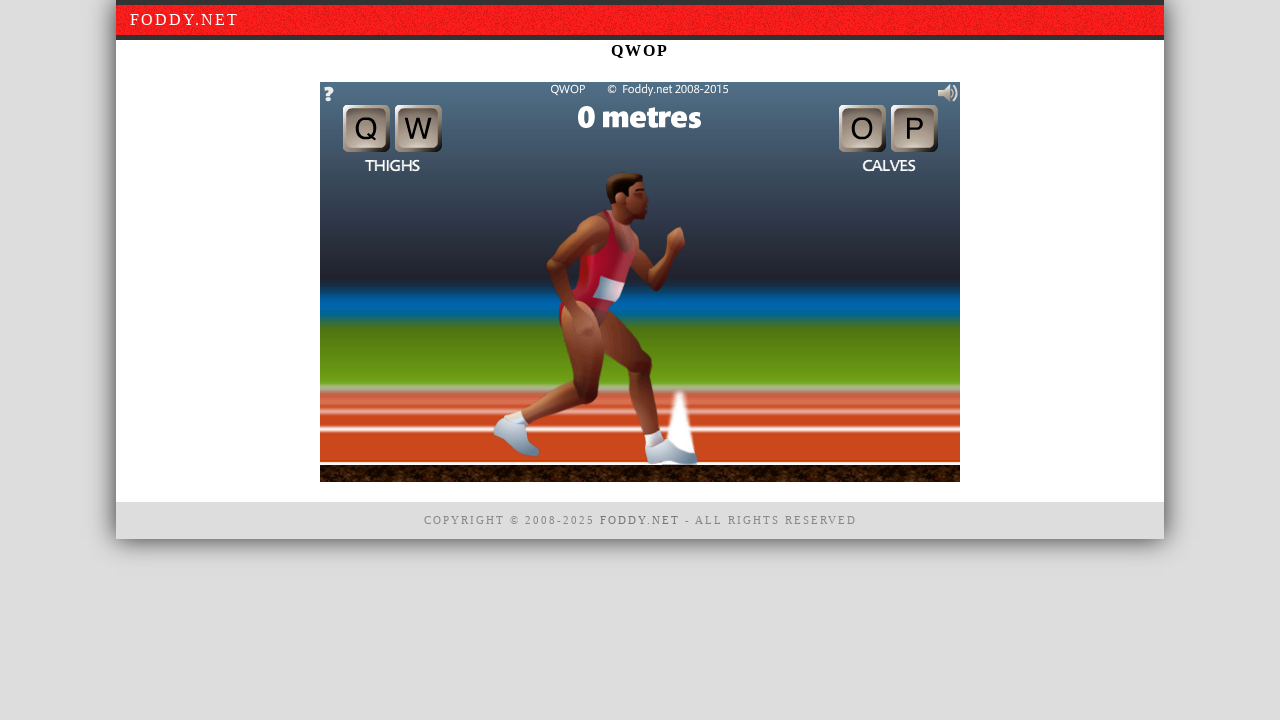

Pressed key 'p' to control QWOP character
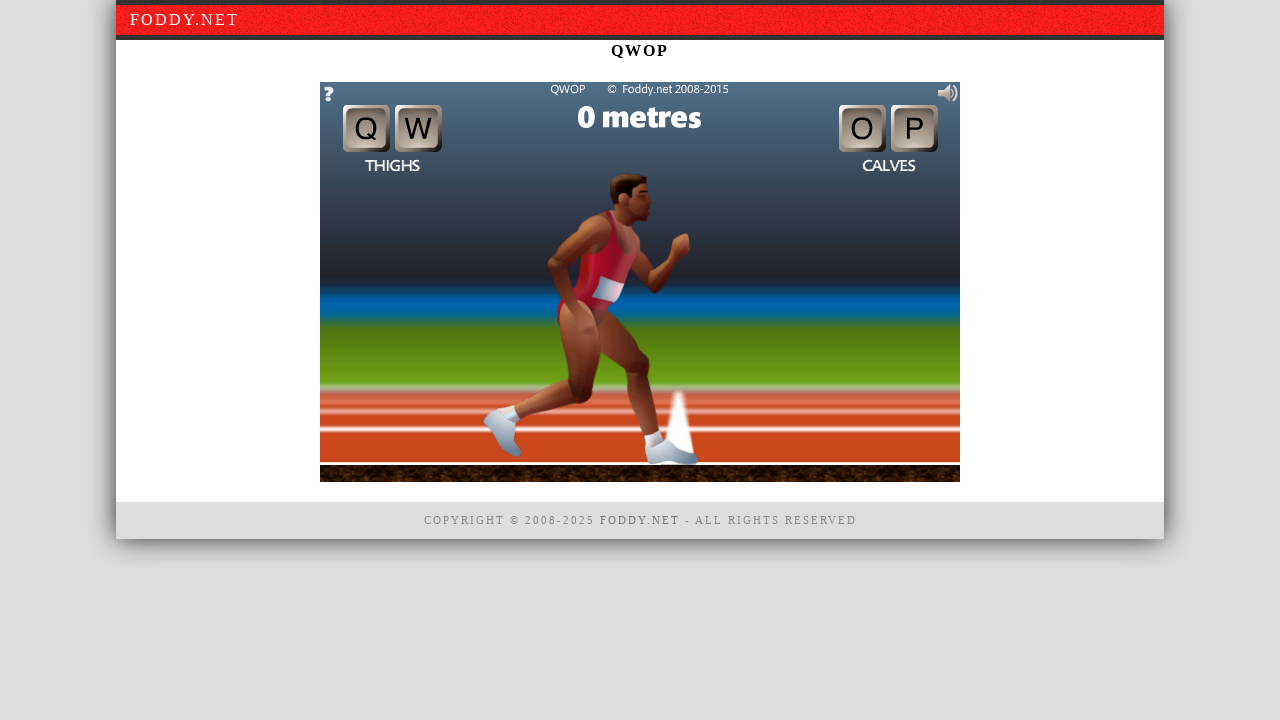

Waited 100ms between key presses
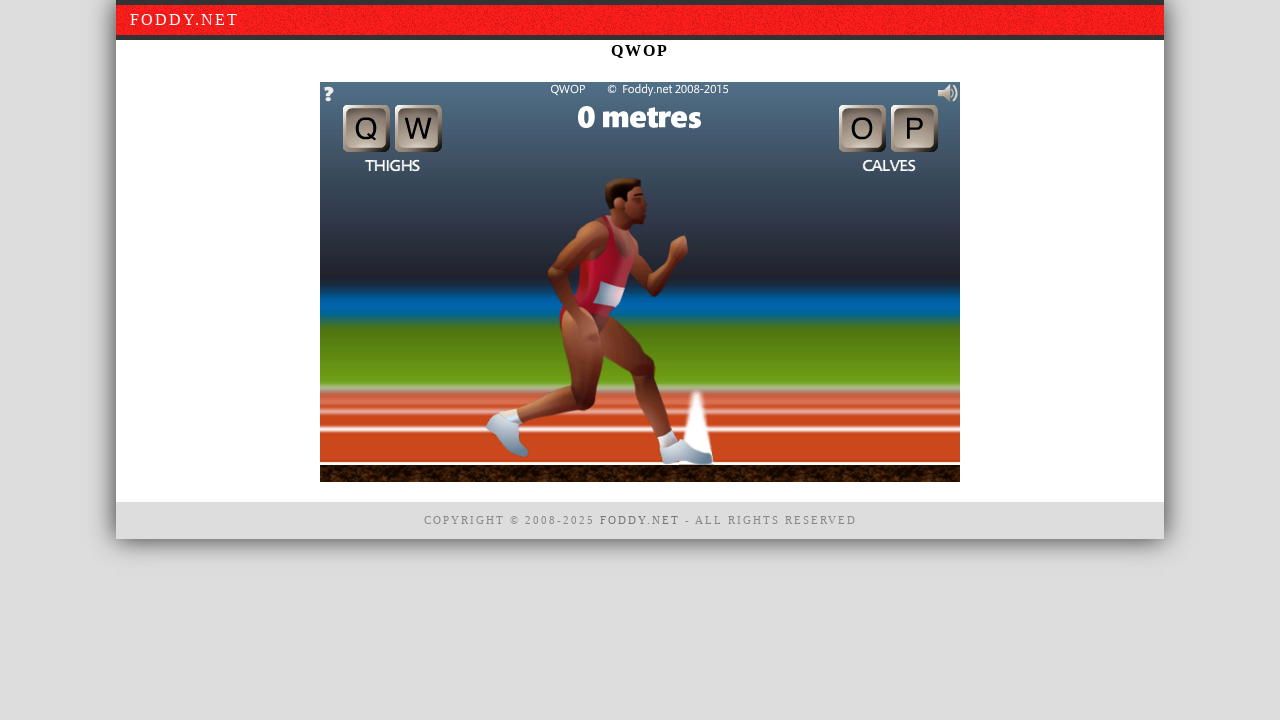

Pressed key 'w' to control QWOP character
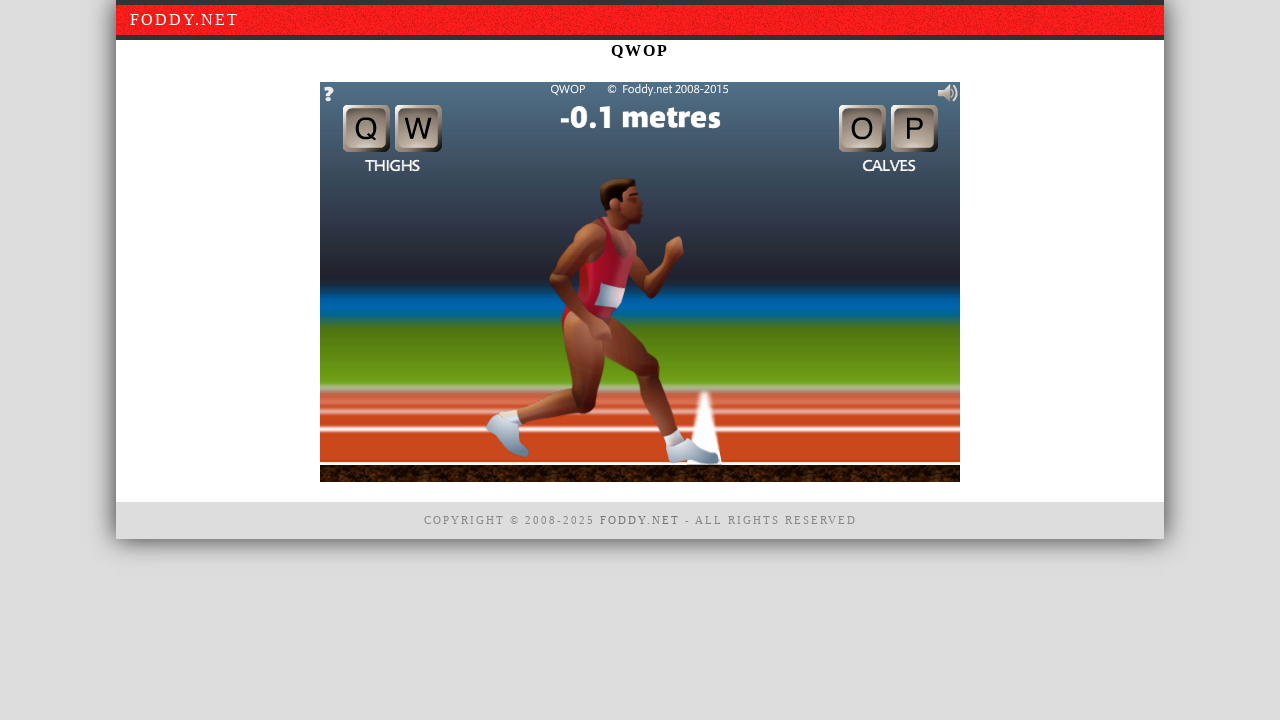

Waited 100ms between key presses
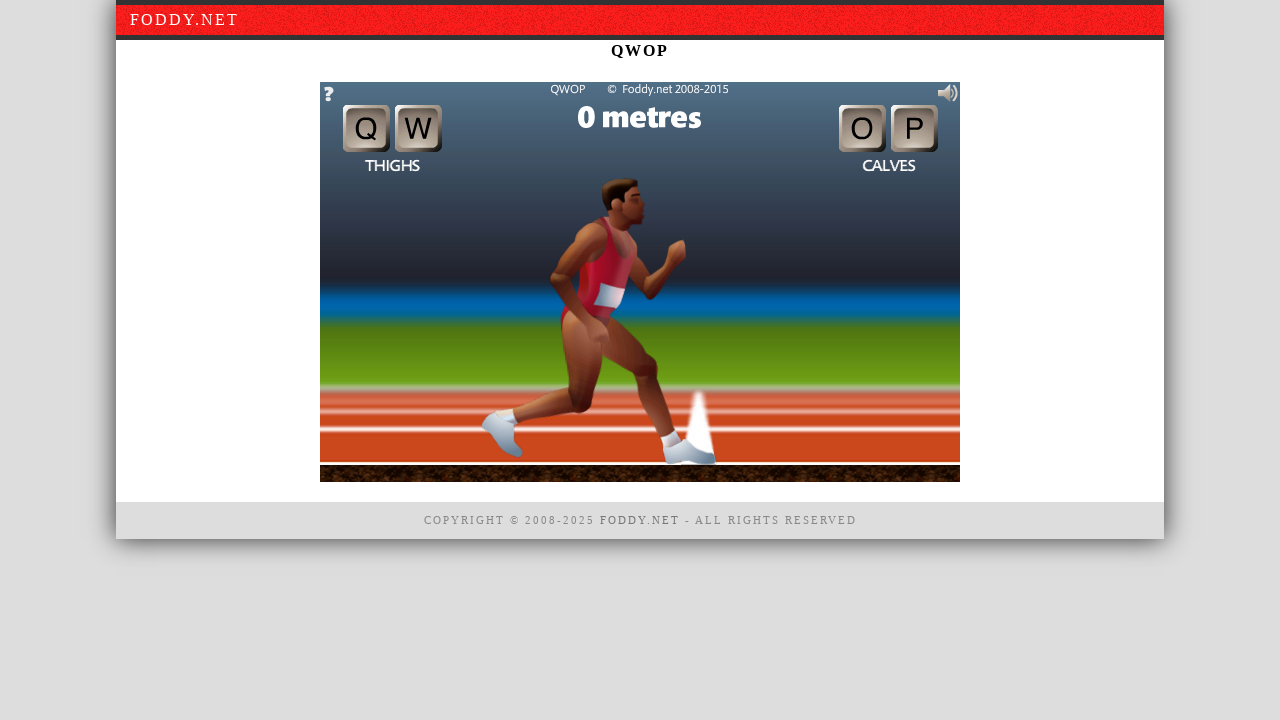

Pressed key 'q' to control QWOP character
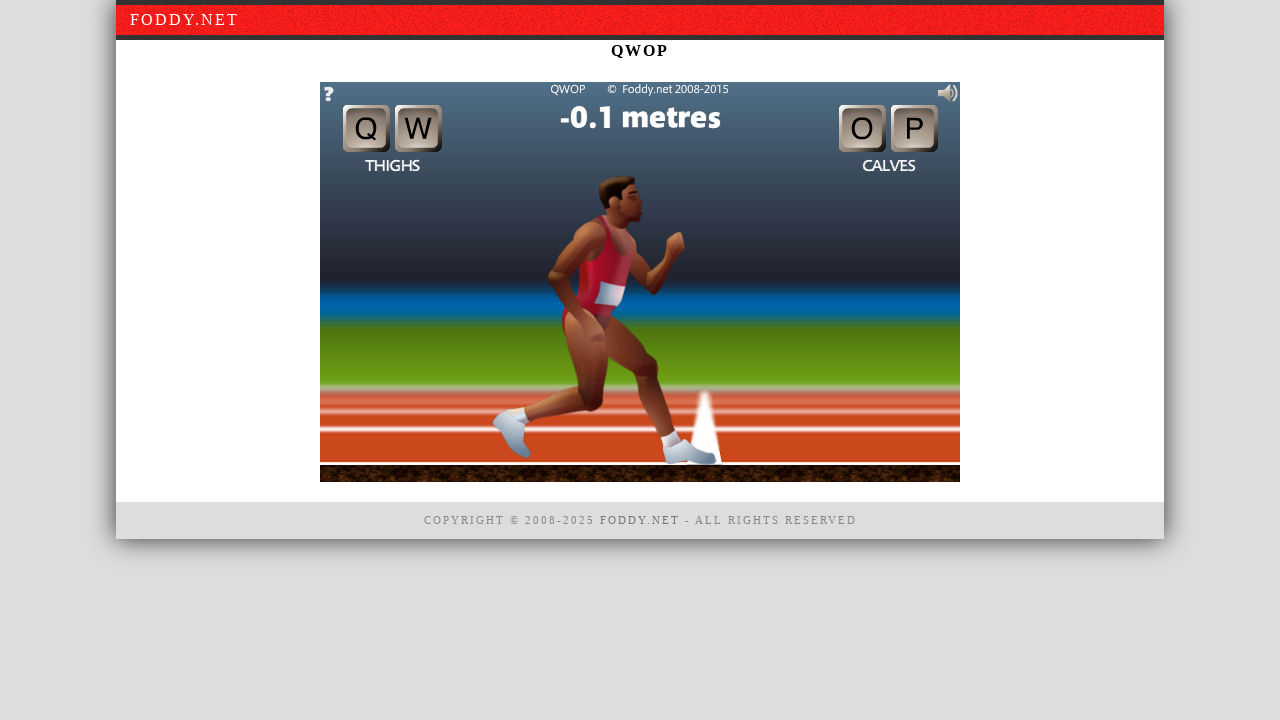

Waited 100ms between key presses
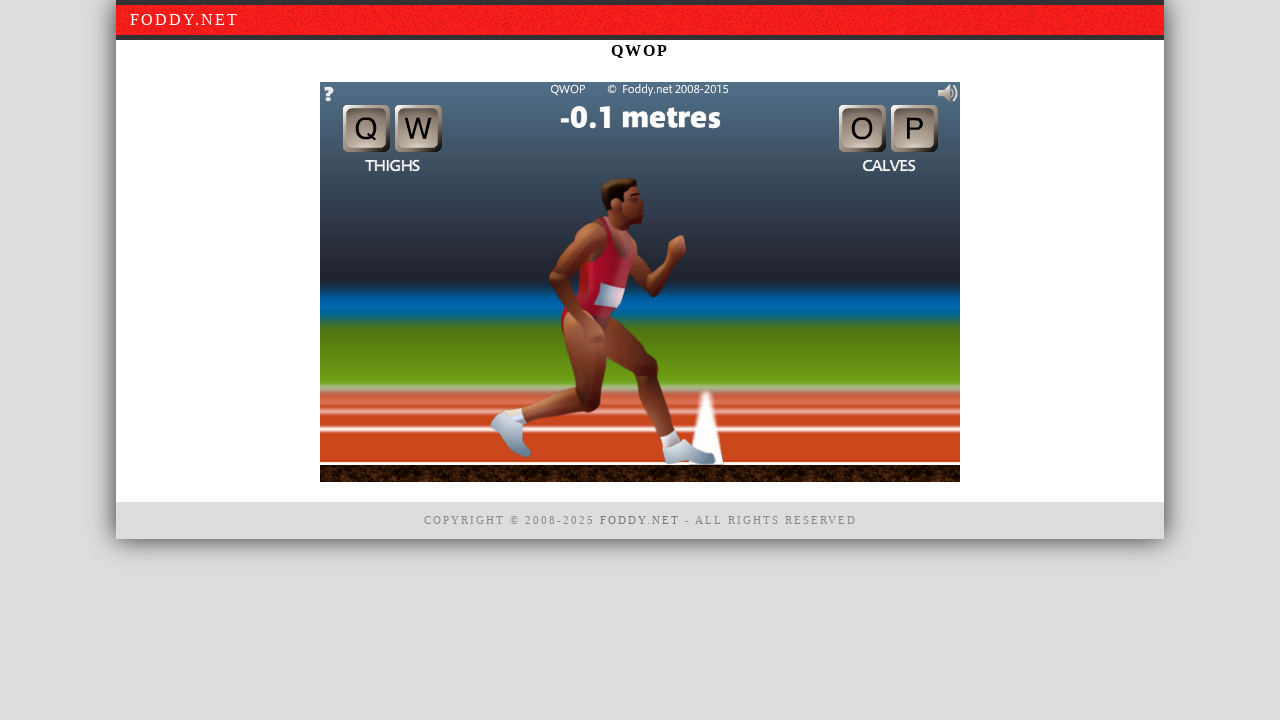

Pressed key 'p' to control QWOP character
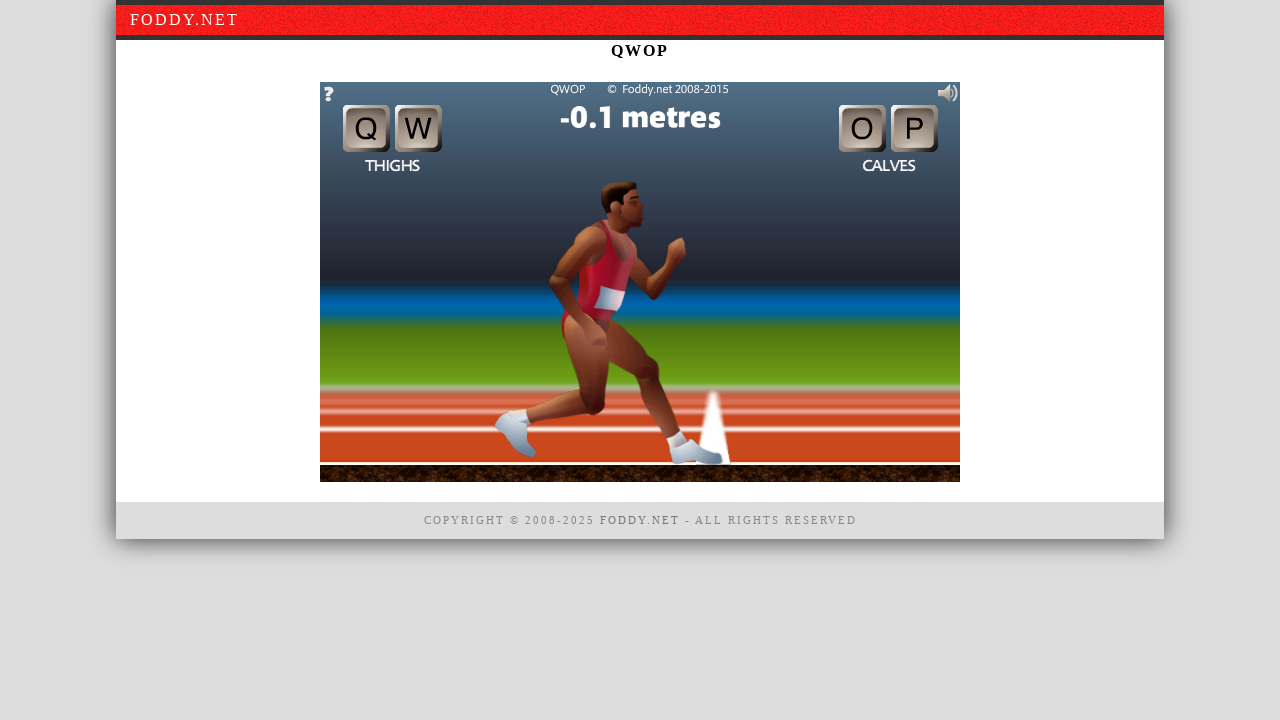

Waited 100ms between key presses
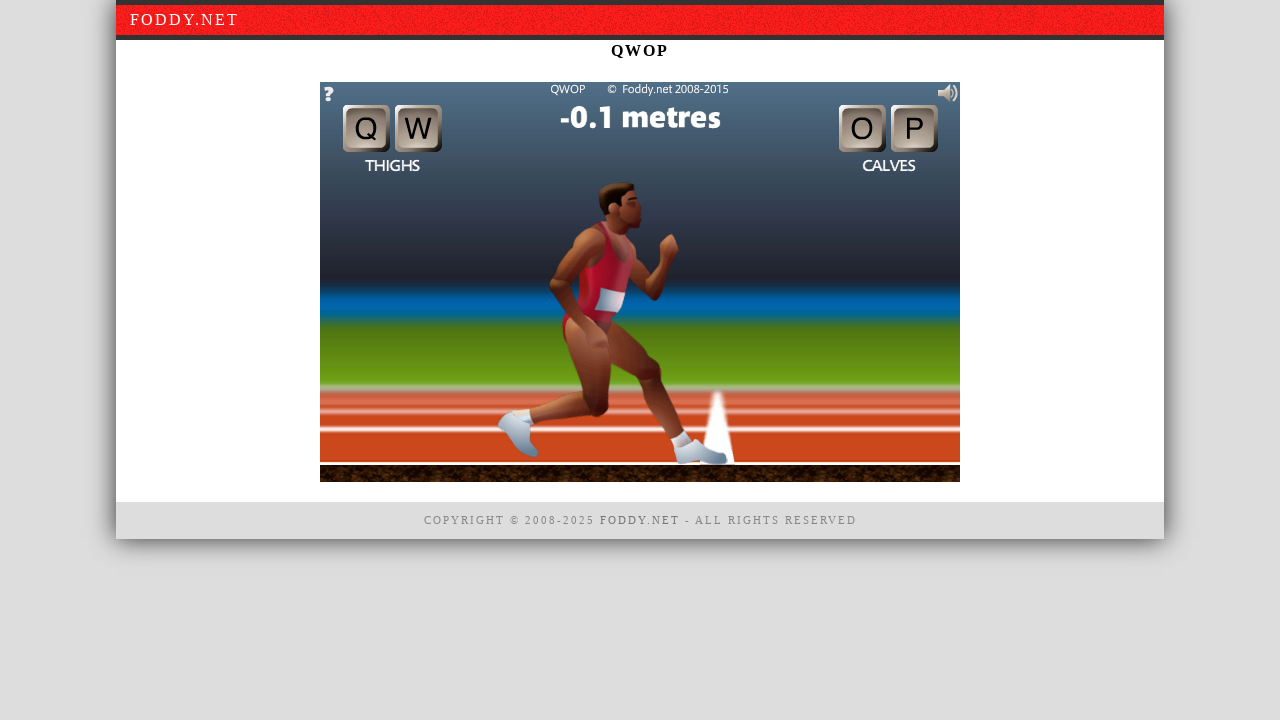

Pressed key 'p' to control QWOP character
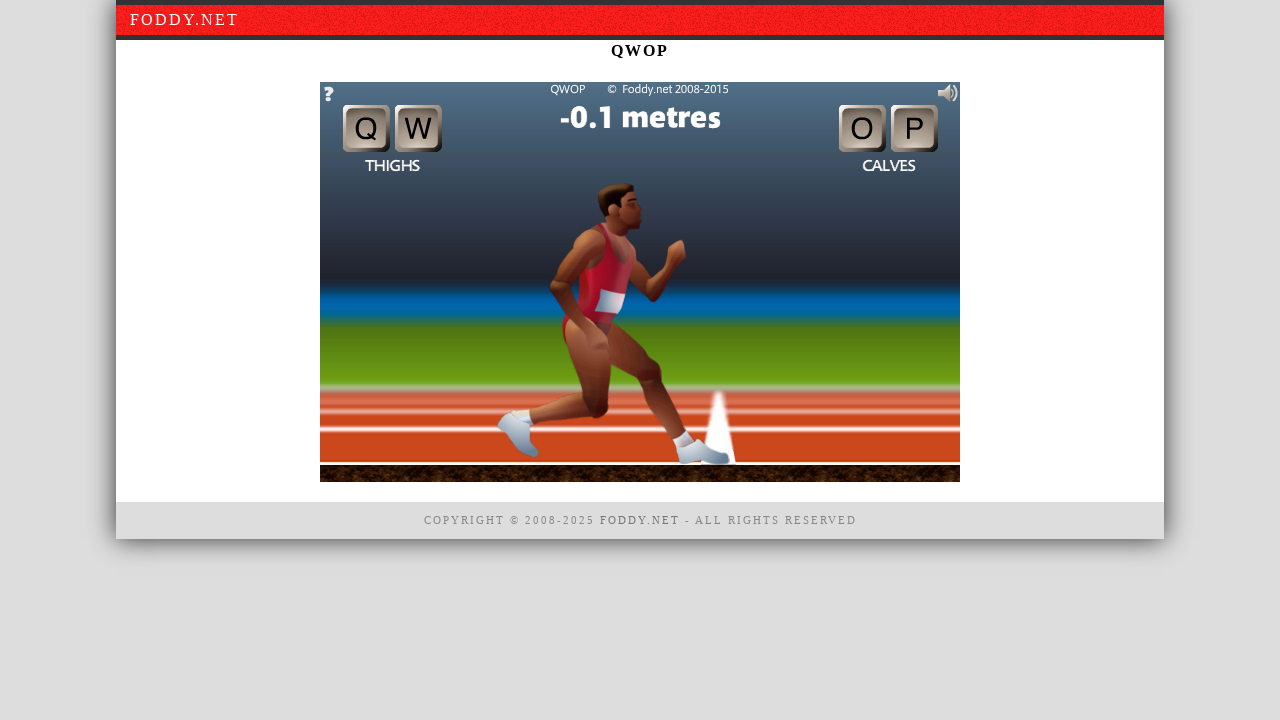

Waited 100ms between key presses
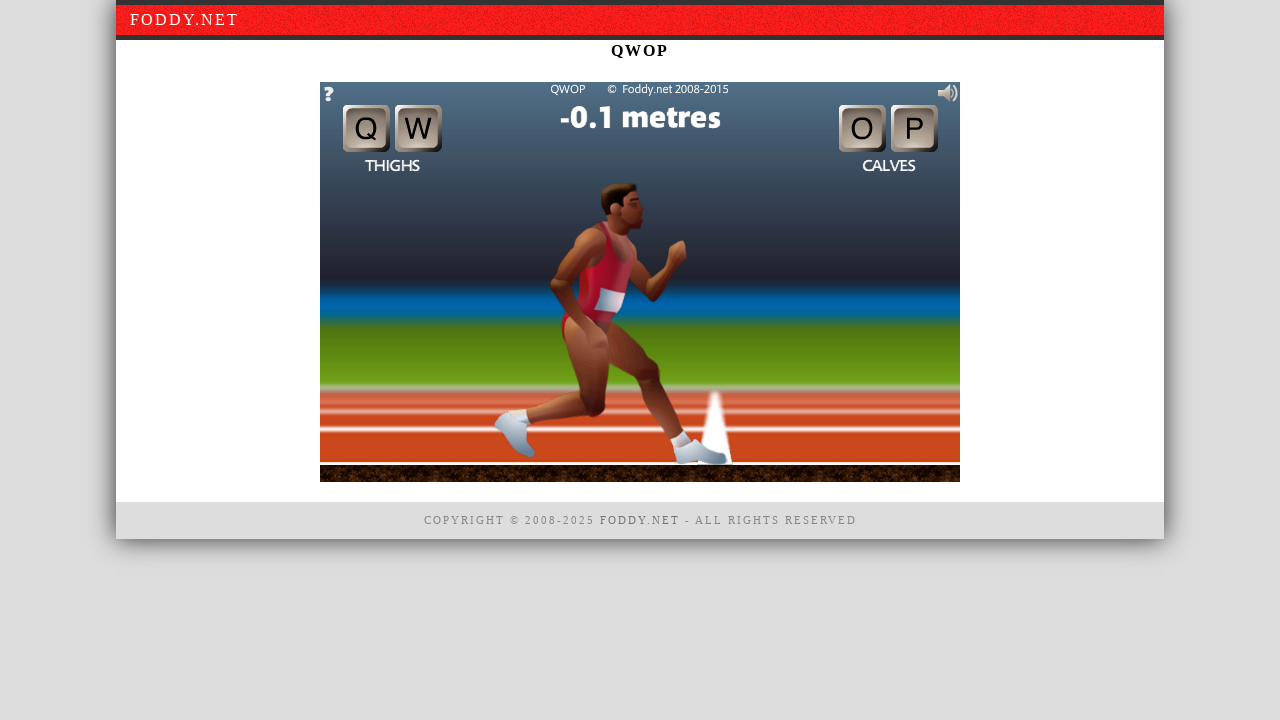

Pressed key 'p' to control QWOP character
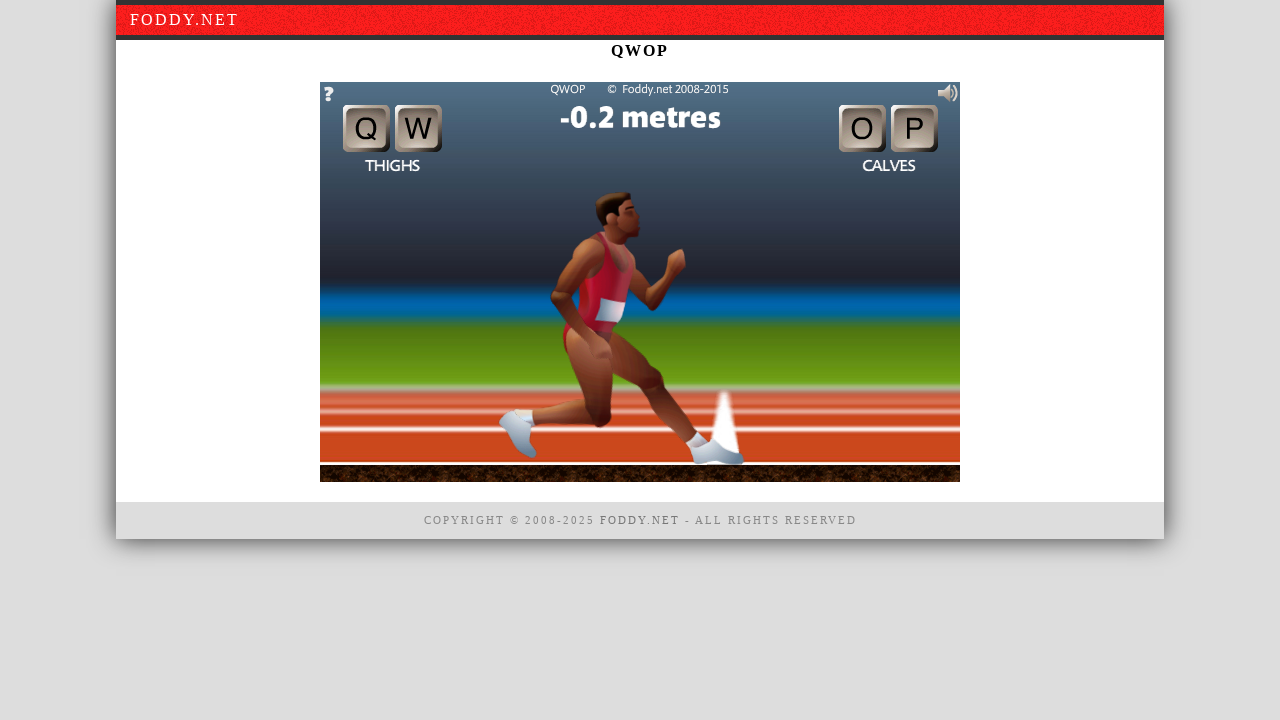

Waited 100ms between key presses
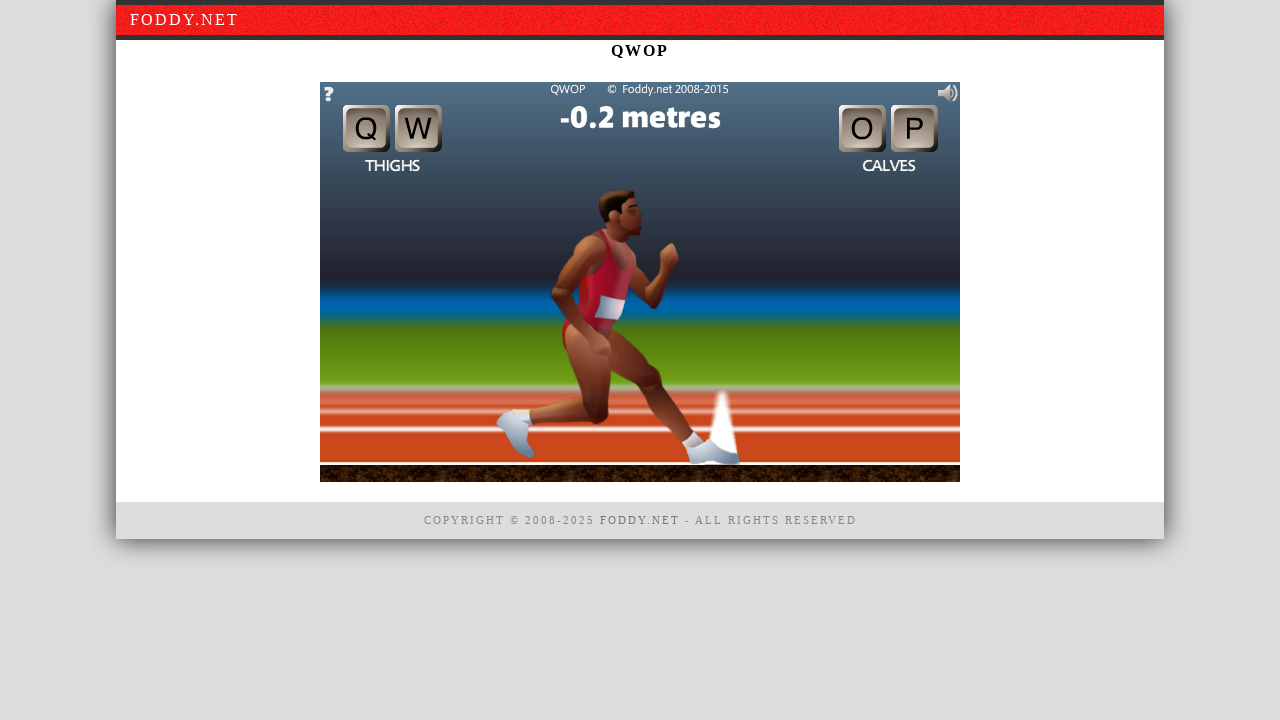

Pressed key 'w' to control QWOP character
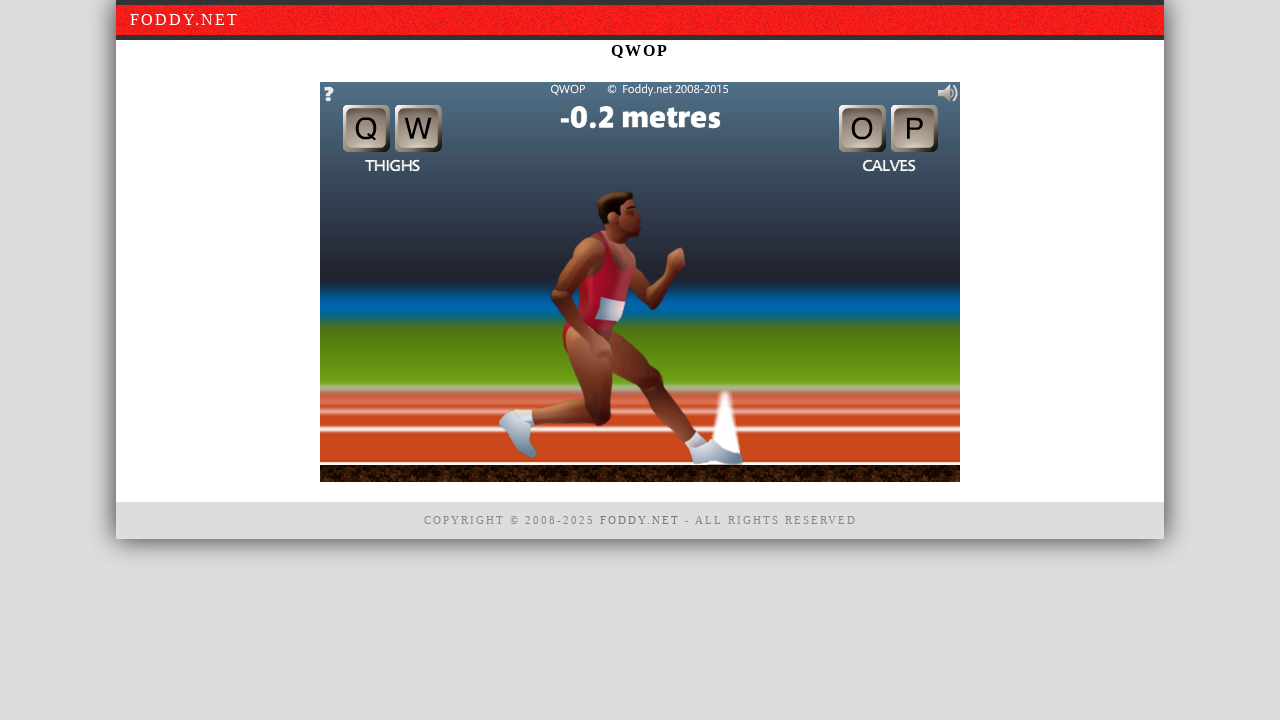

Waited 100ms between key presses
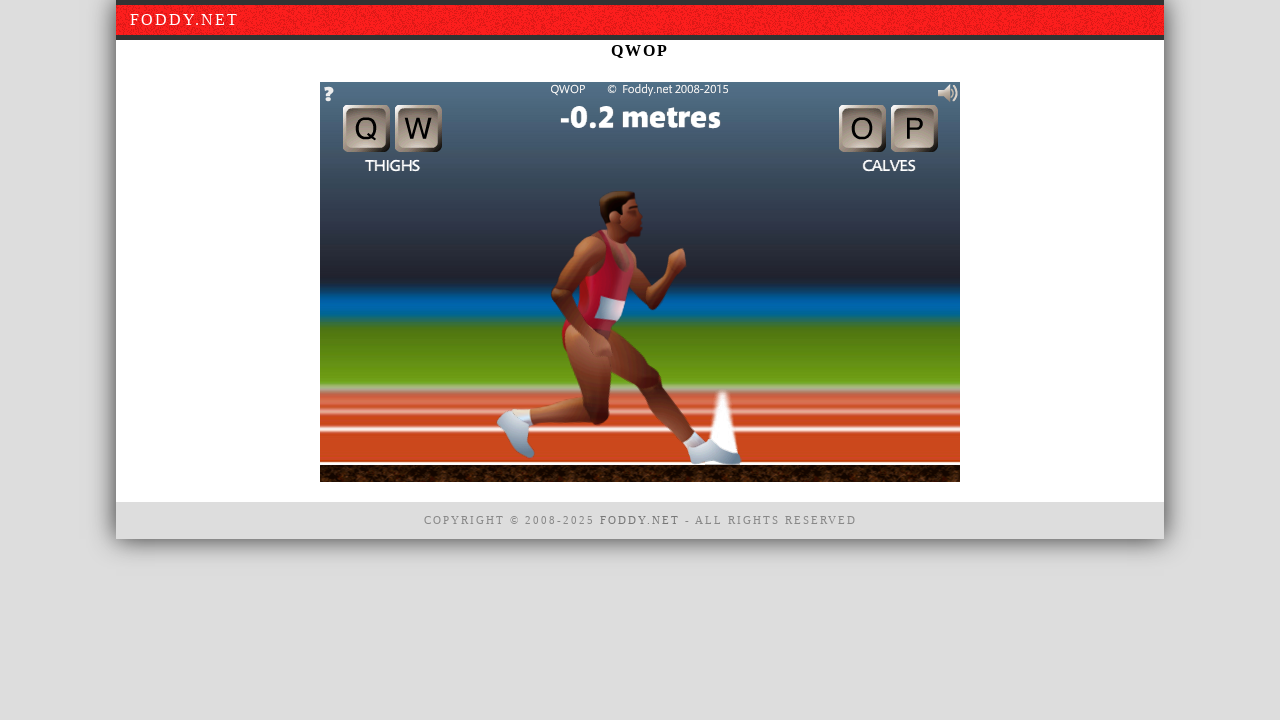

Pressed key 'q' to control QWOP character
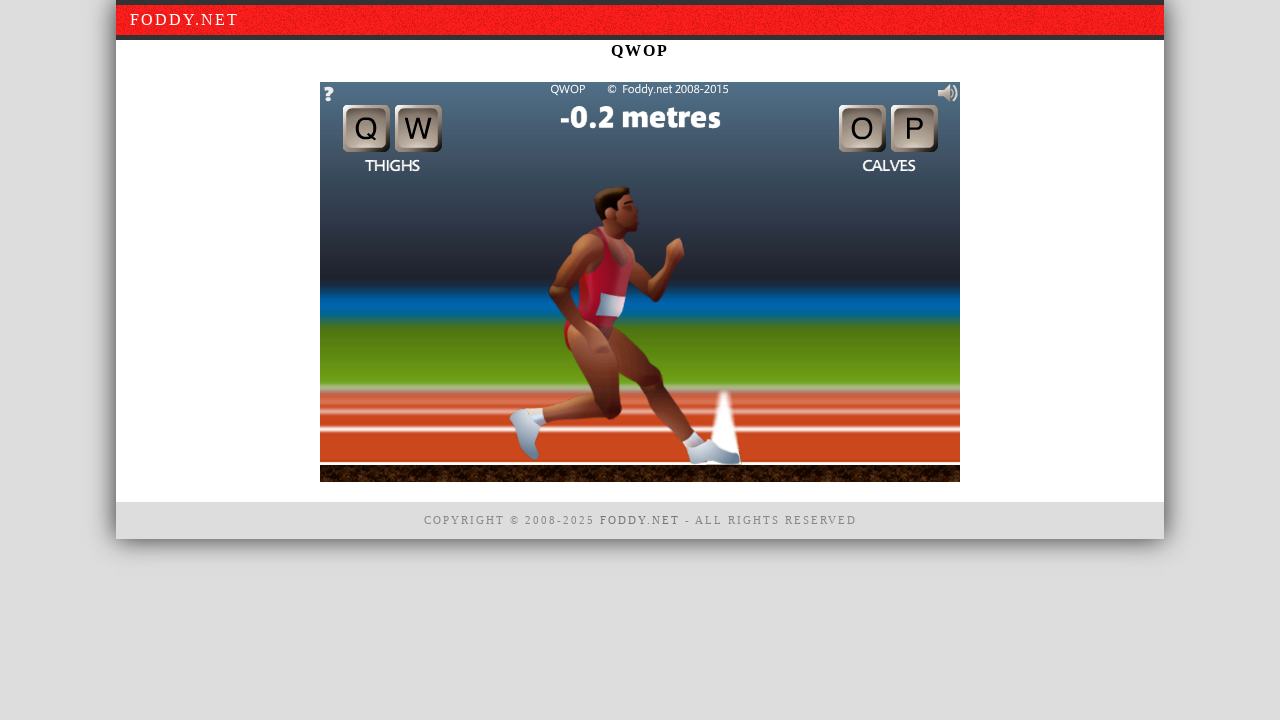

Waited 100ms between key presses
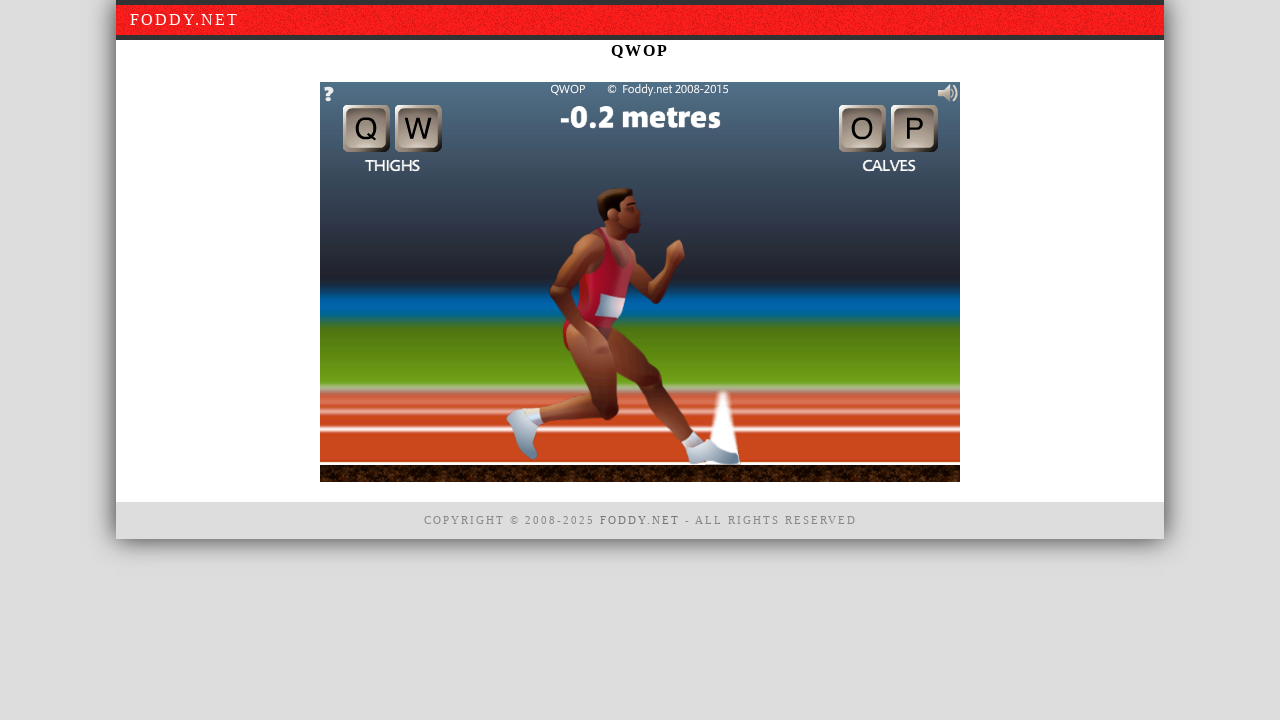

Pressed key 'o' to control QWOP character
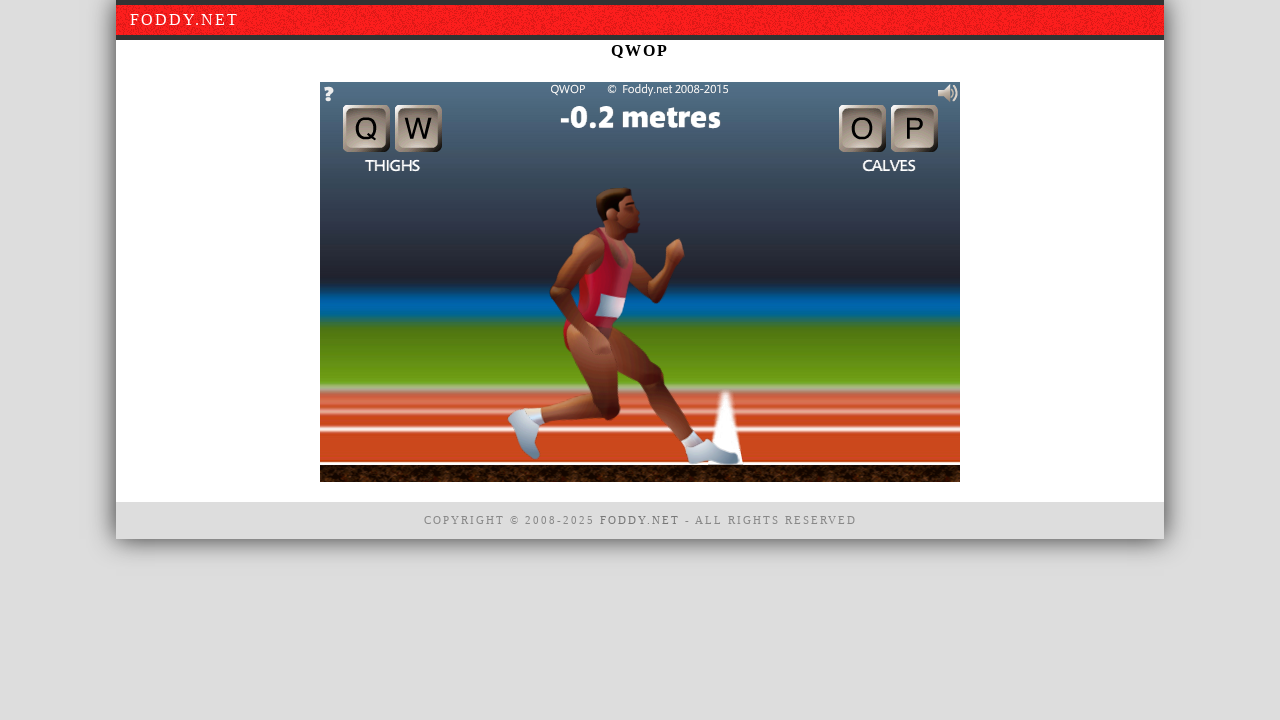

Waited 100ms between key presses
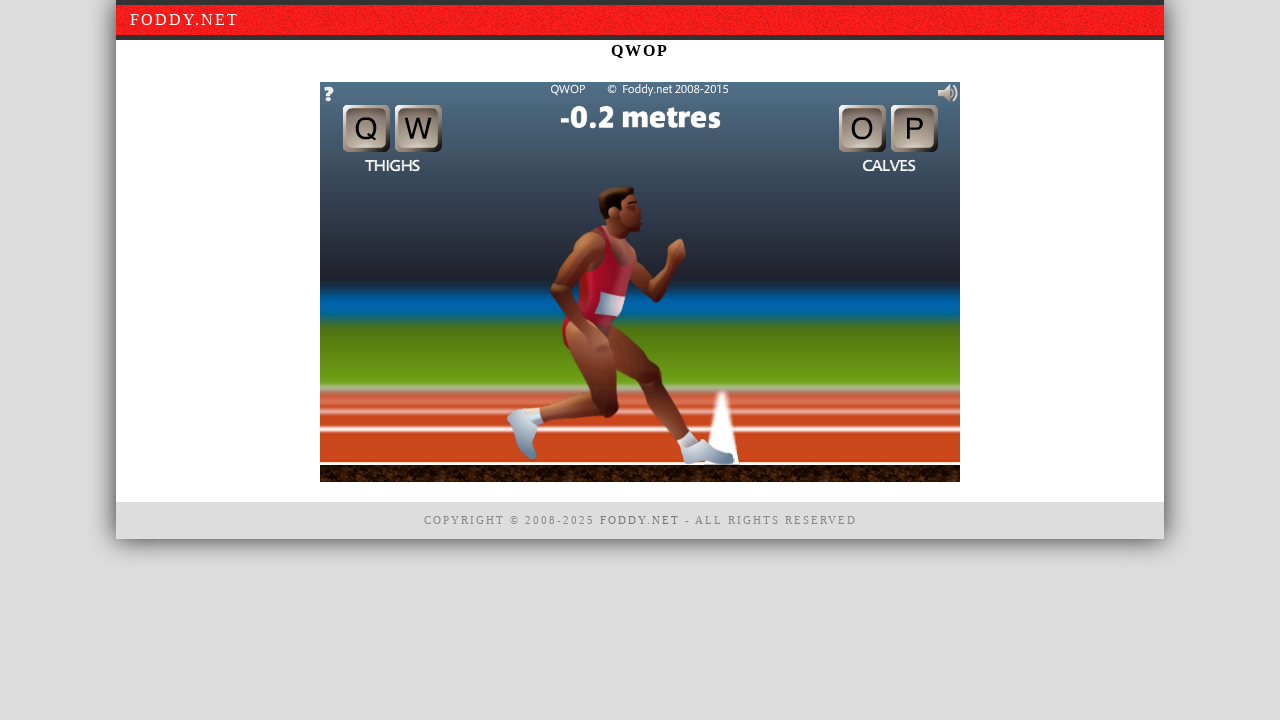

Pressed key 'w' to control QWOP character
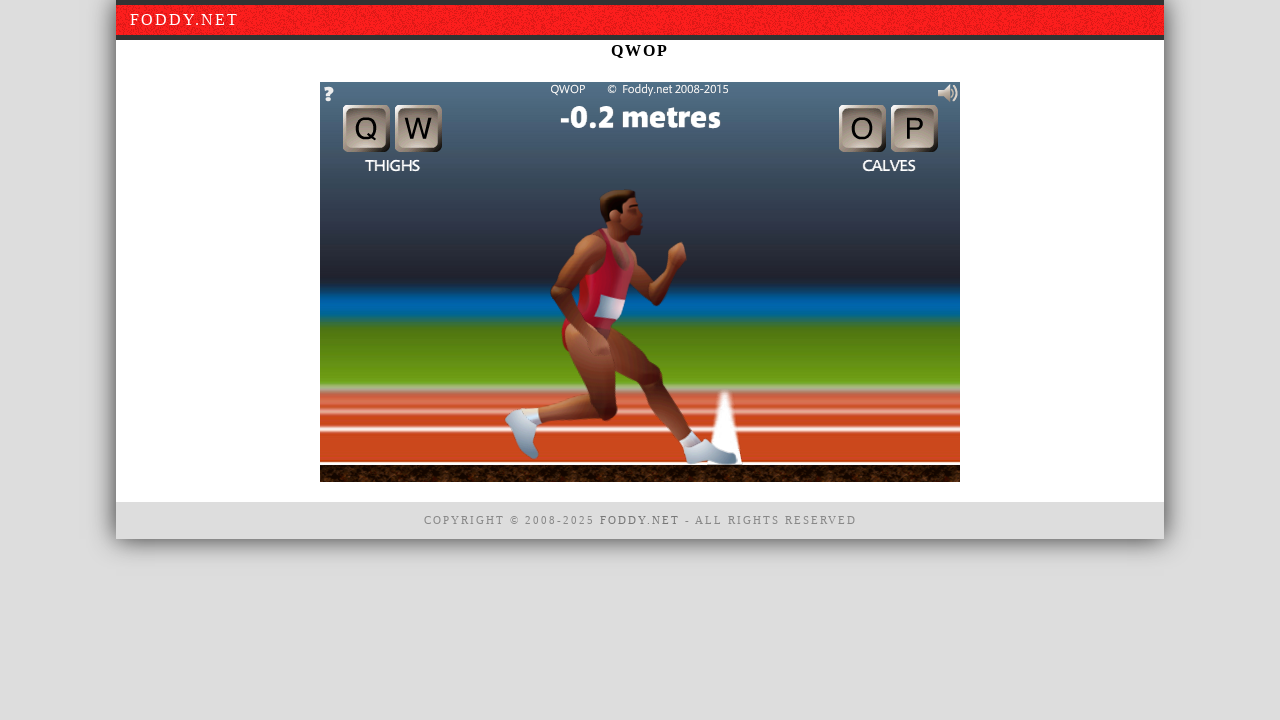

Waited 100ms between key presses
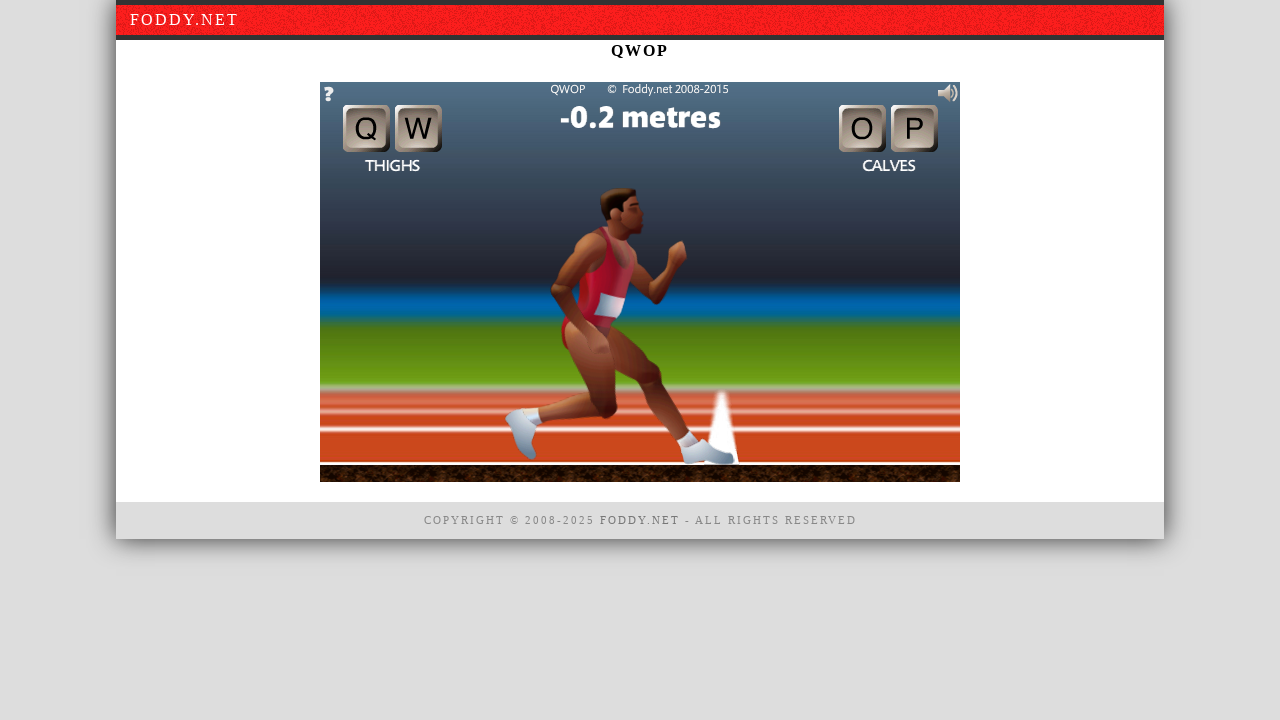

Pressed key 'w' to control QWOP character
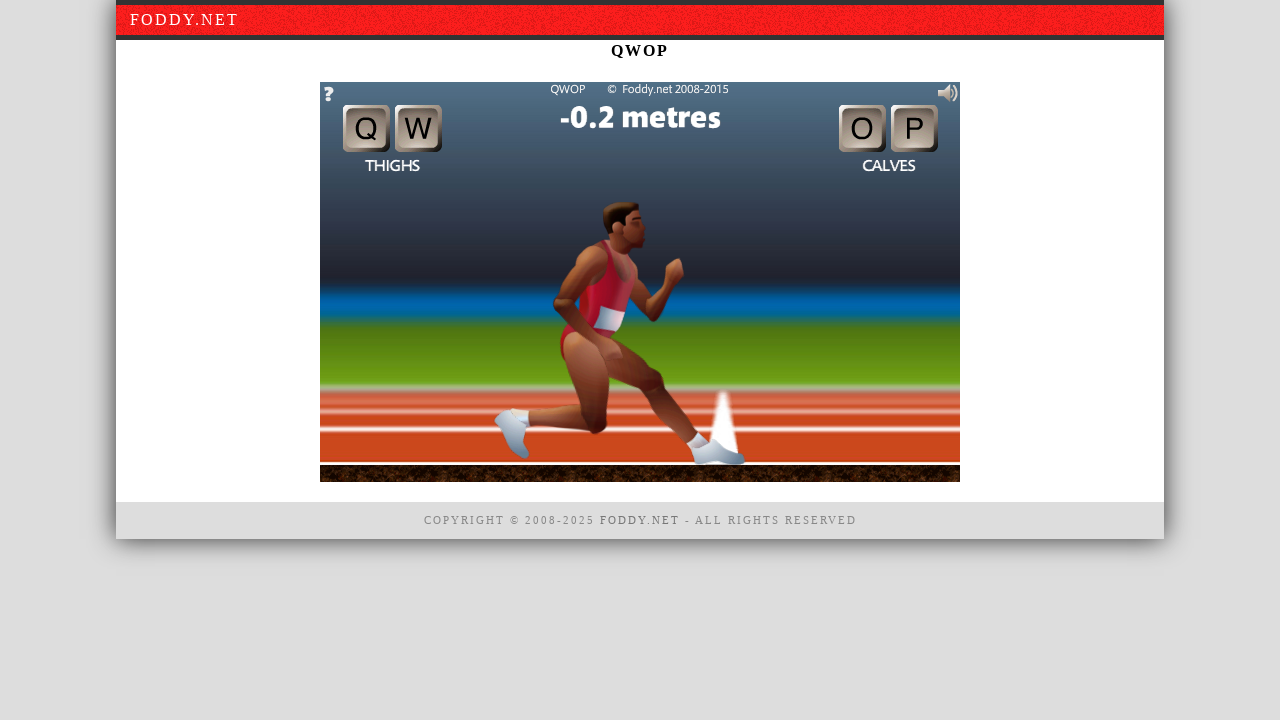

Waited 100ms between key presses
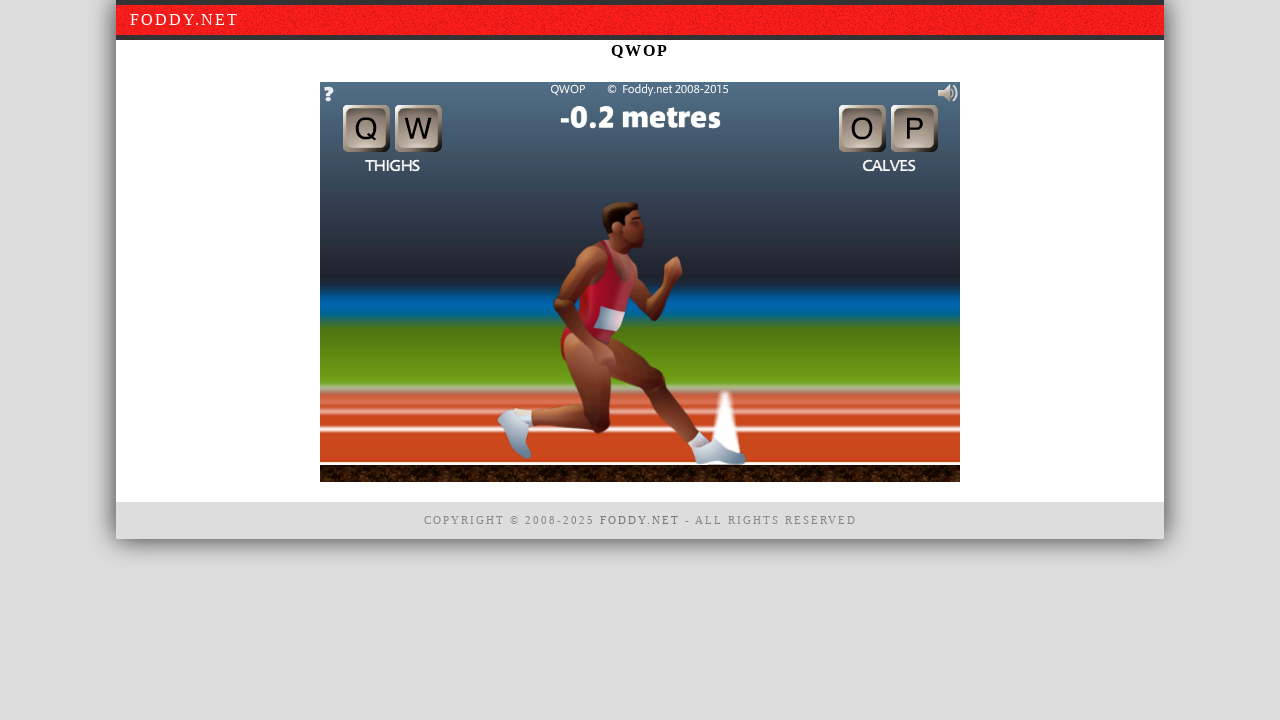

Pressed key 'q' to control QWOP character
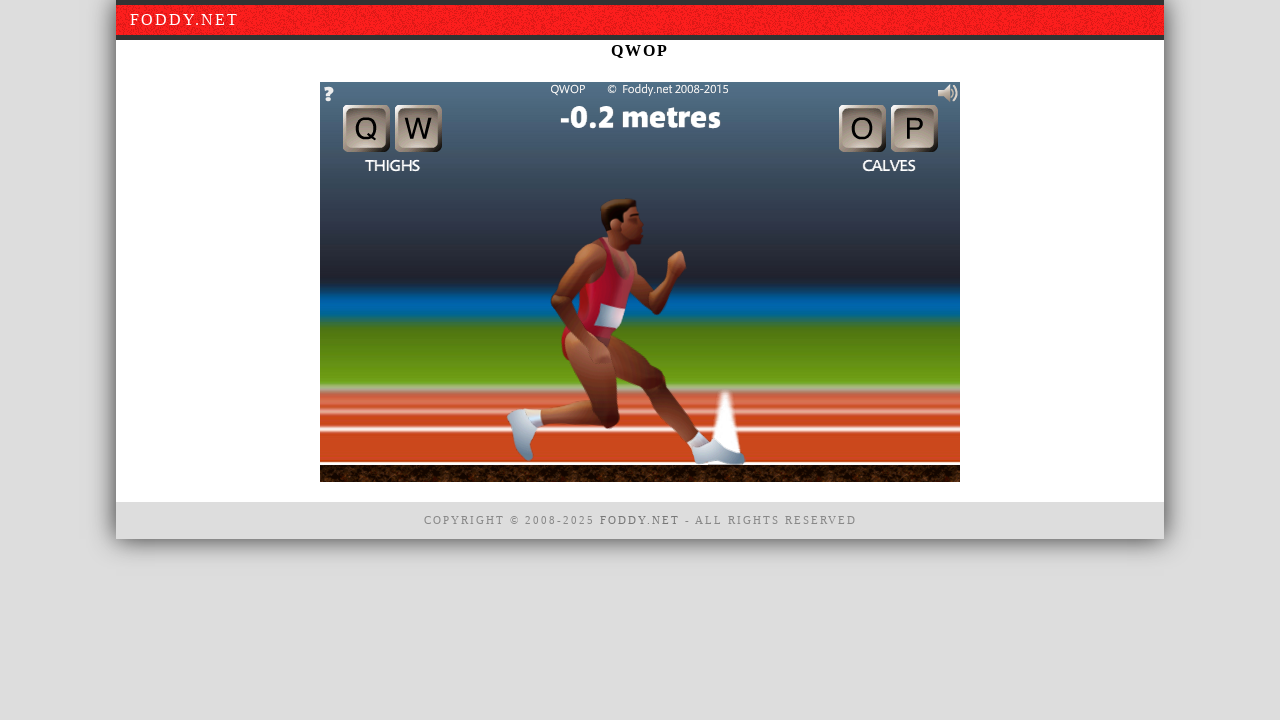

Waited 100ms between key presses
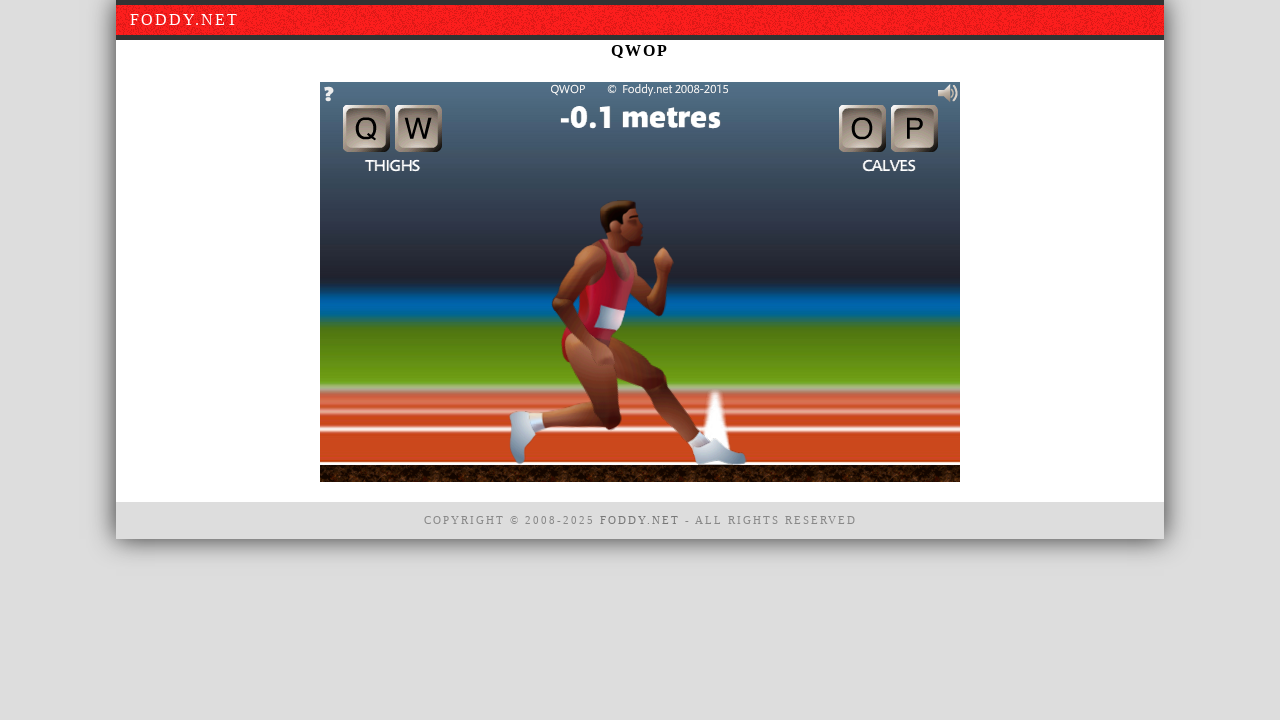

Pressed key 'q' to control QWOP character
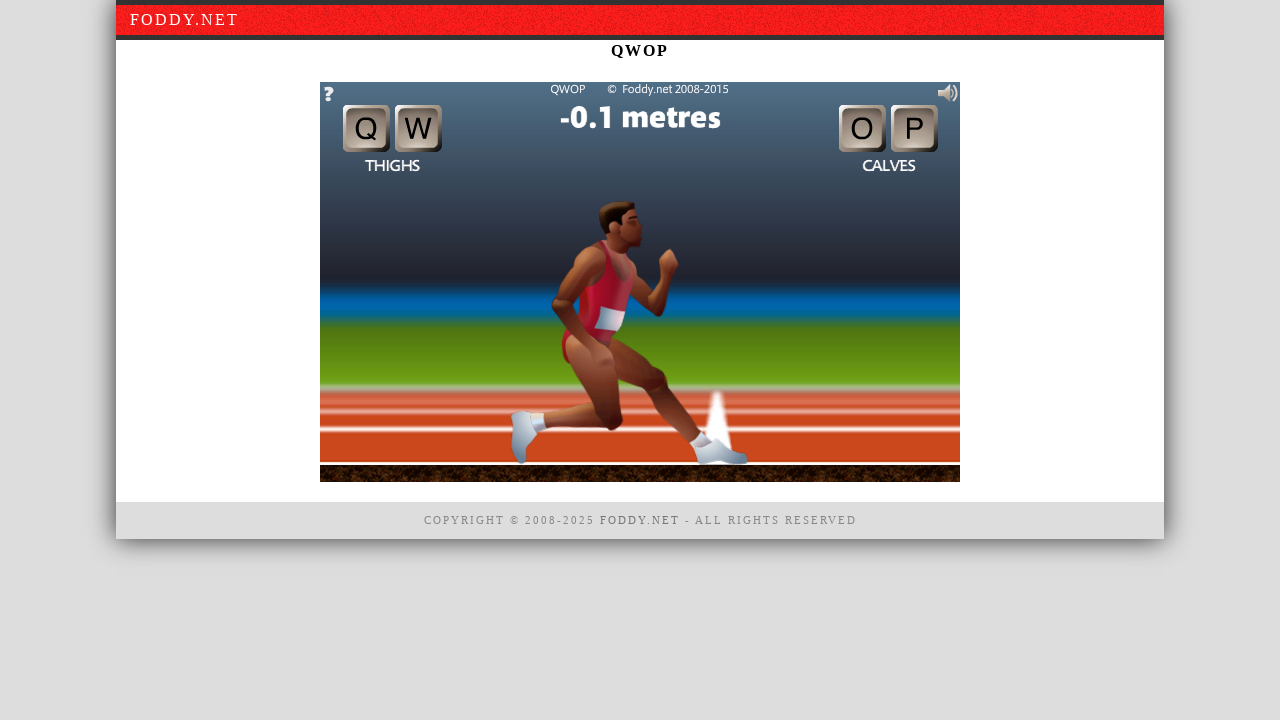

Waited 100ms between key presses
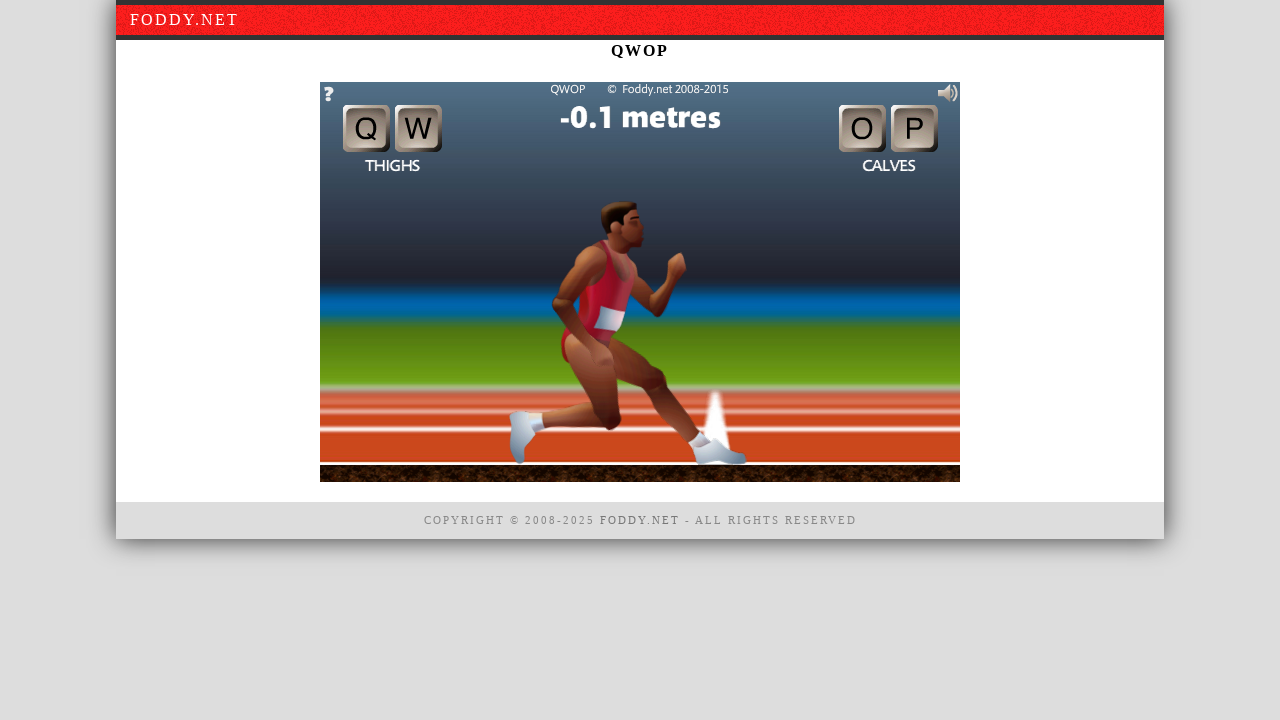

Pressed key 'q' to control QWOP character
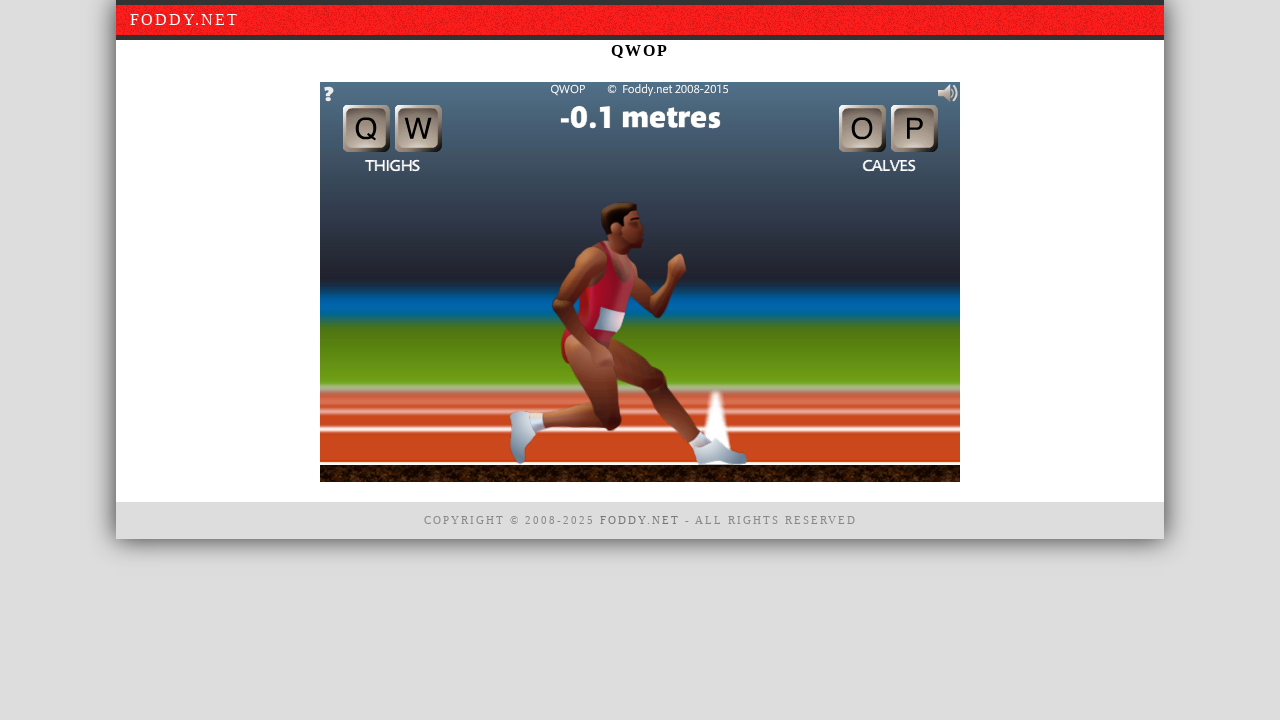

Waited 100ms between key presses
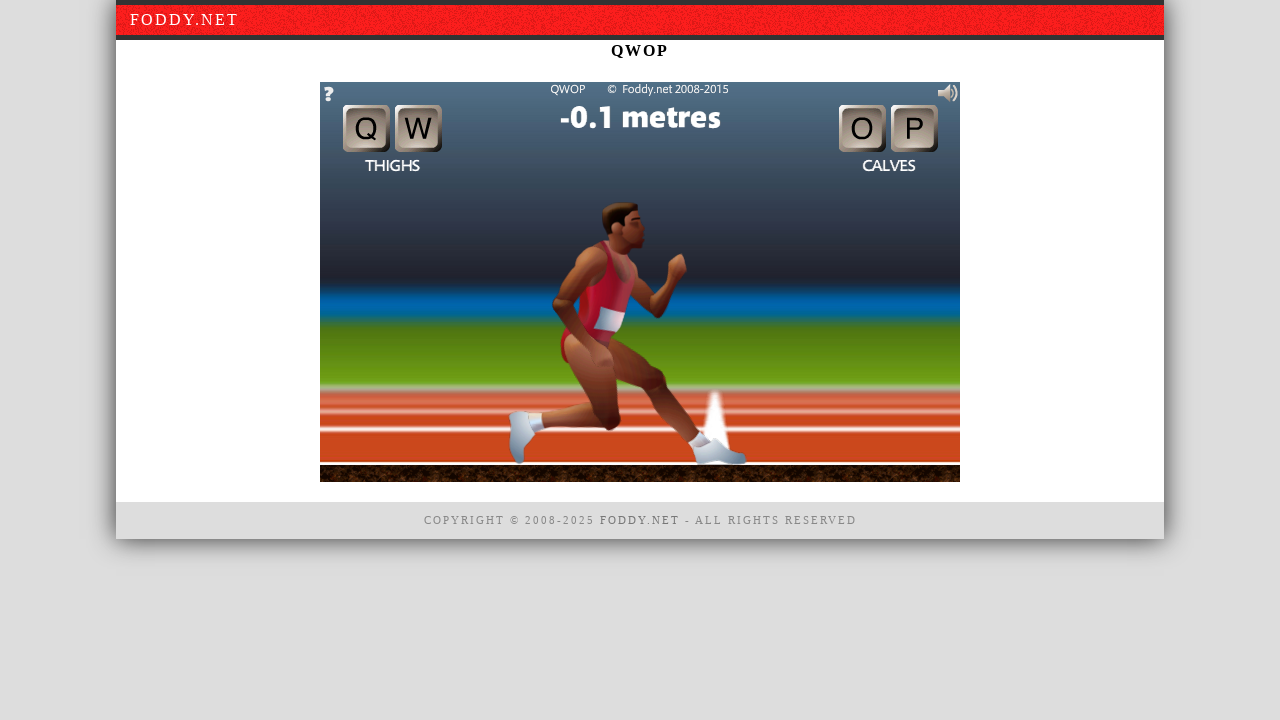

Pressed key 'o' to control QWOP character
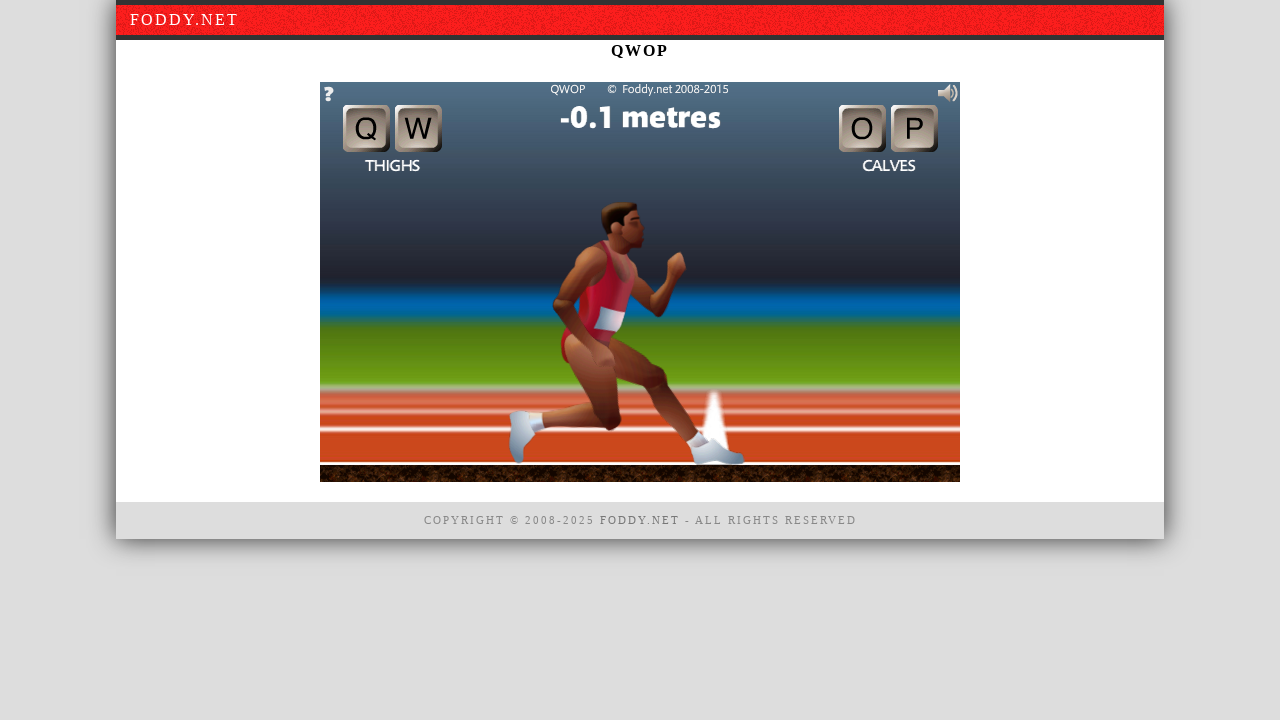

Waited 100ms between key presses
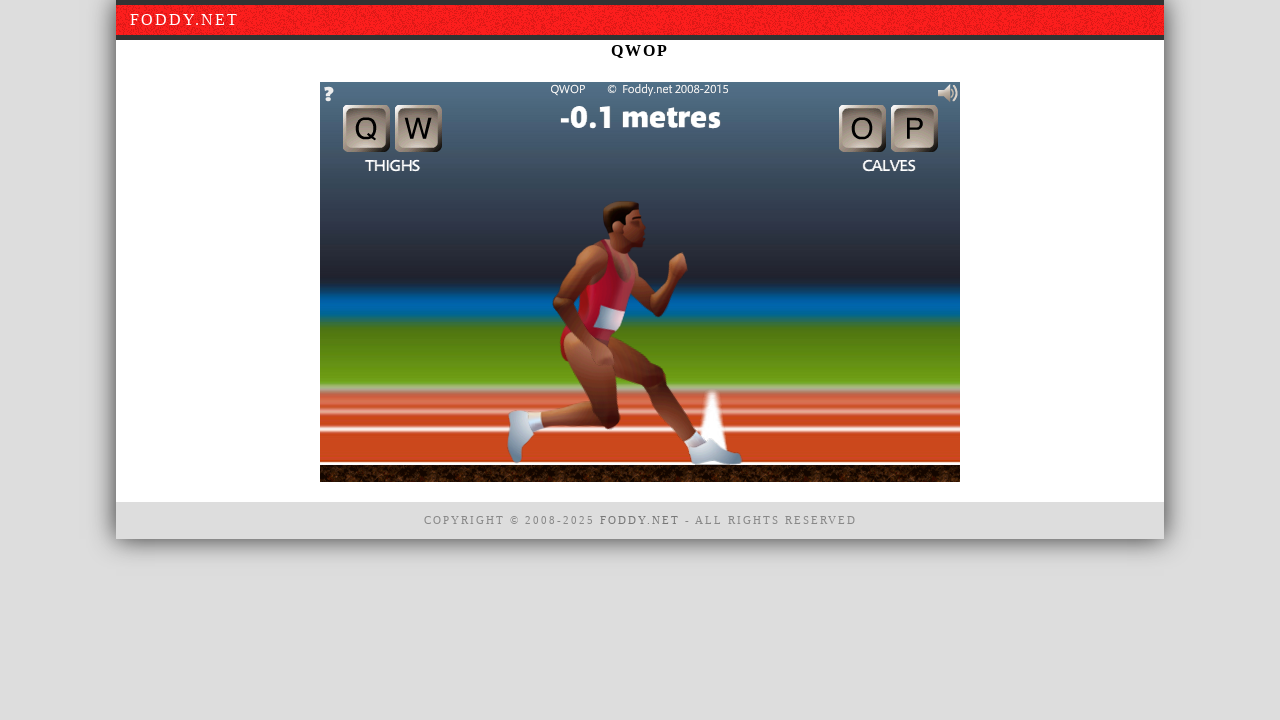

Pressed key 'w' to control QWOP character
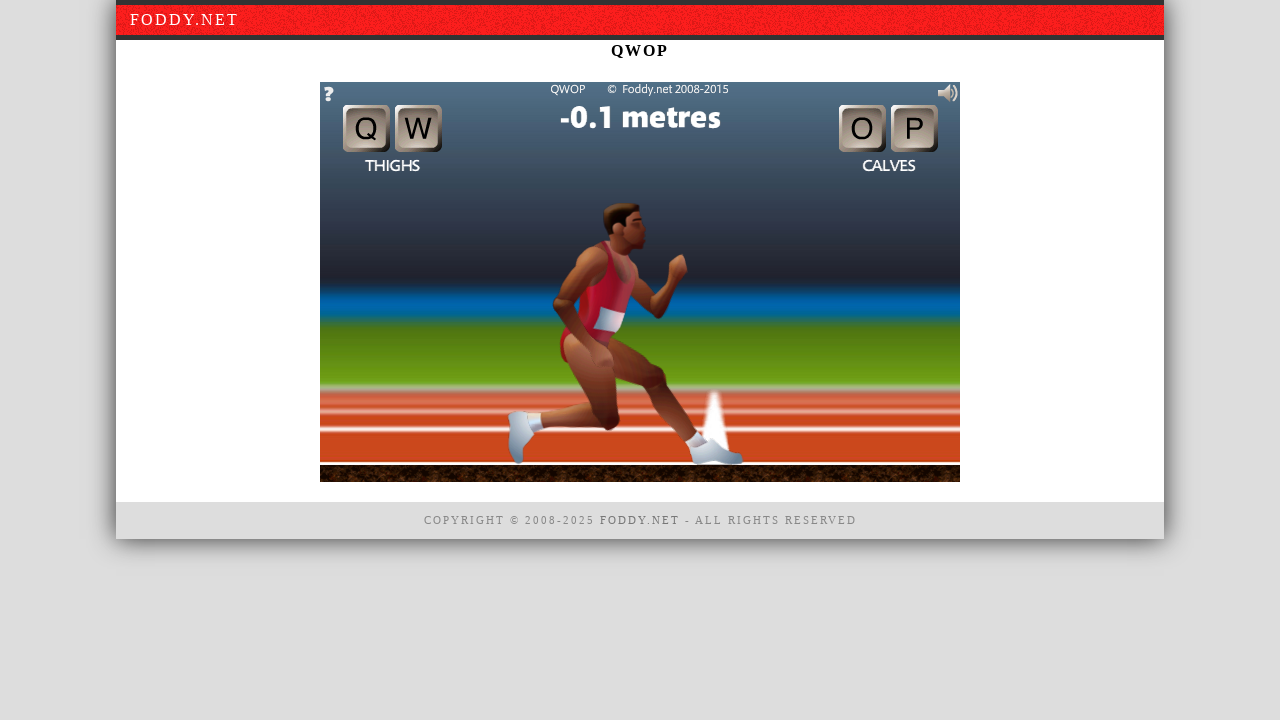

Waited 100ms between key presses
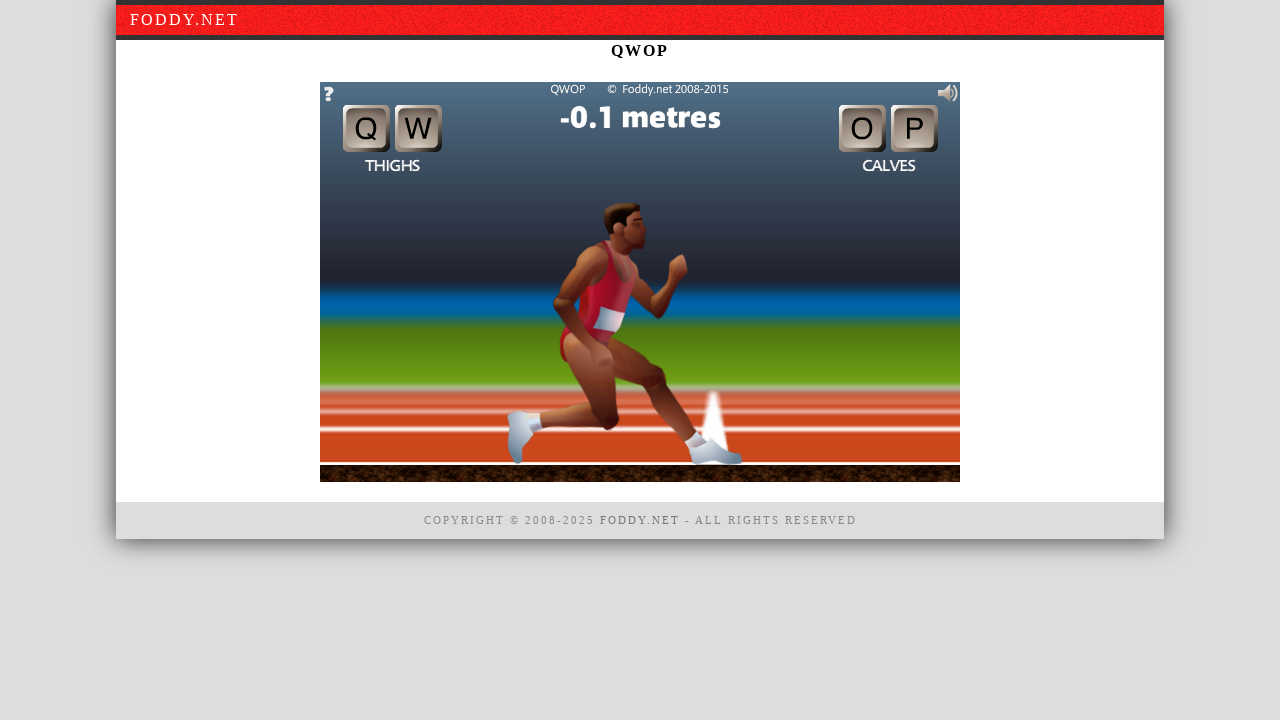

Pressed key 'o' to control QWOP character
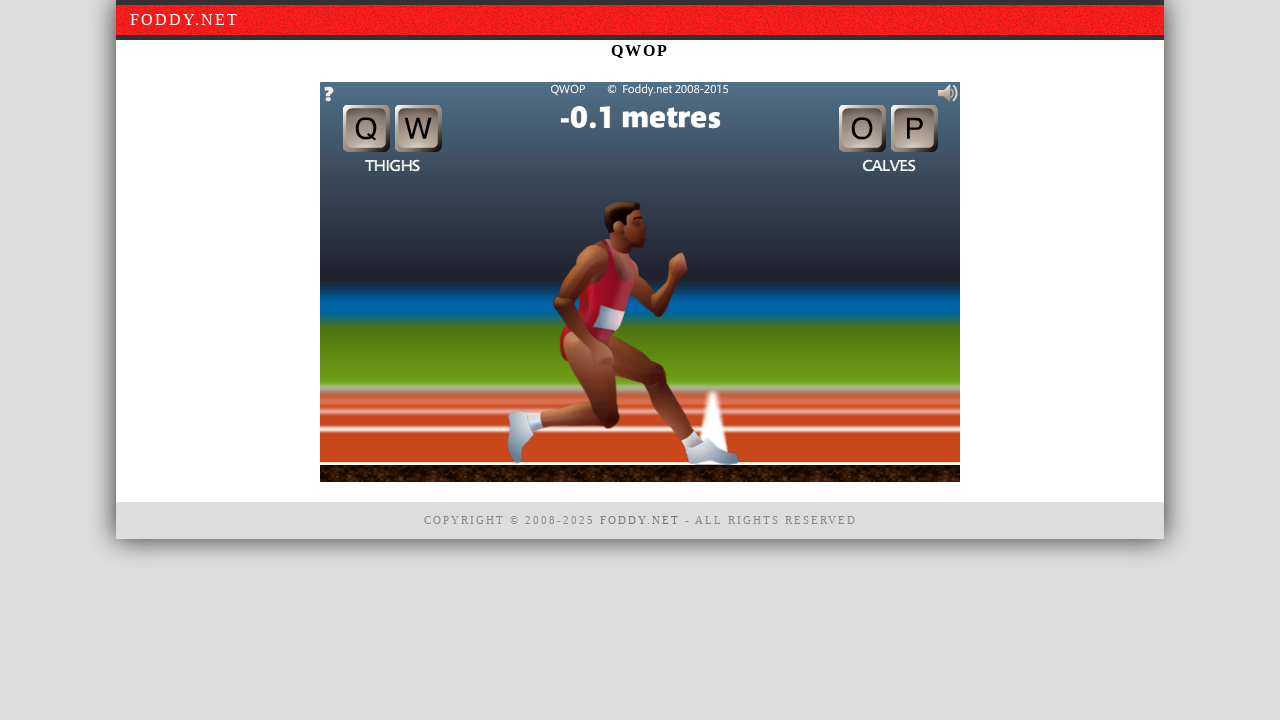

Waited 100ms between key presses
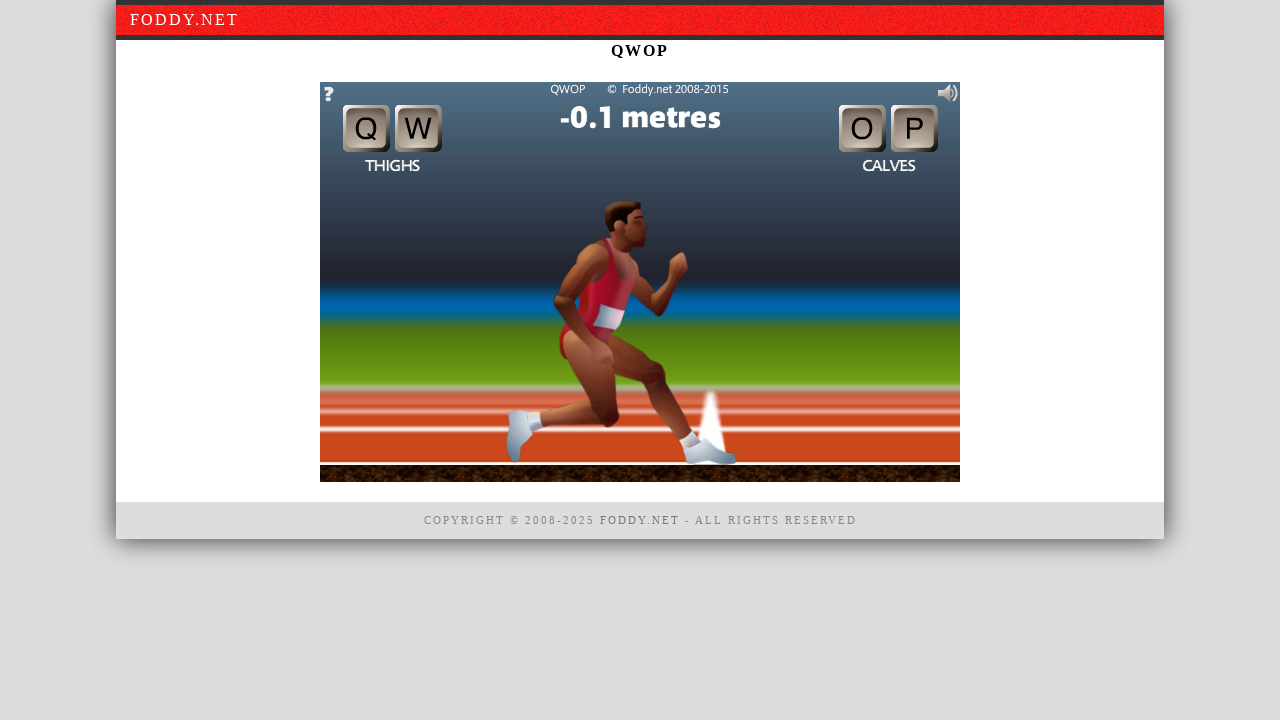

Pressed key 'o' to control QWOP character
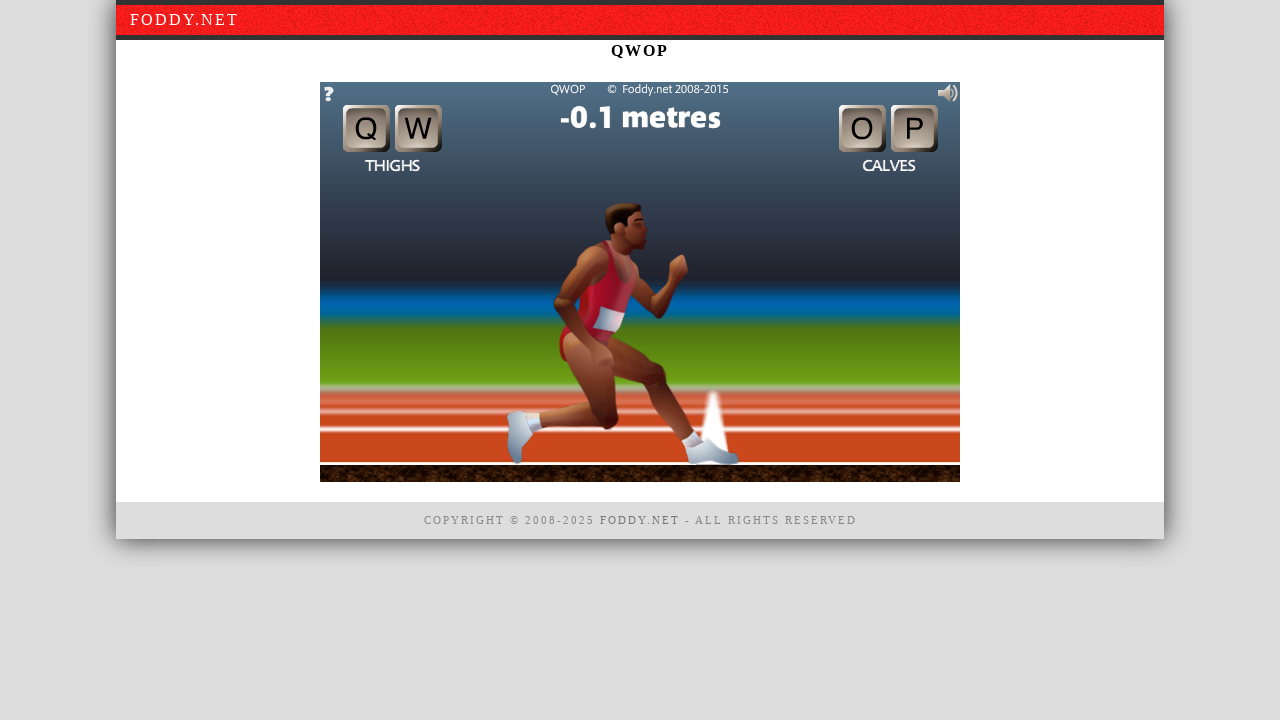

Waited 100ms between key presses
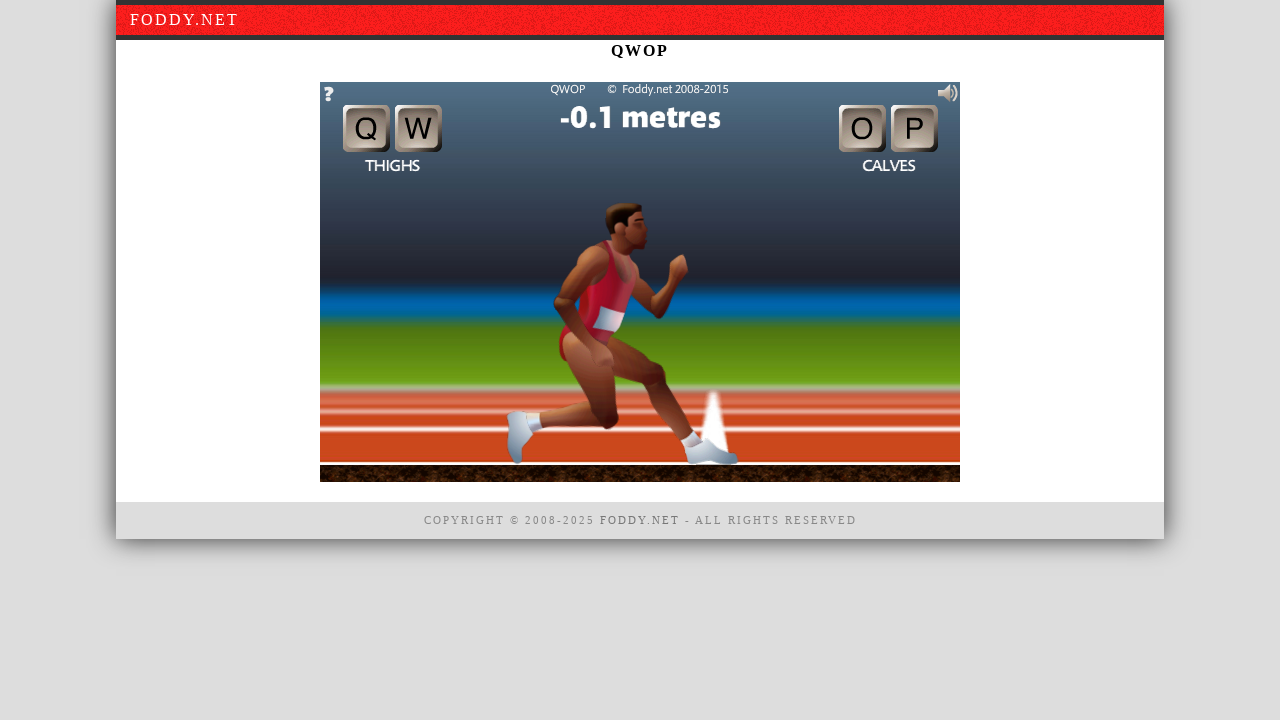

Pressed key 'o' to control QWOP character
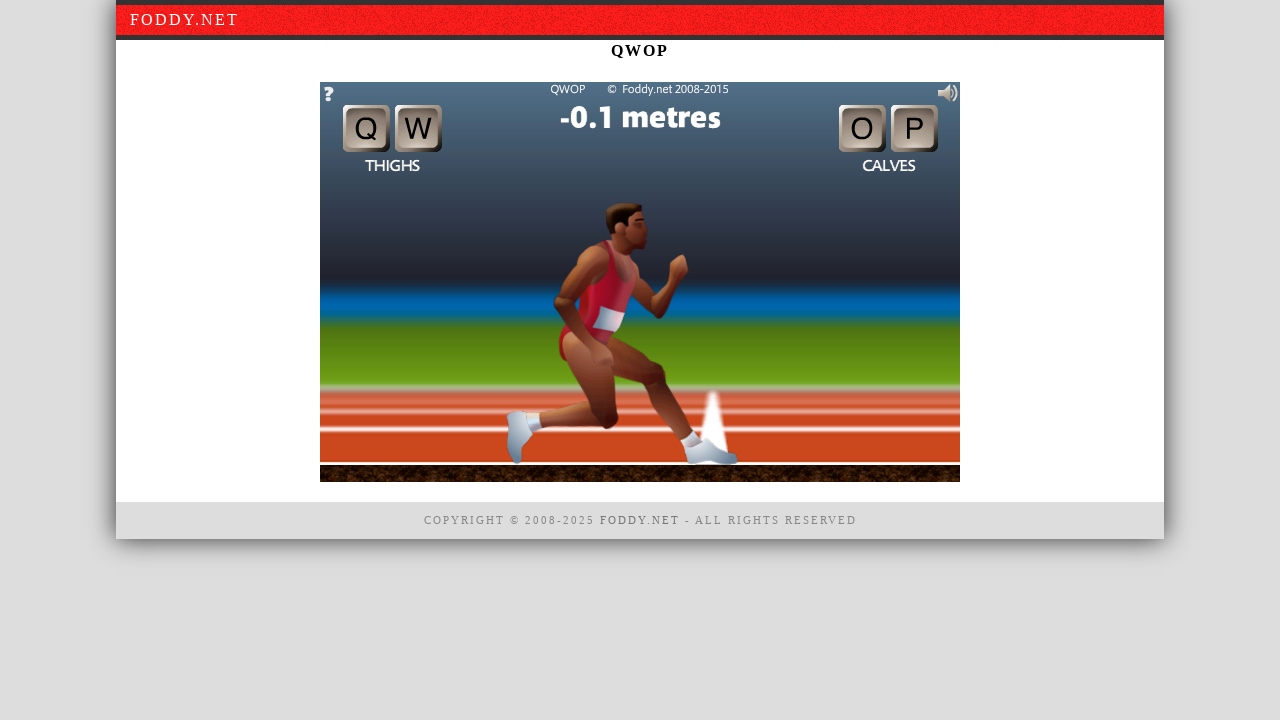

Waited 100ms between key presses
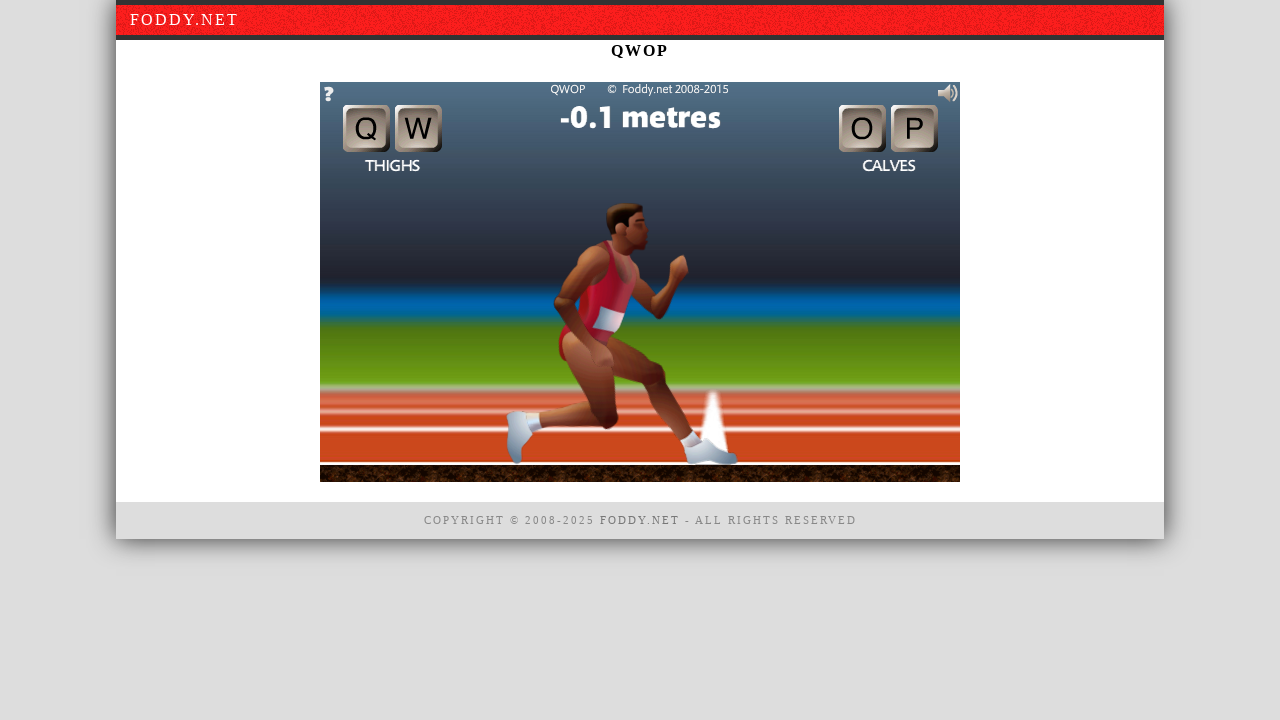

Pressed key 'p' to control QWOP character
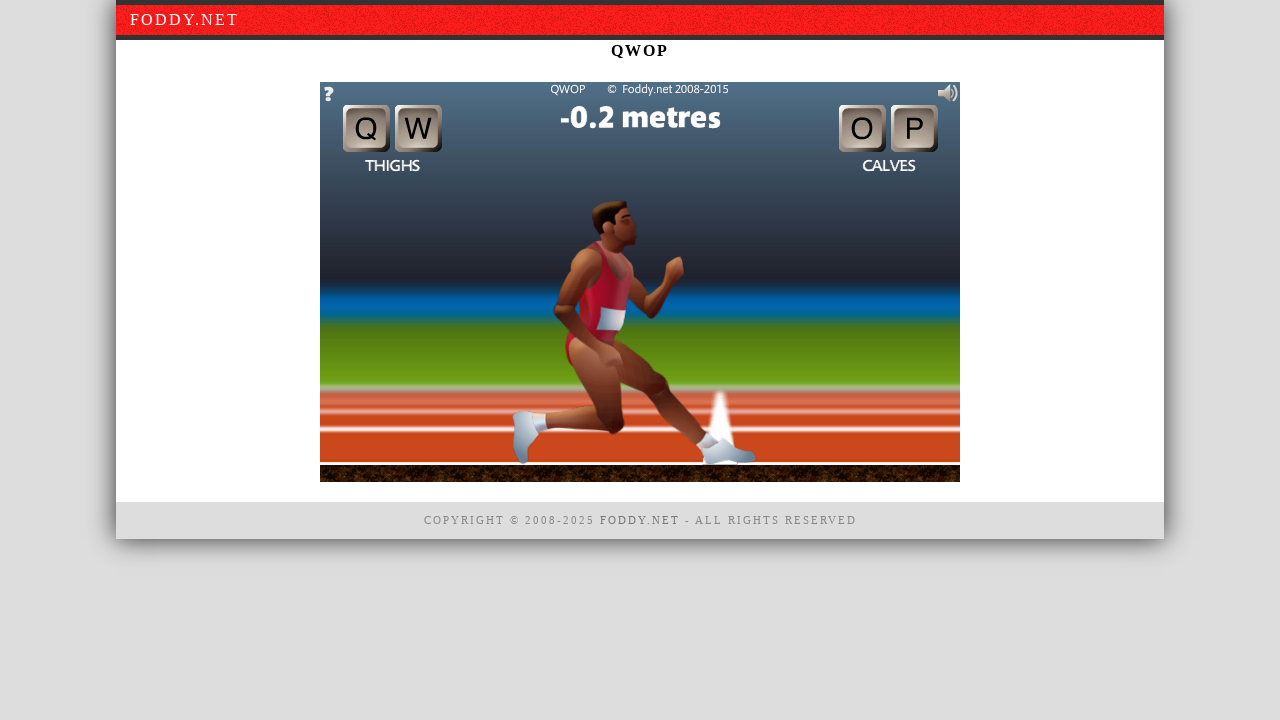

Waited 100ms between key presses
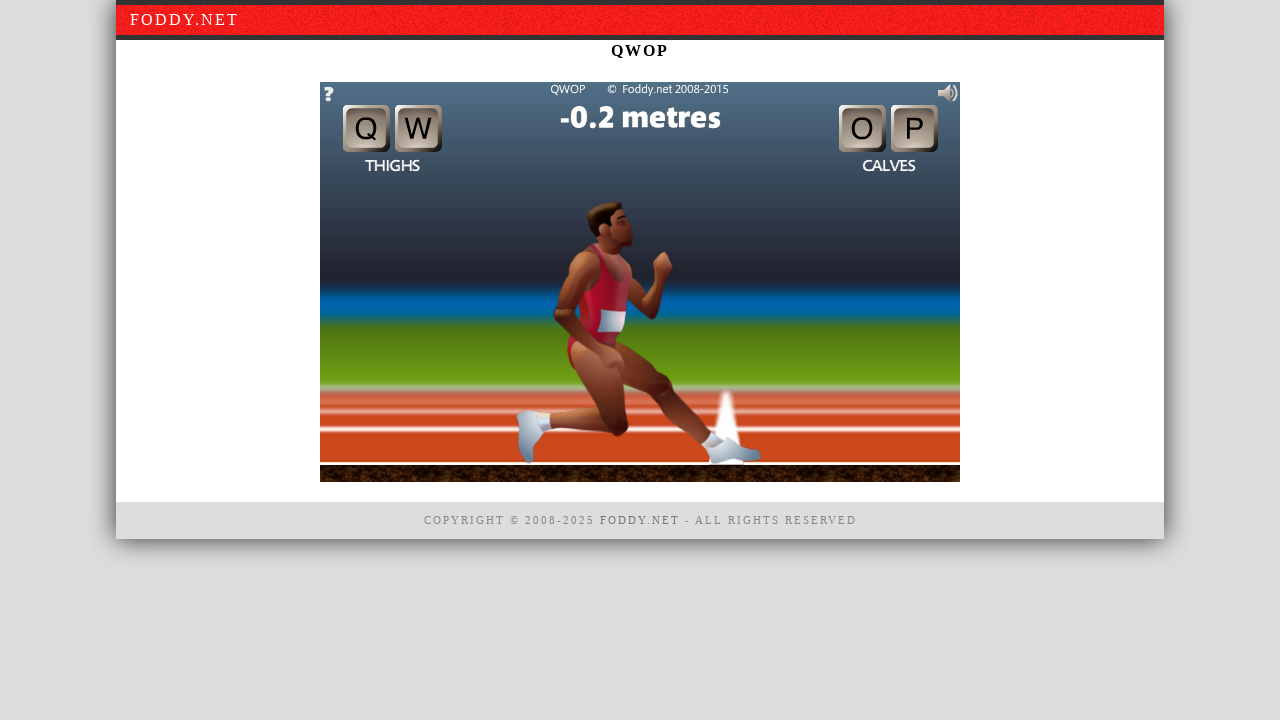

Pressed key 'p' to control QWOP character
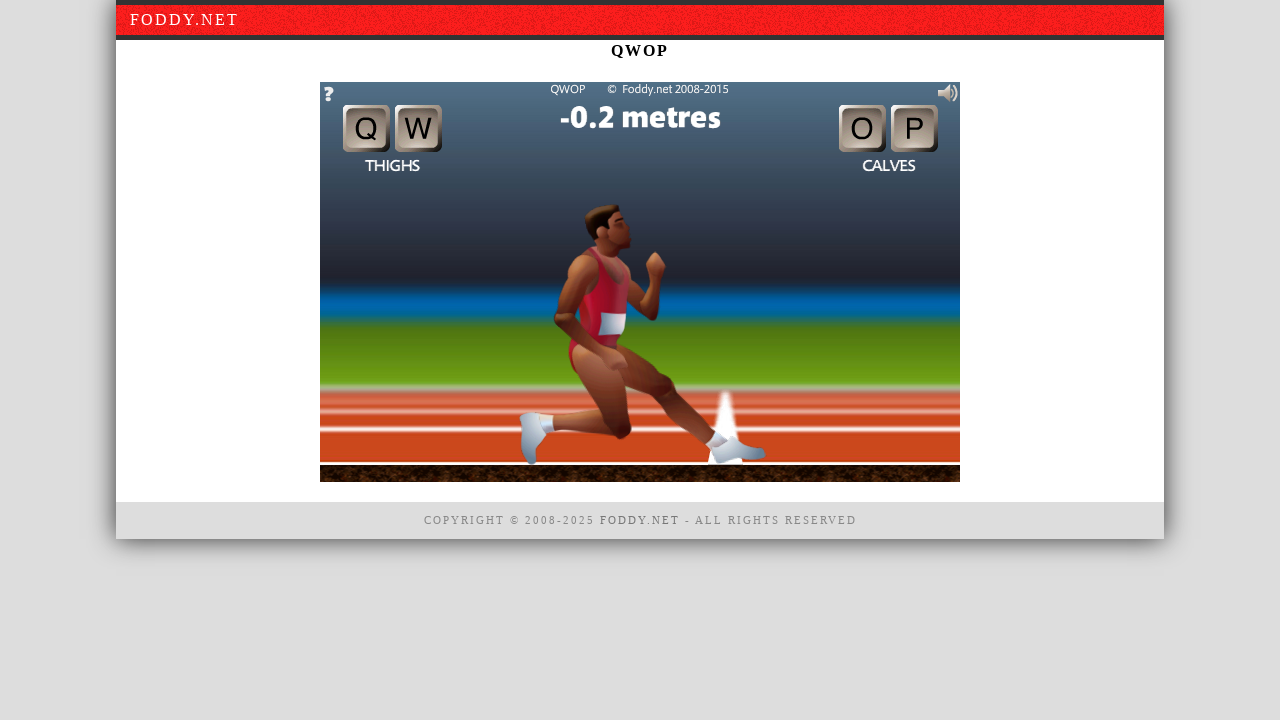

Waited 100ms between key presses
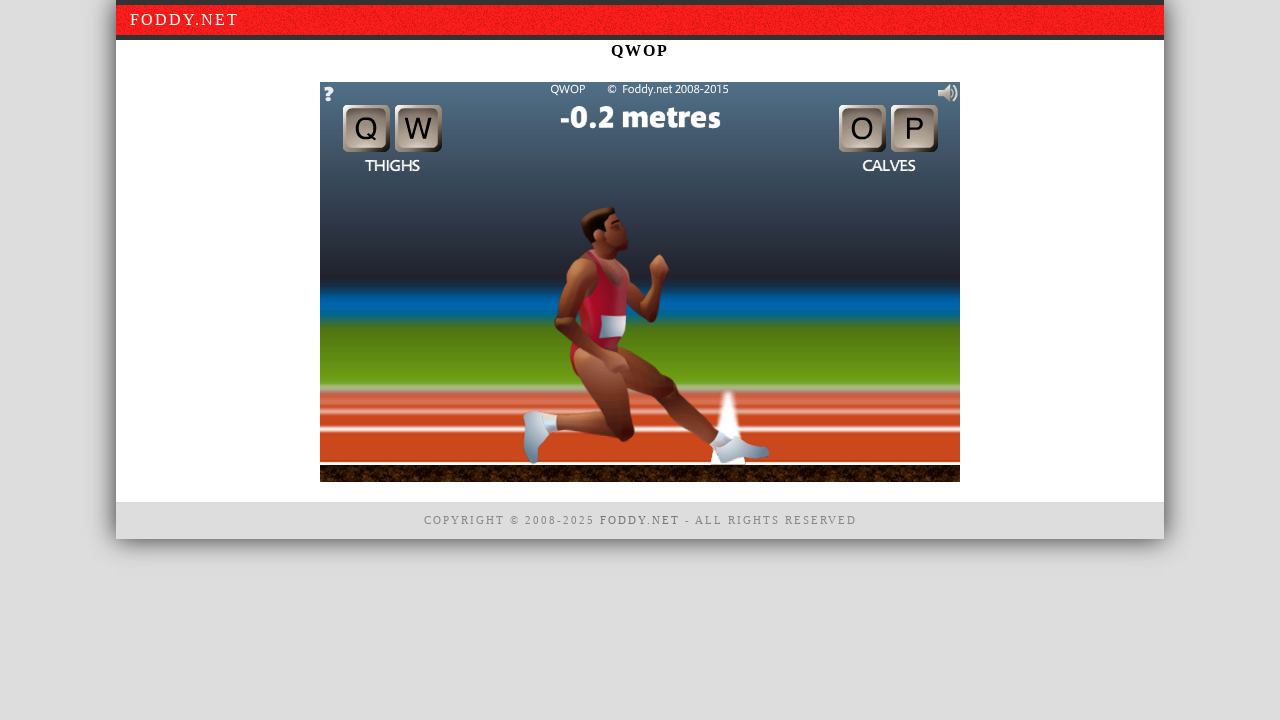

Pressed key 'o' to control QWOP character
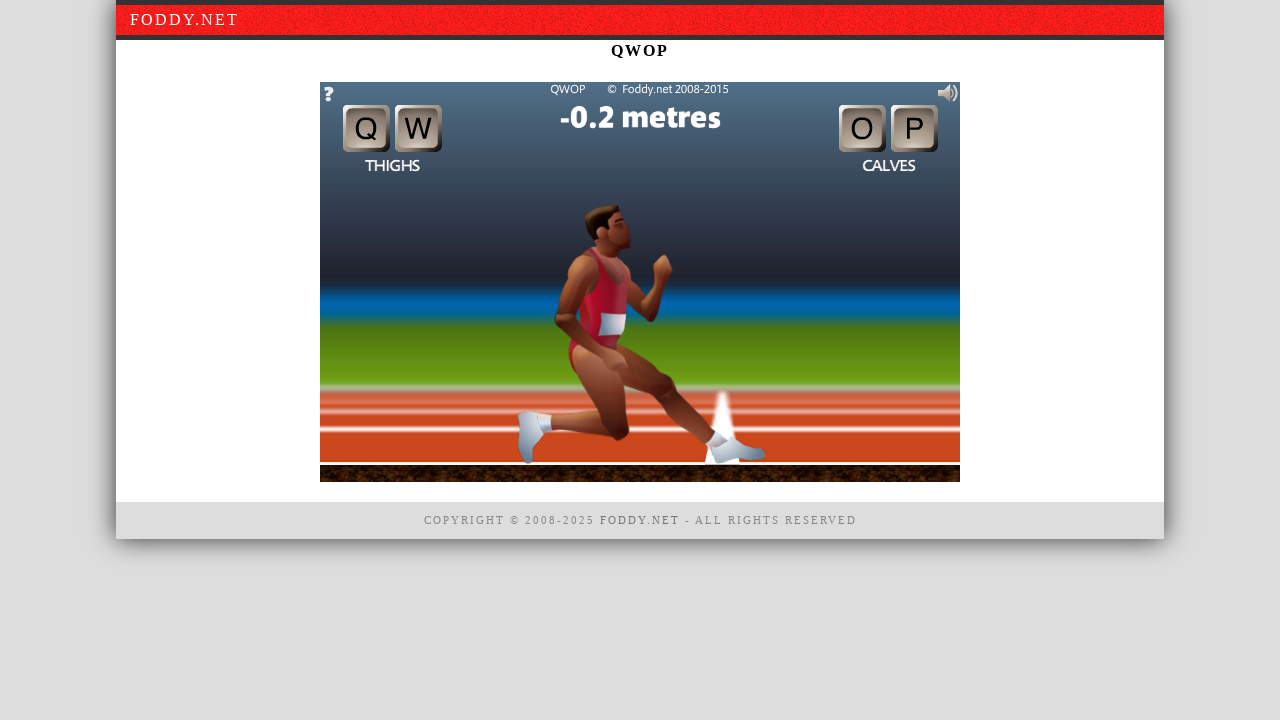

Waited 100ms between key presses
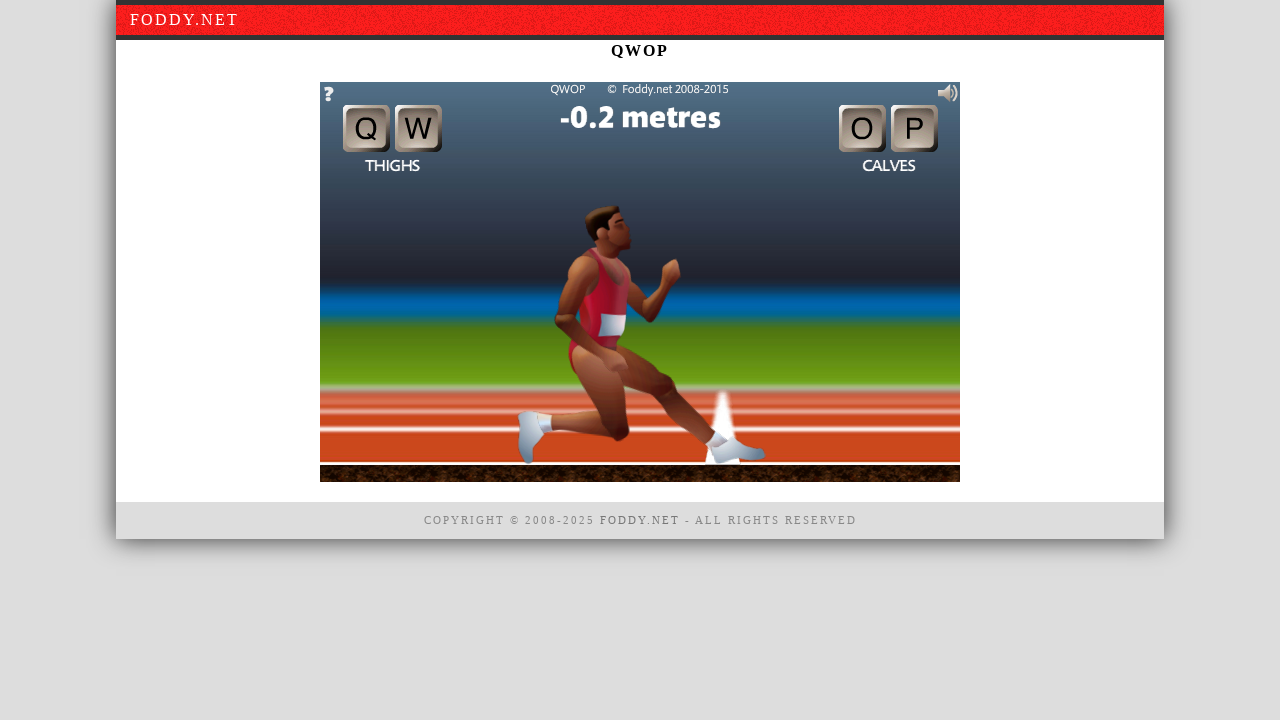

Pressed key 'q' to control QWOP character
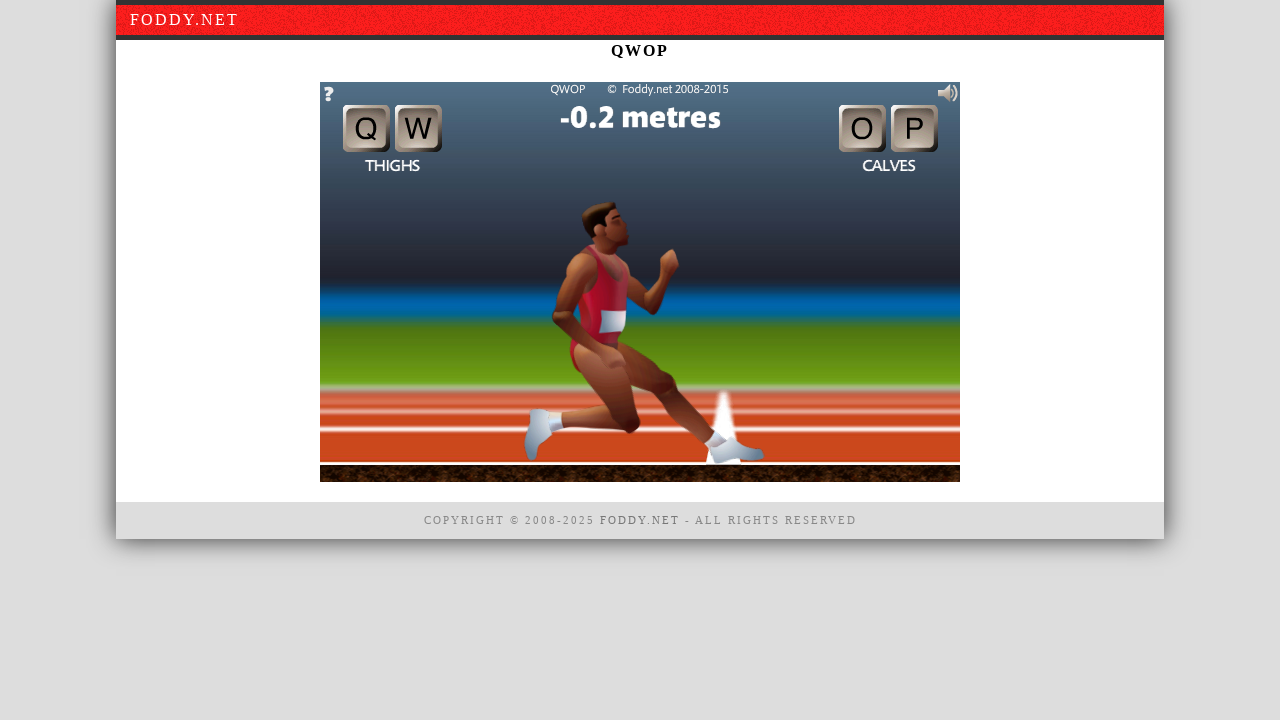

Waited 100ms between key presses
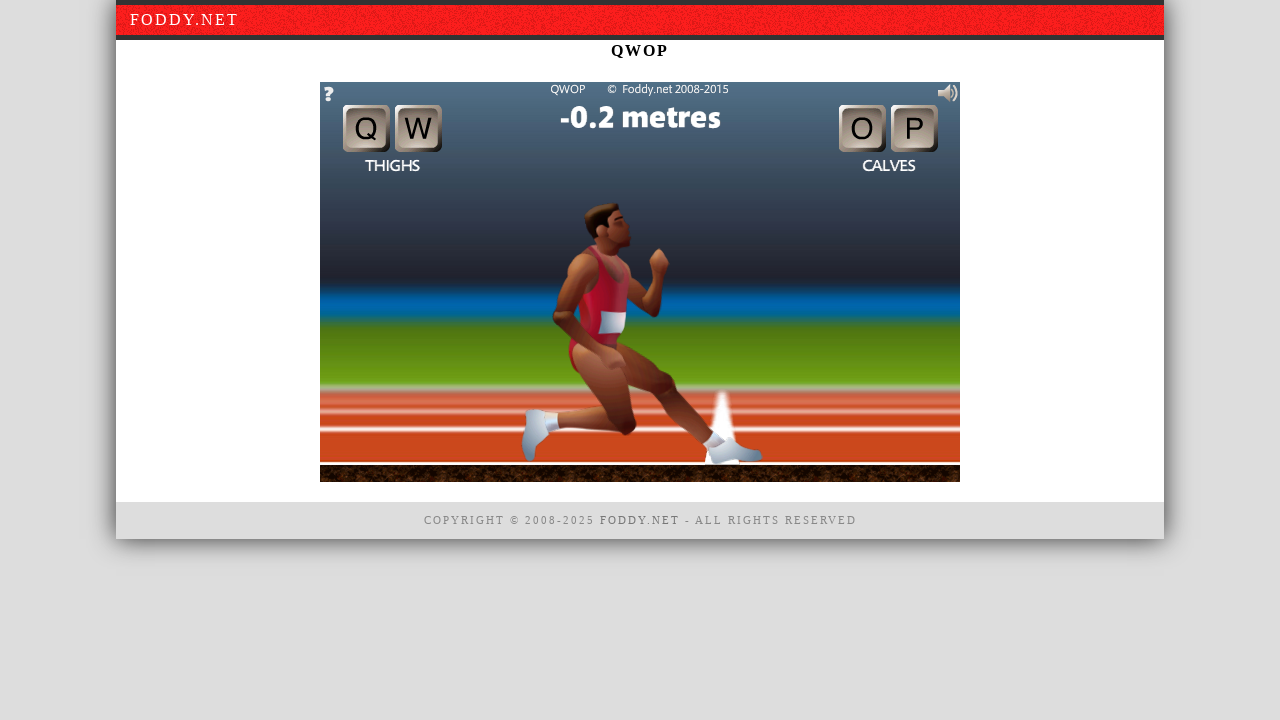

Pressed key 'o' to control QWOP character
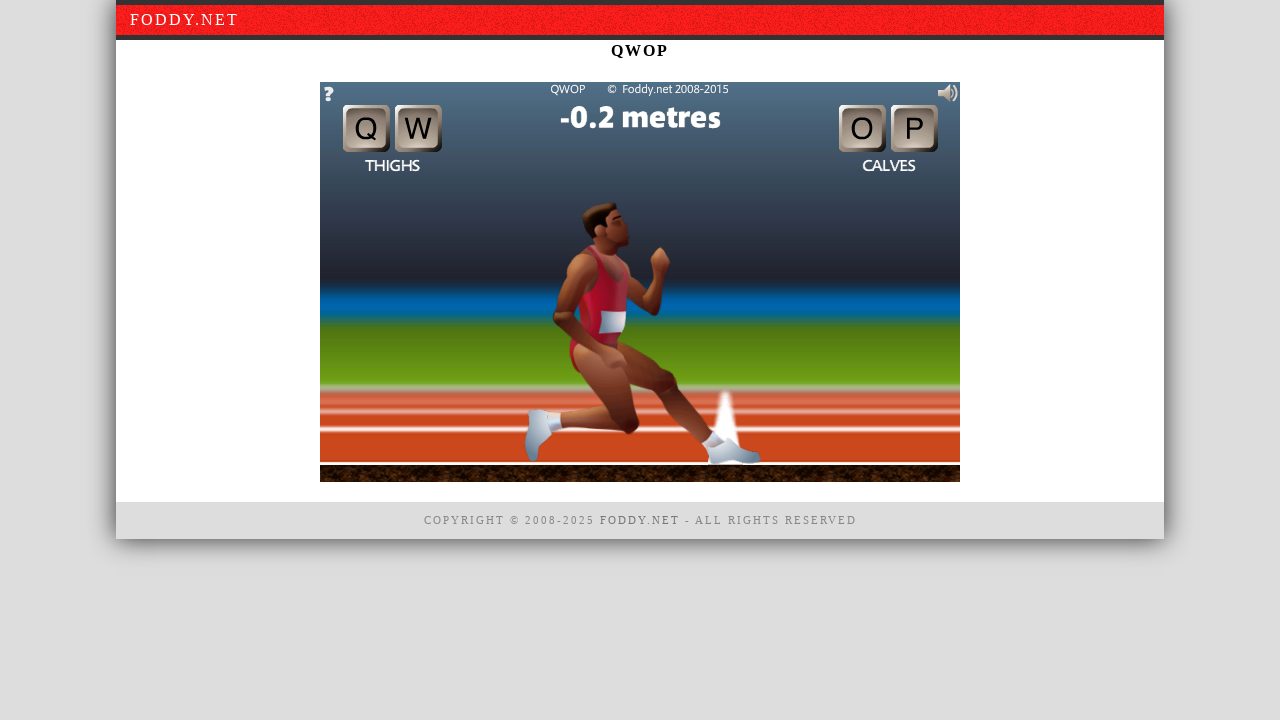

Waited 100ms between key presses
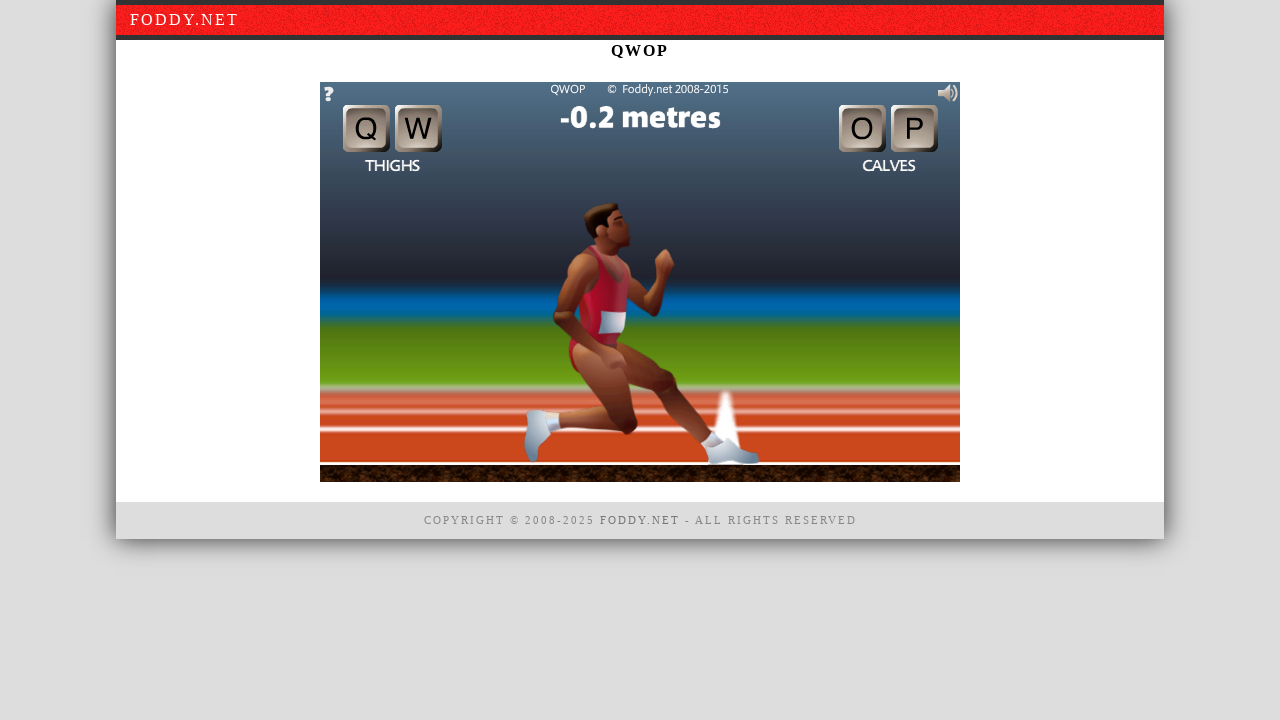

Pressed key 'p' to control QWOP character
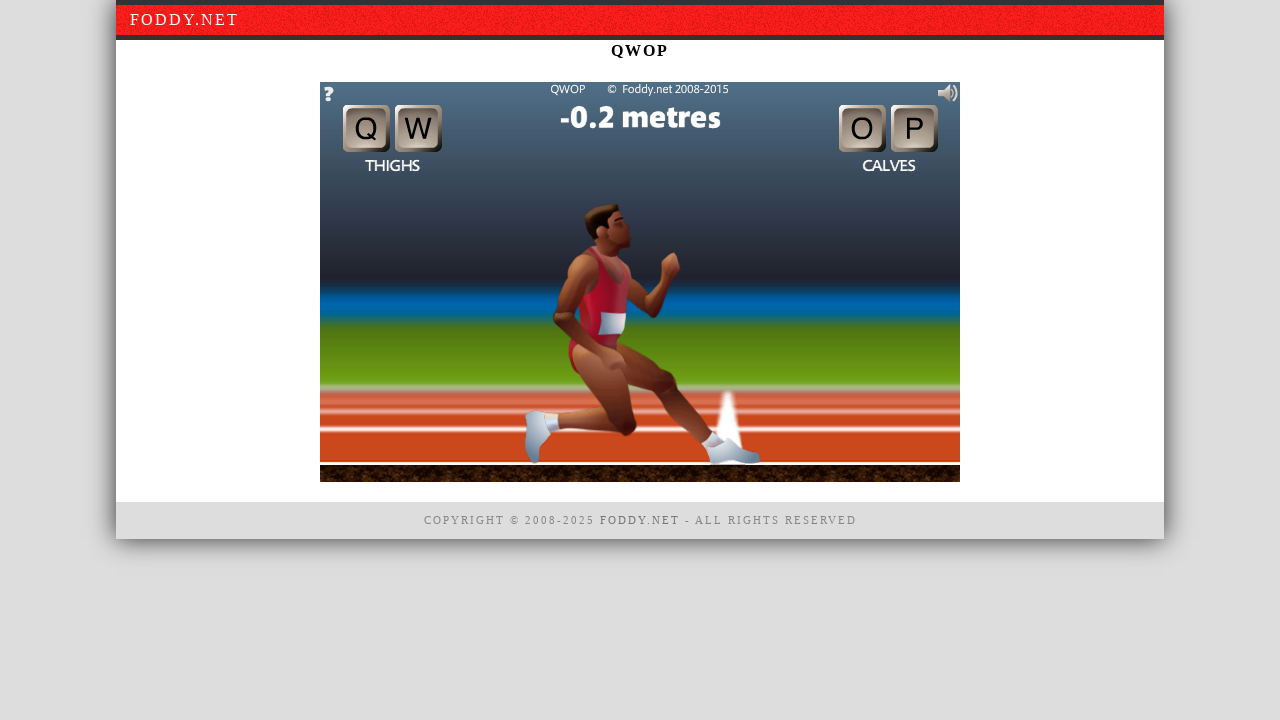

Waited 100ms between key presses
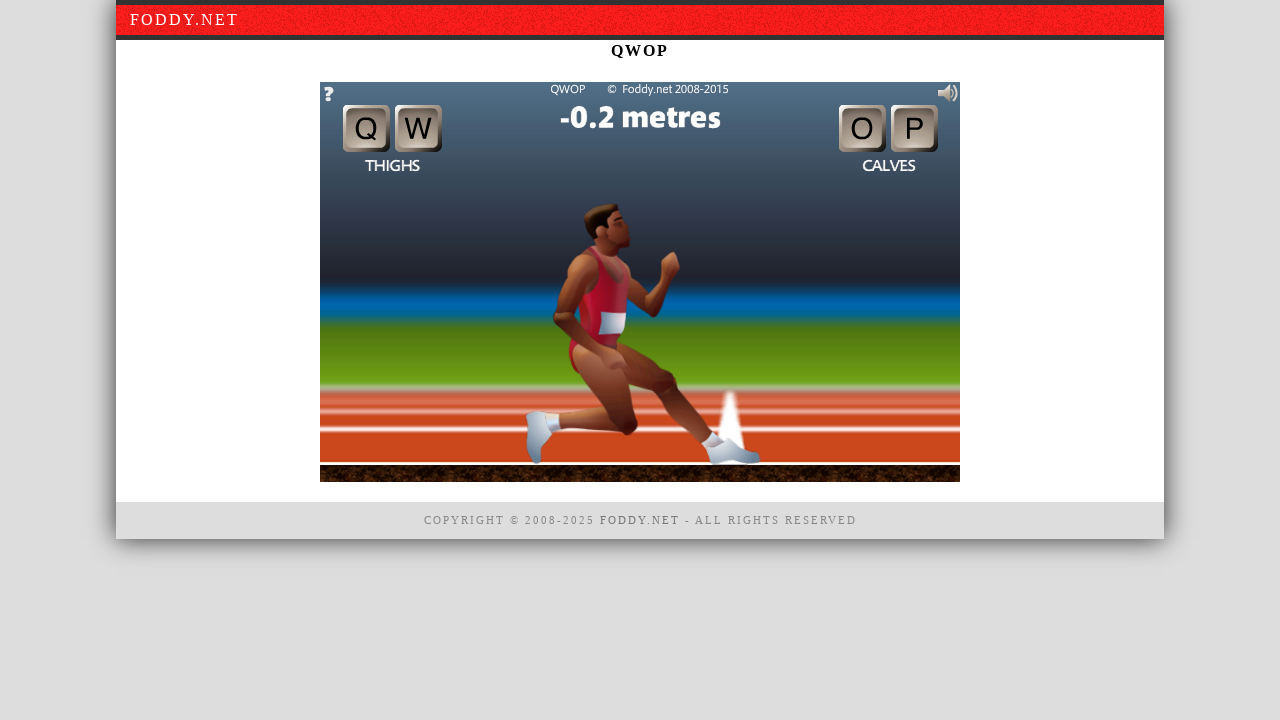

Pressed key 'w' to control QWOP character
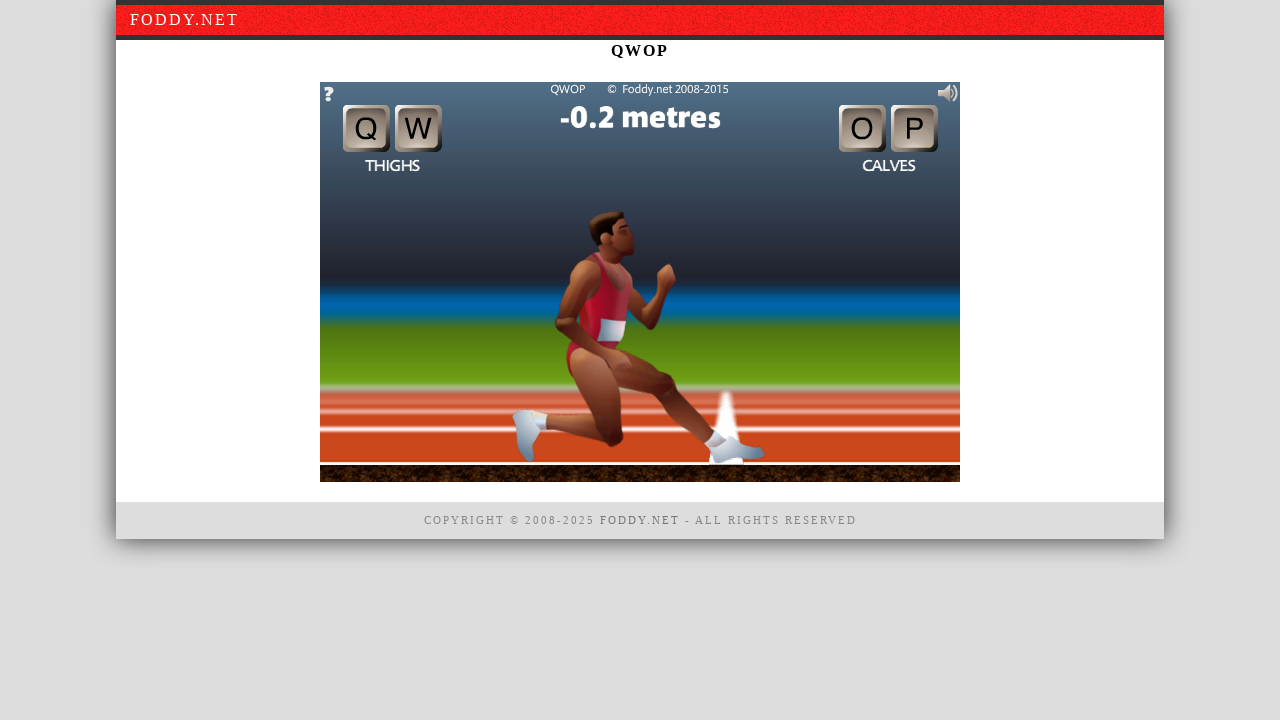

Waited 100ms between key presses
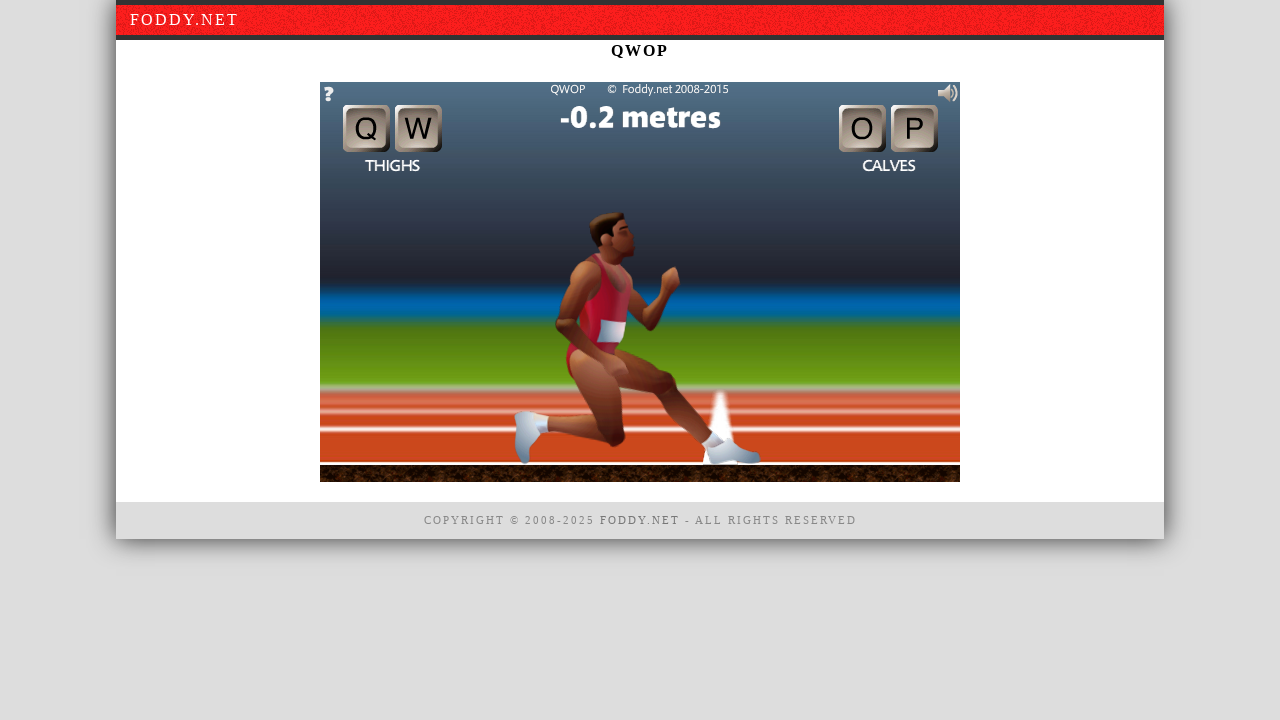

Pressed key 'p' to control QWOP character
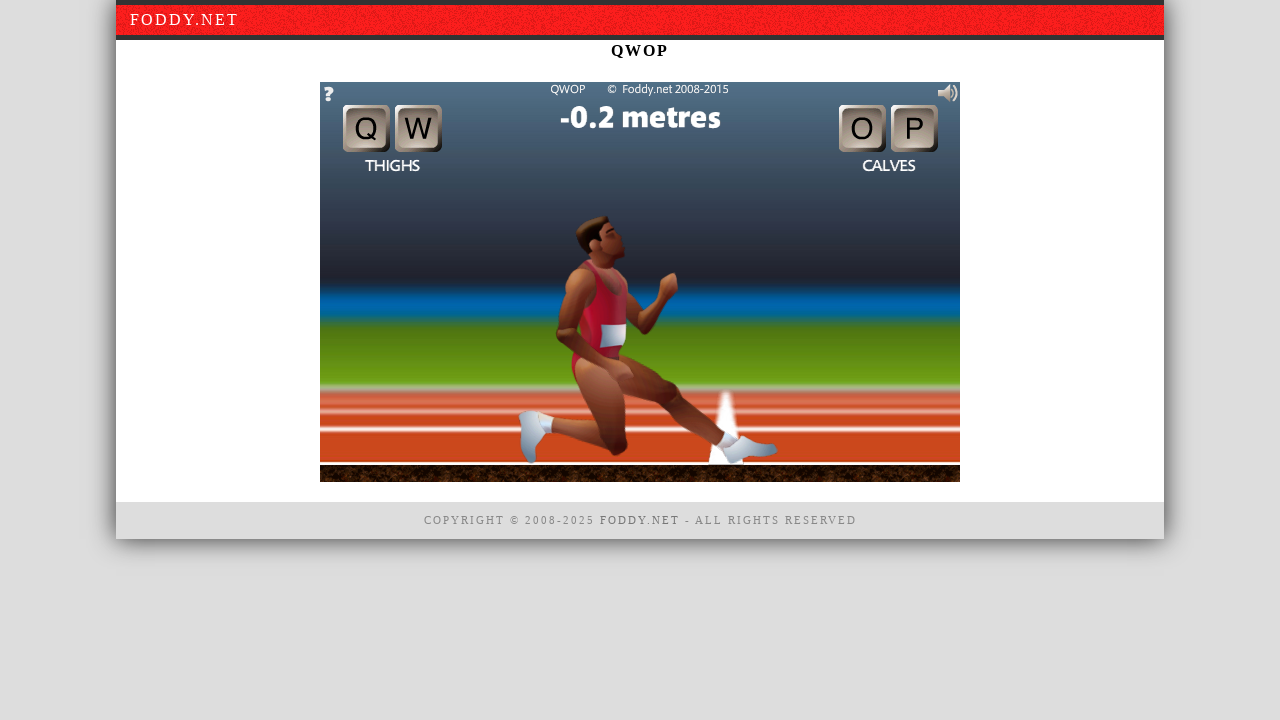

Waited 100ms between key presses
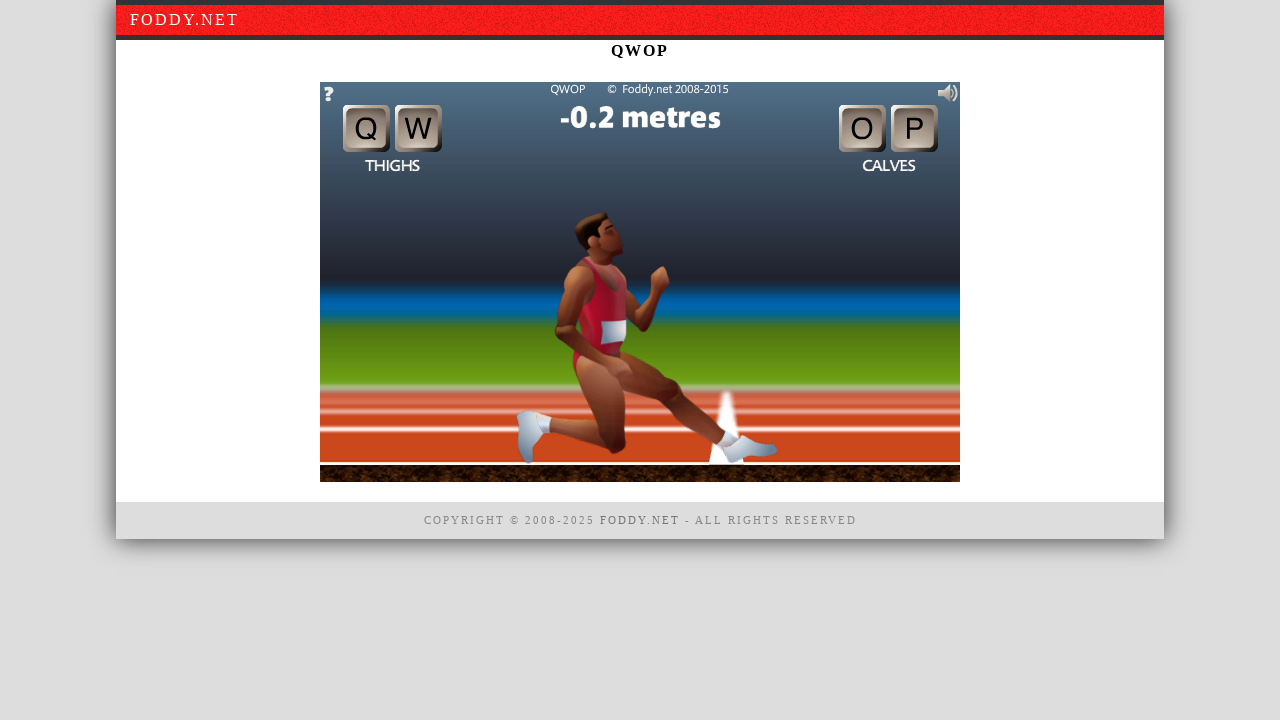

Pressed key 'q' to control QWOP character
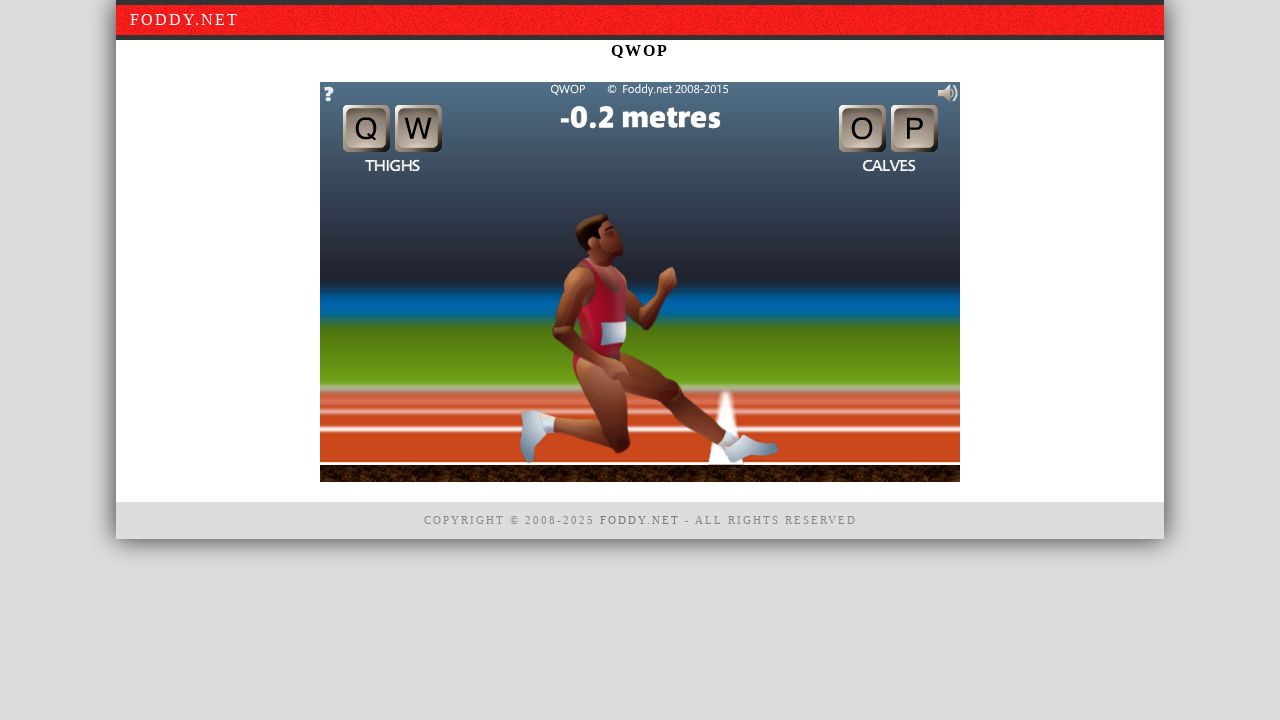

Waited 100ms between key presses
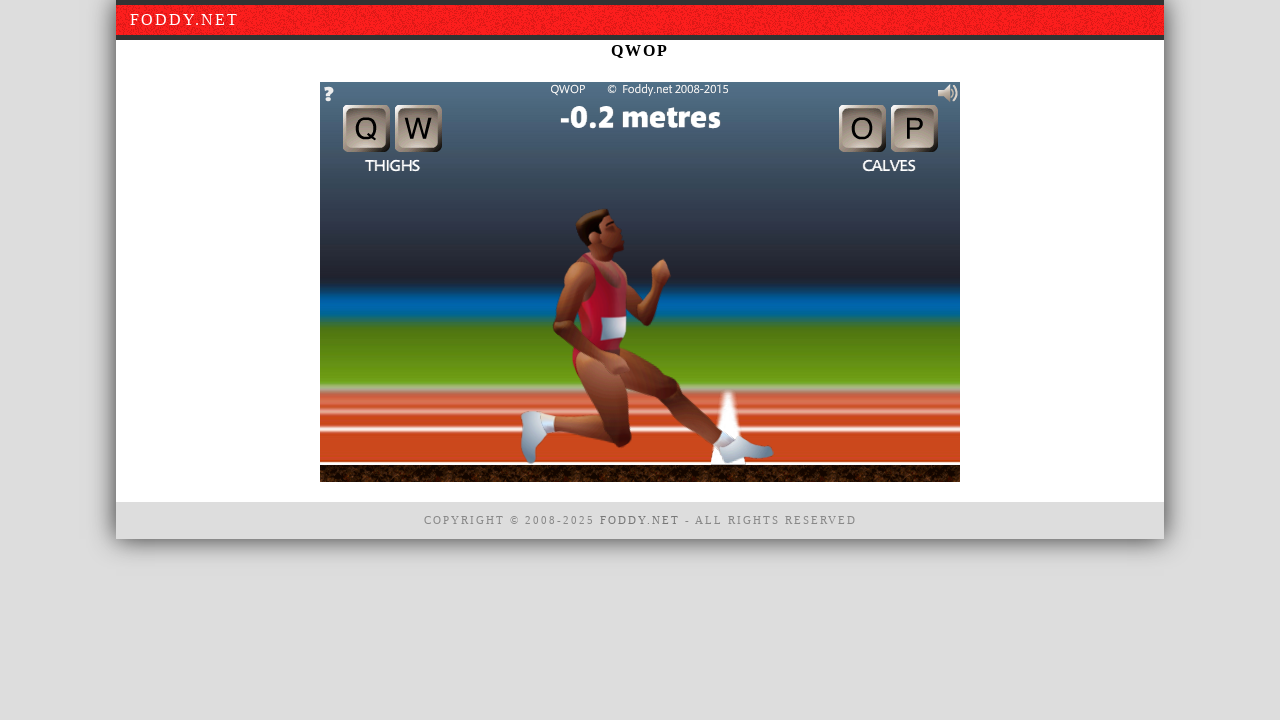

Pressed key 'q' to control QWOP character
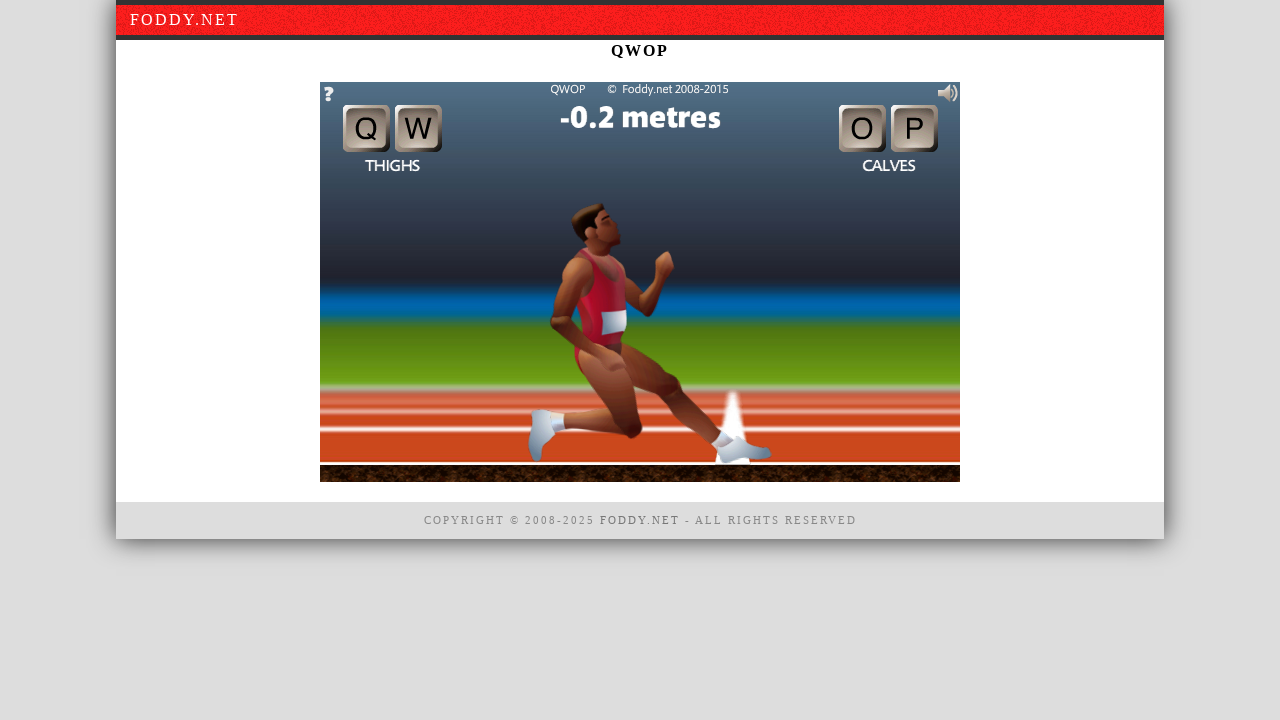

Waited 100ms between key presses
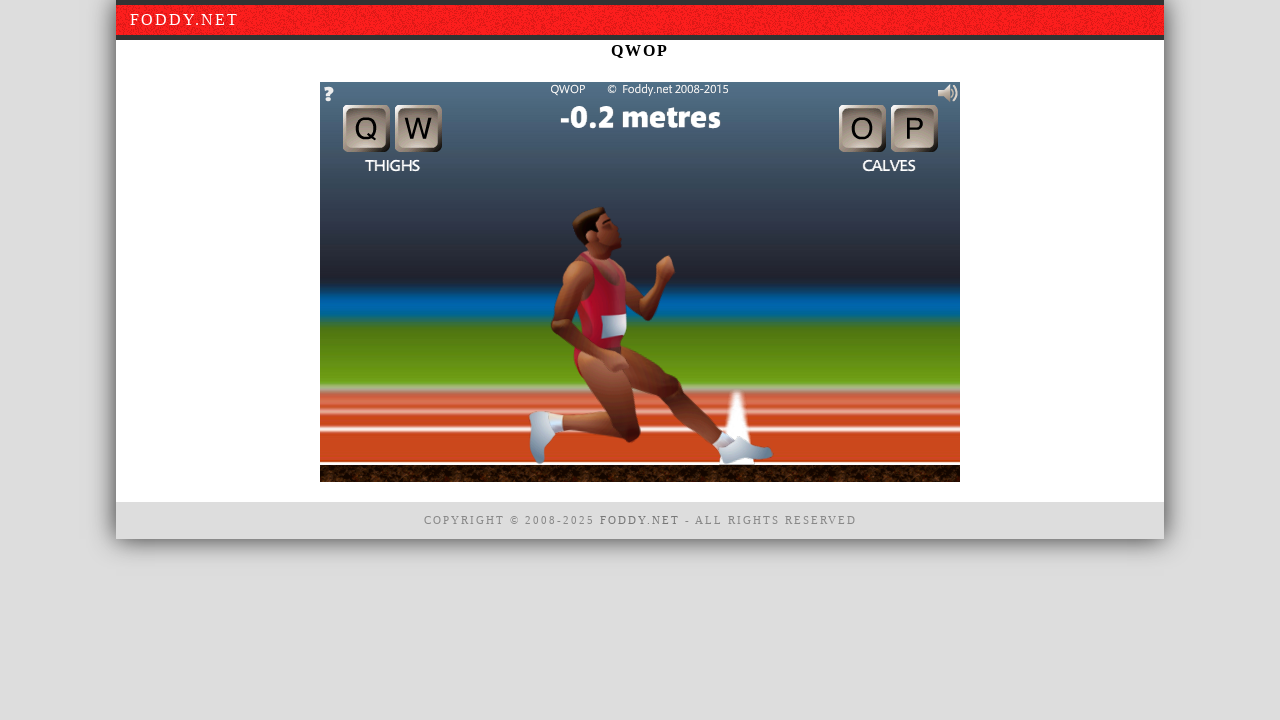

Pressed key 'p' to control QWOP character
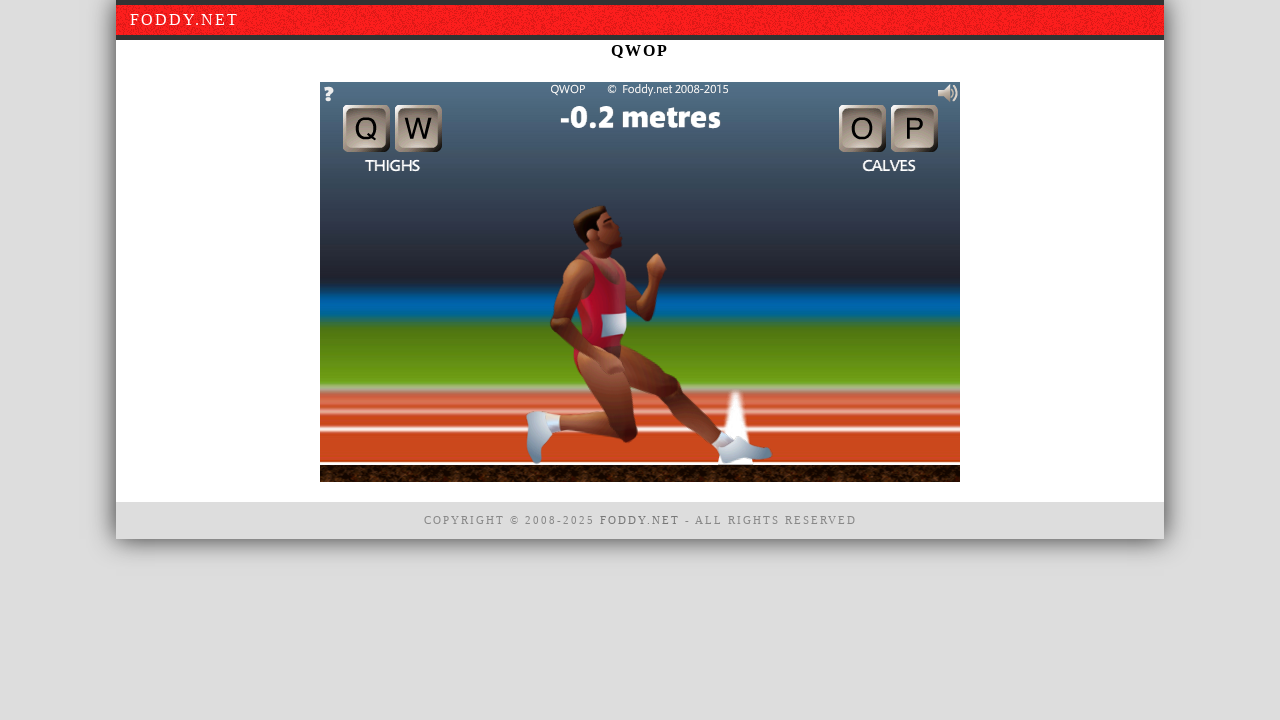

Waited 100ms between key presses
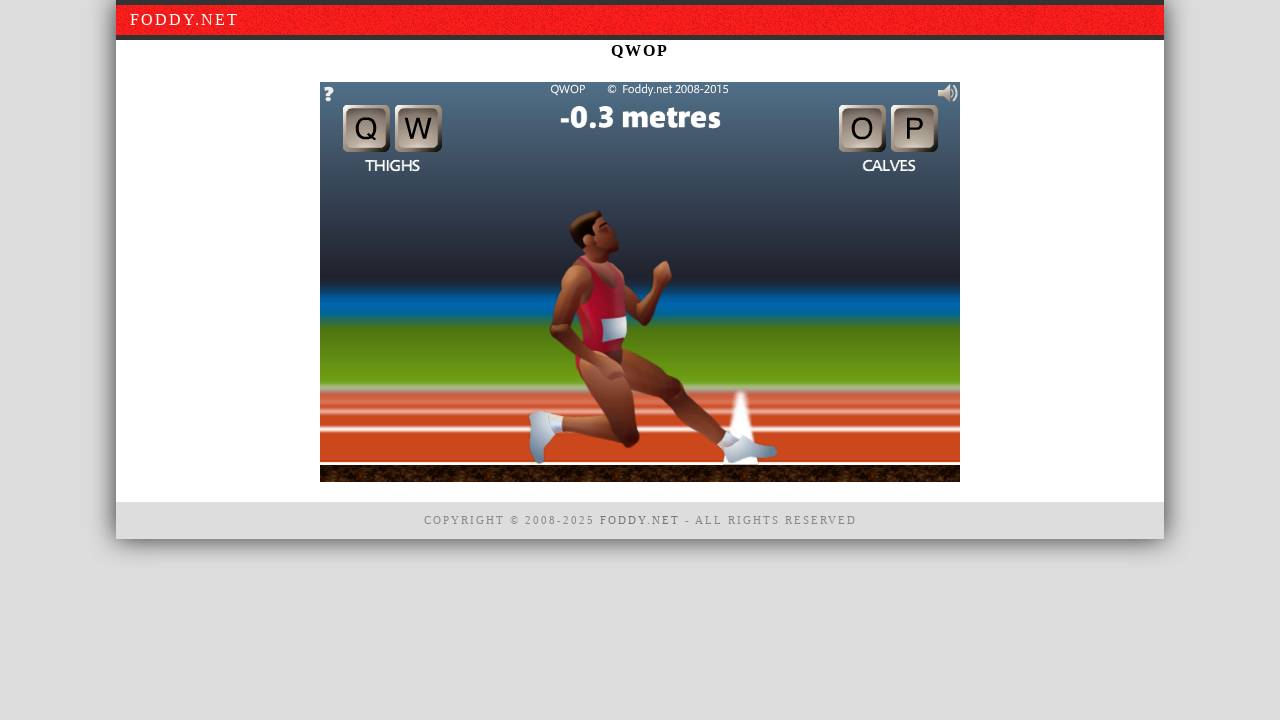

Pressed key 'o' to control QWOP character
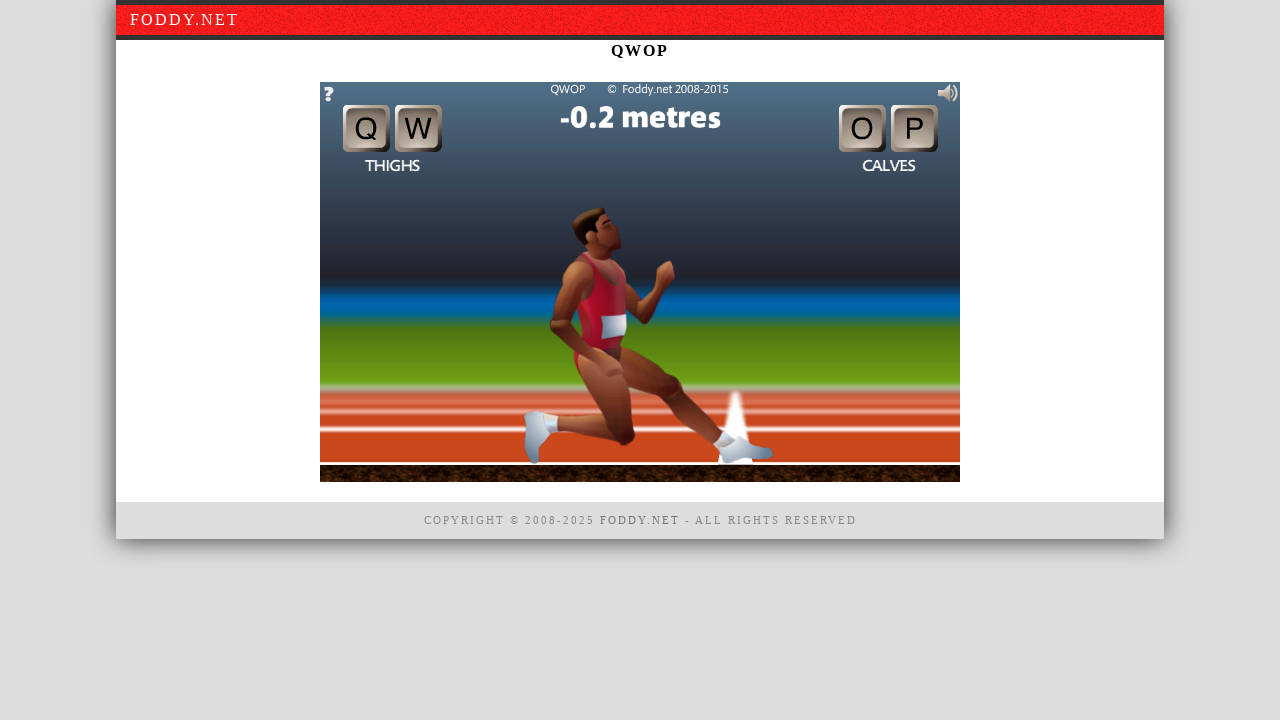

Waited 100ms between key presses
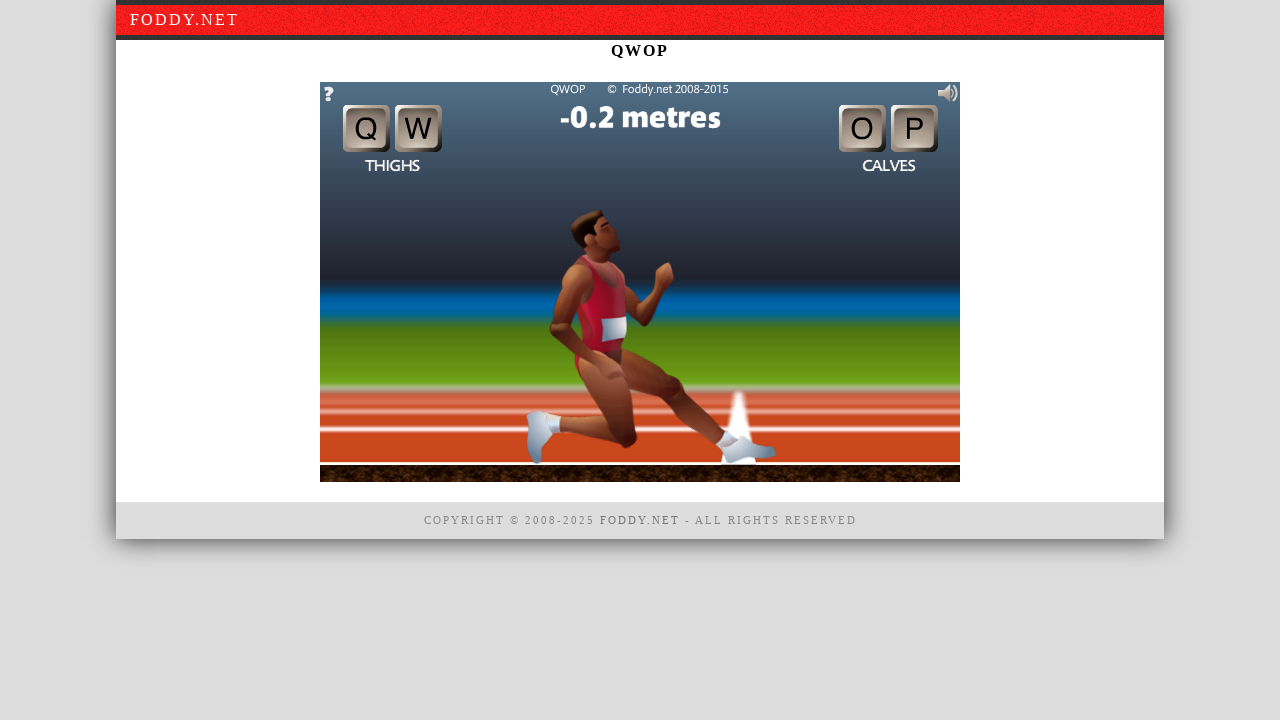

Pressed key 'p' to control QWOP character
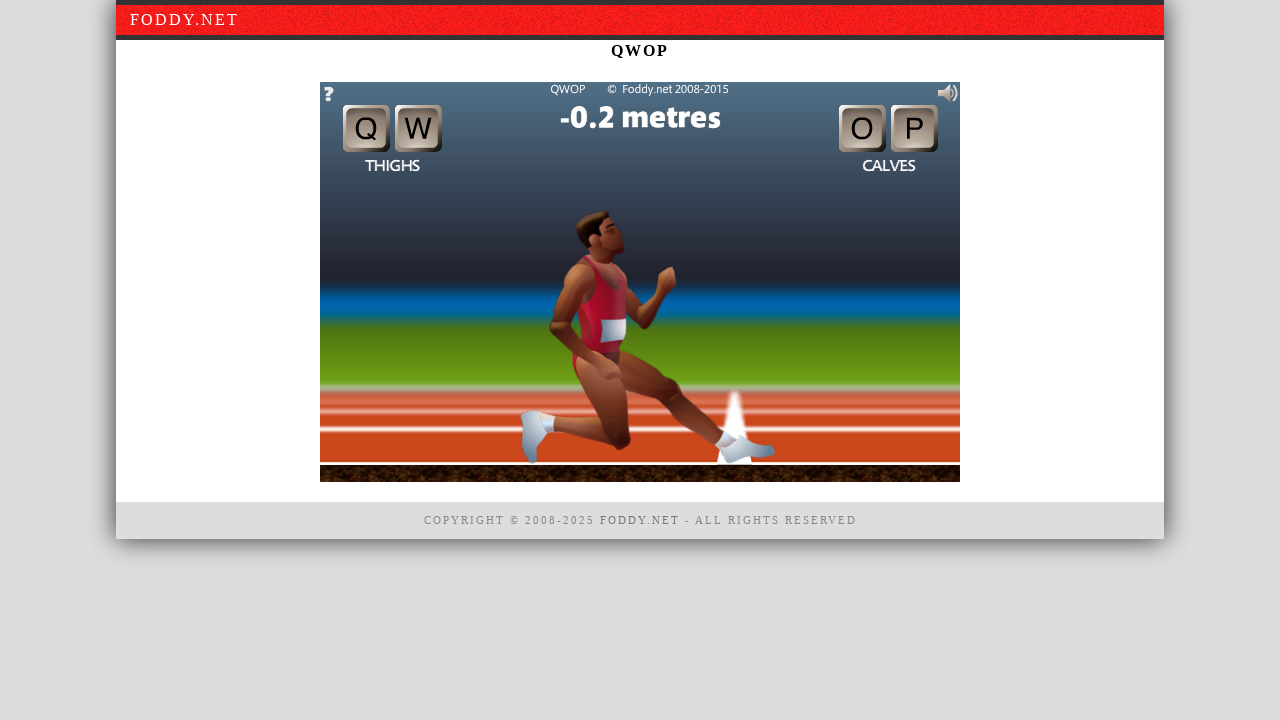

Waited 100ms between key presses
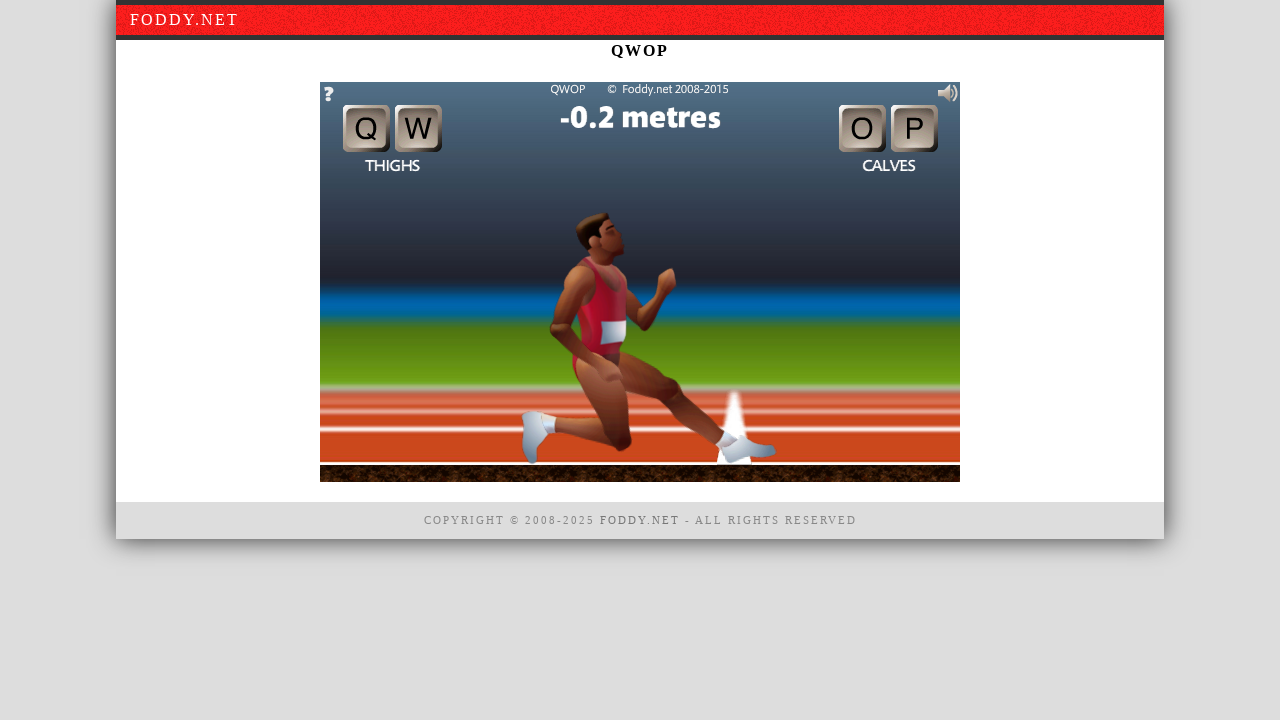

Pressed key 'o' to control QWOP character
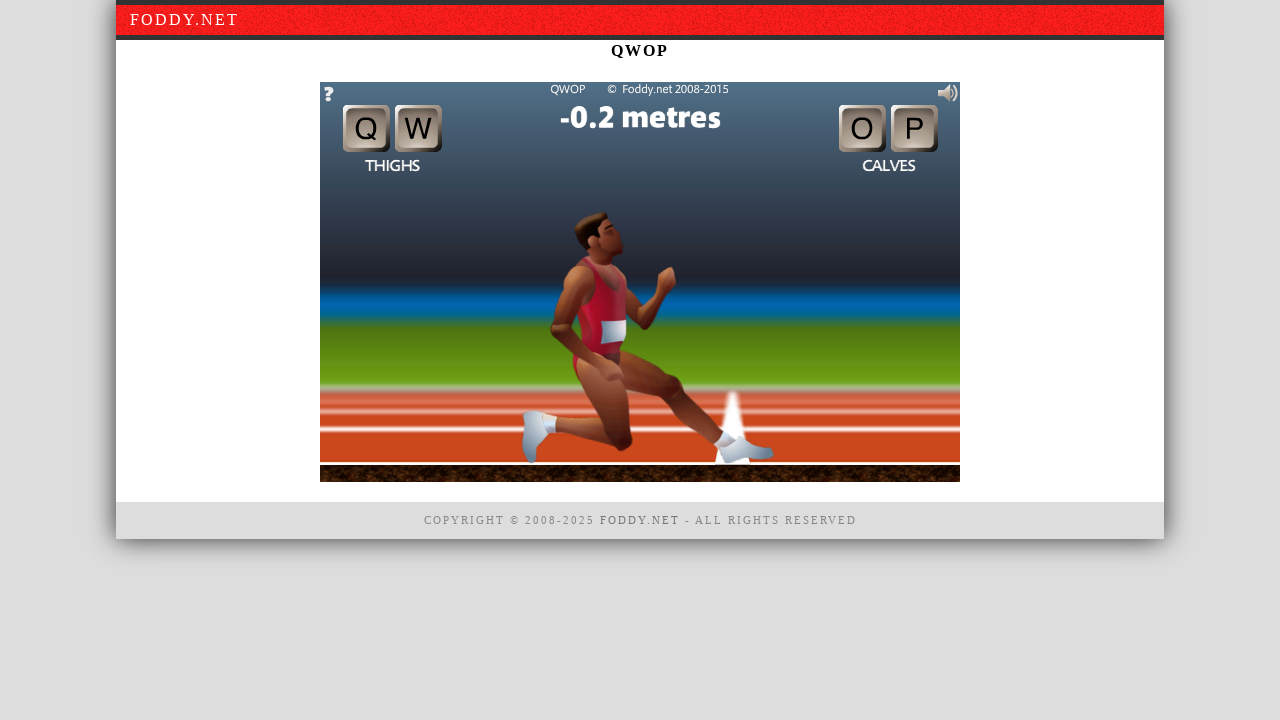

Waited 100ms between key presses
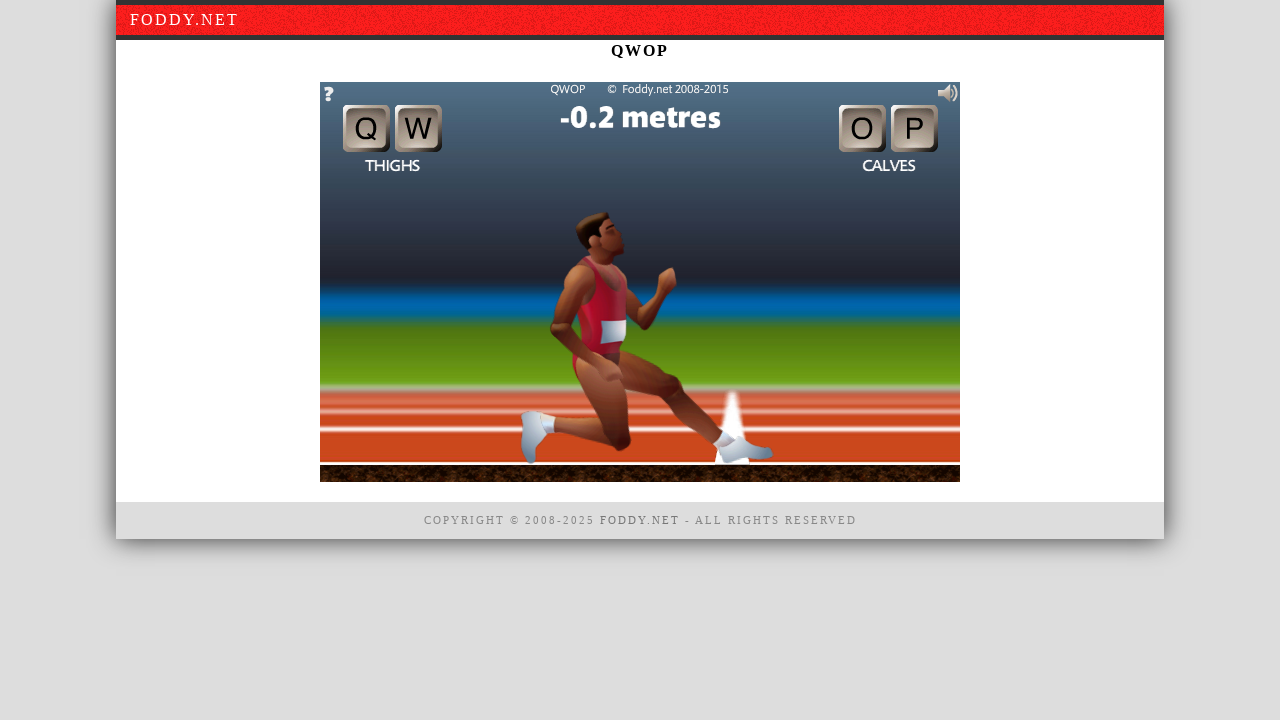

Pressed key 'w' to control QWOP character
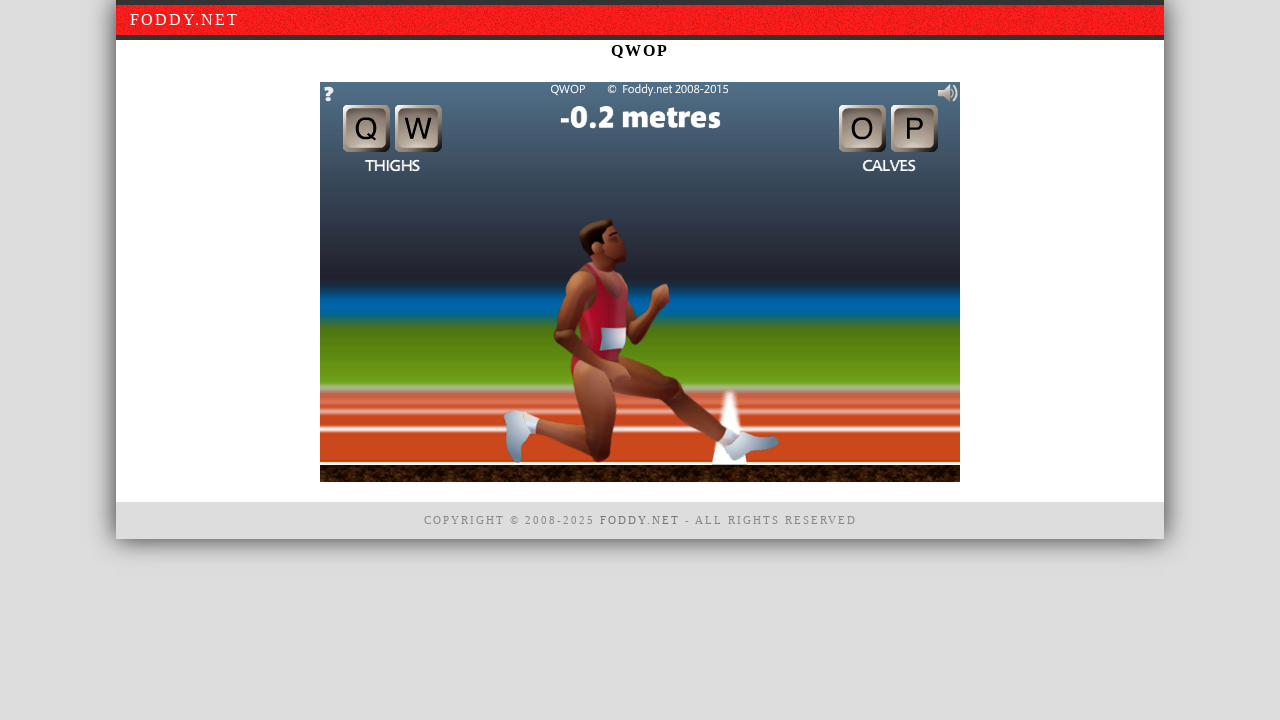

Waited 100ms between key presses
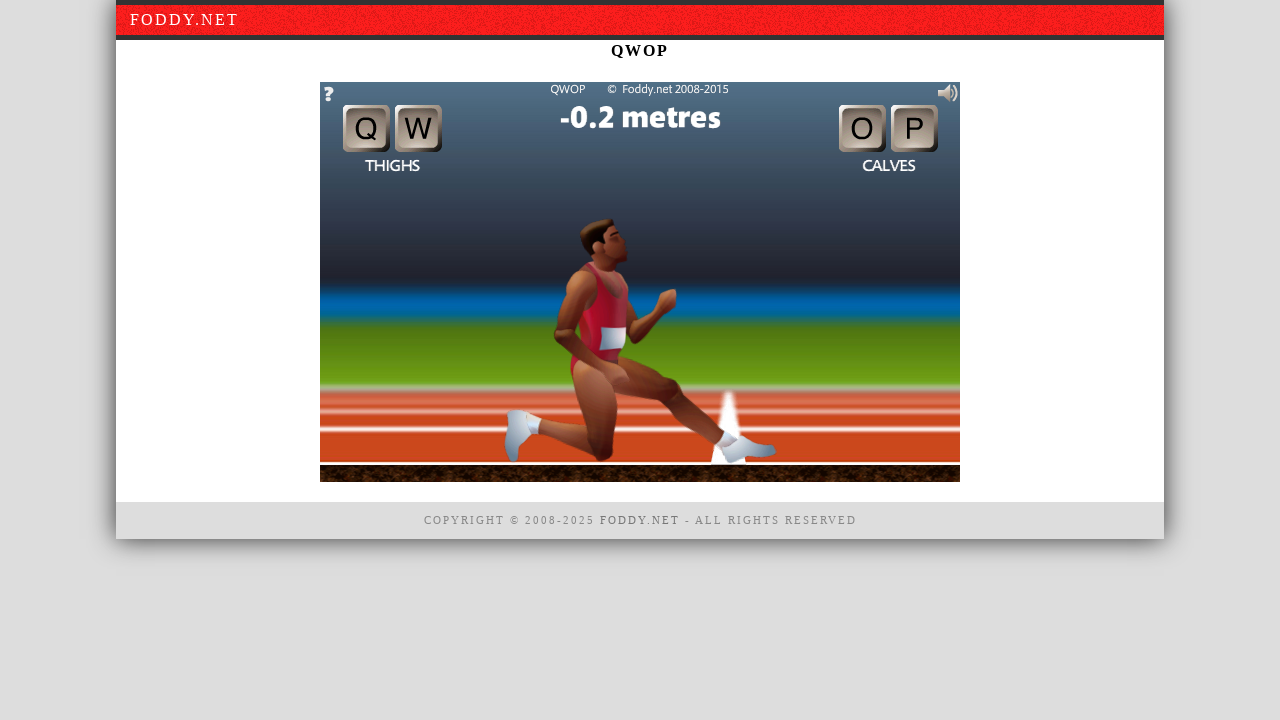

Pressed key 'q' to control QWOP character
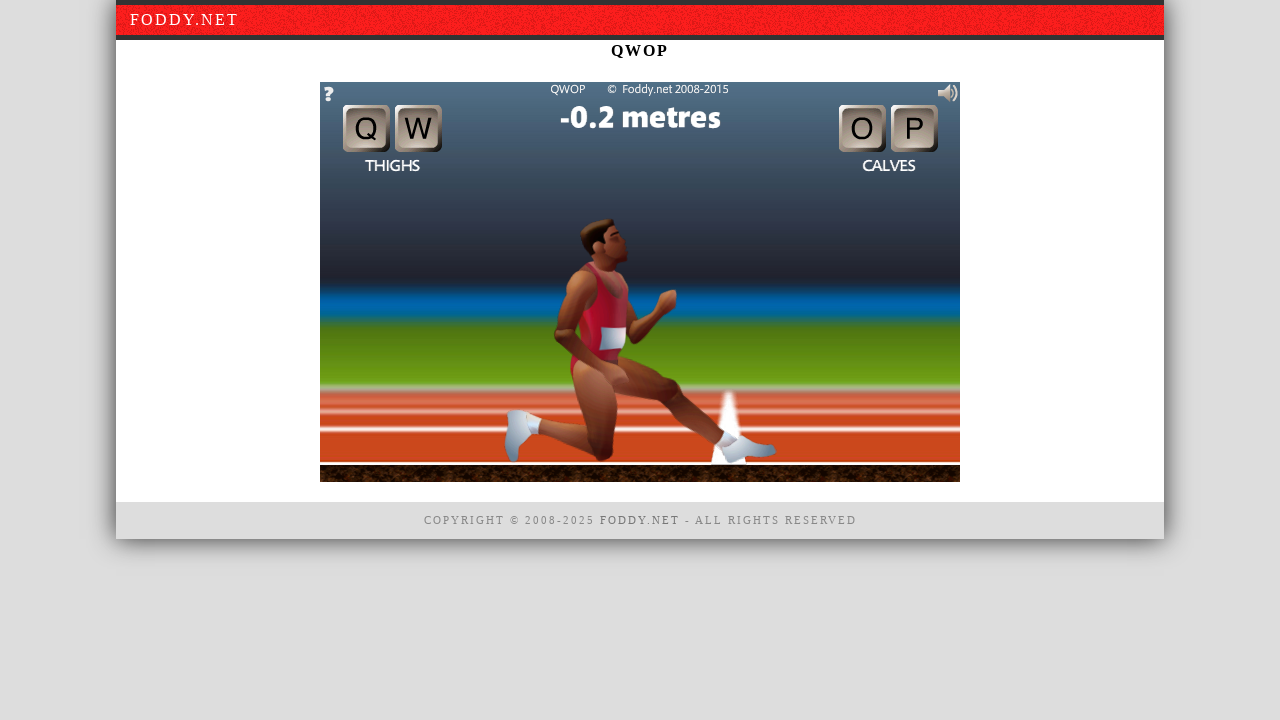

Waited 100ms between key presses
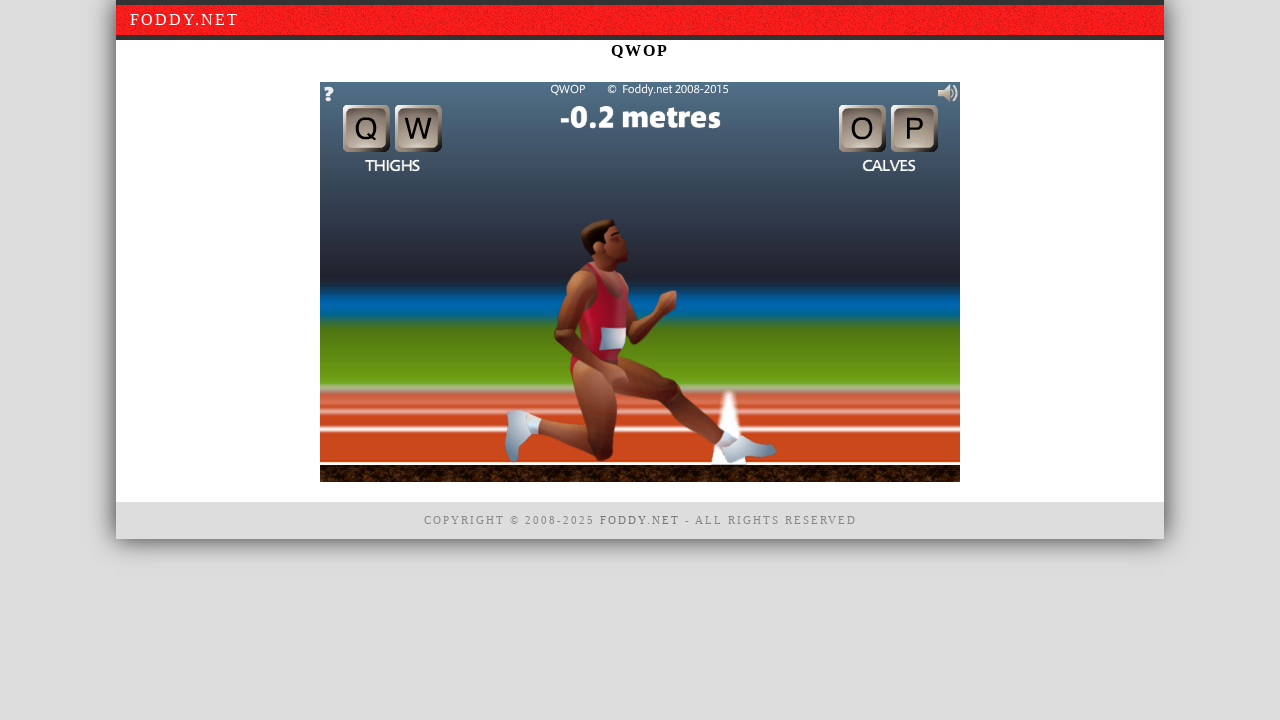

Pressed key 'p' to control QWOP character
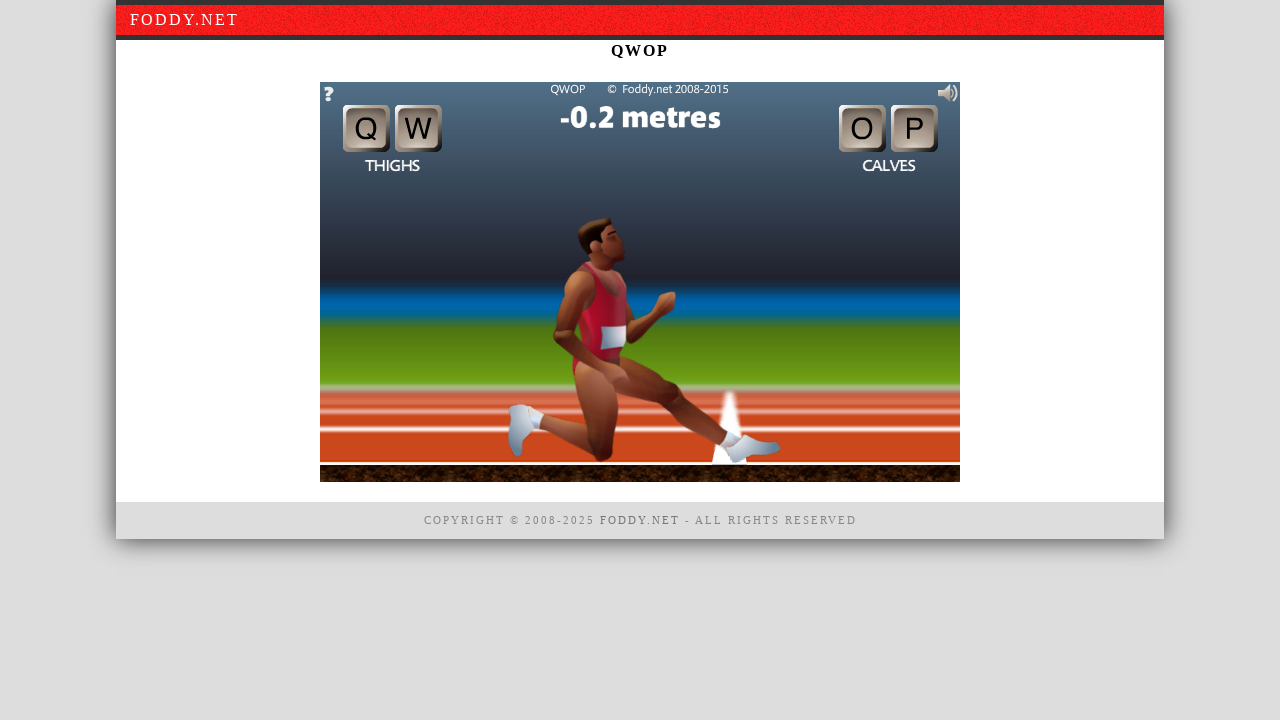

Waited 100ms between key presses
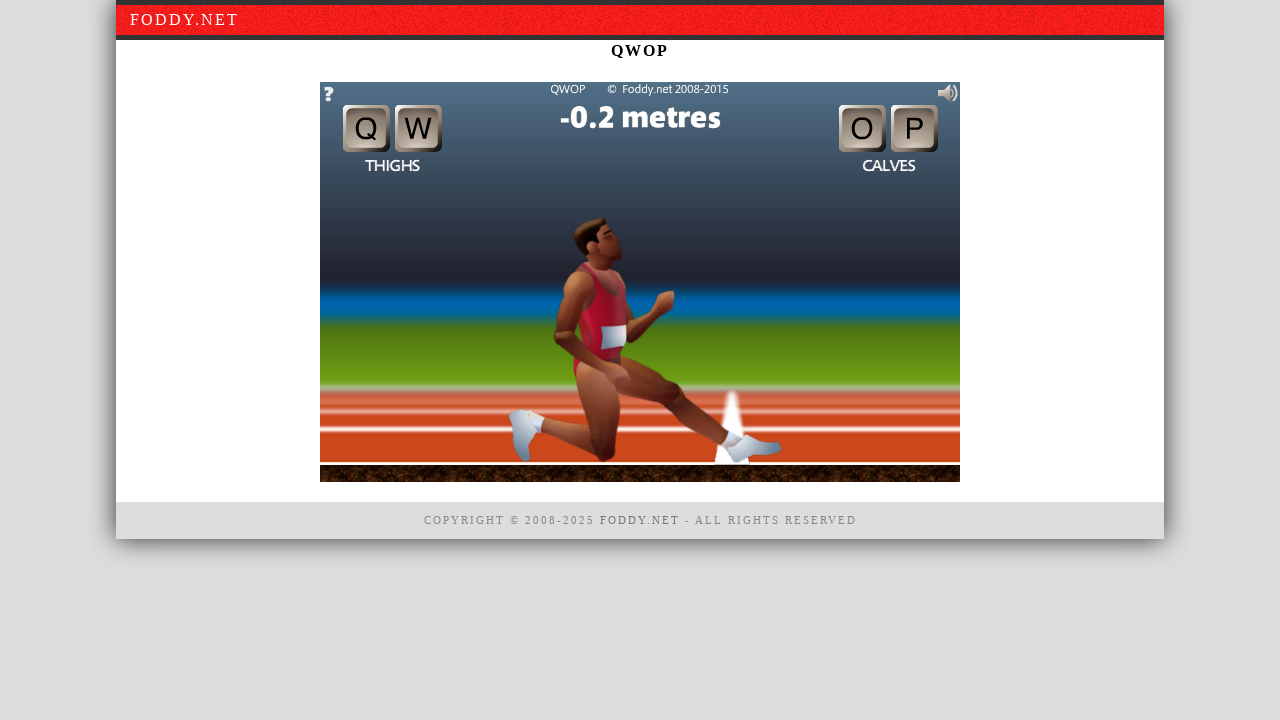

Pressed key 'o' to control QWOP character
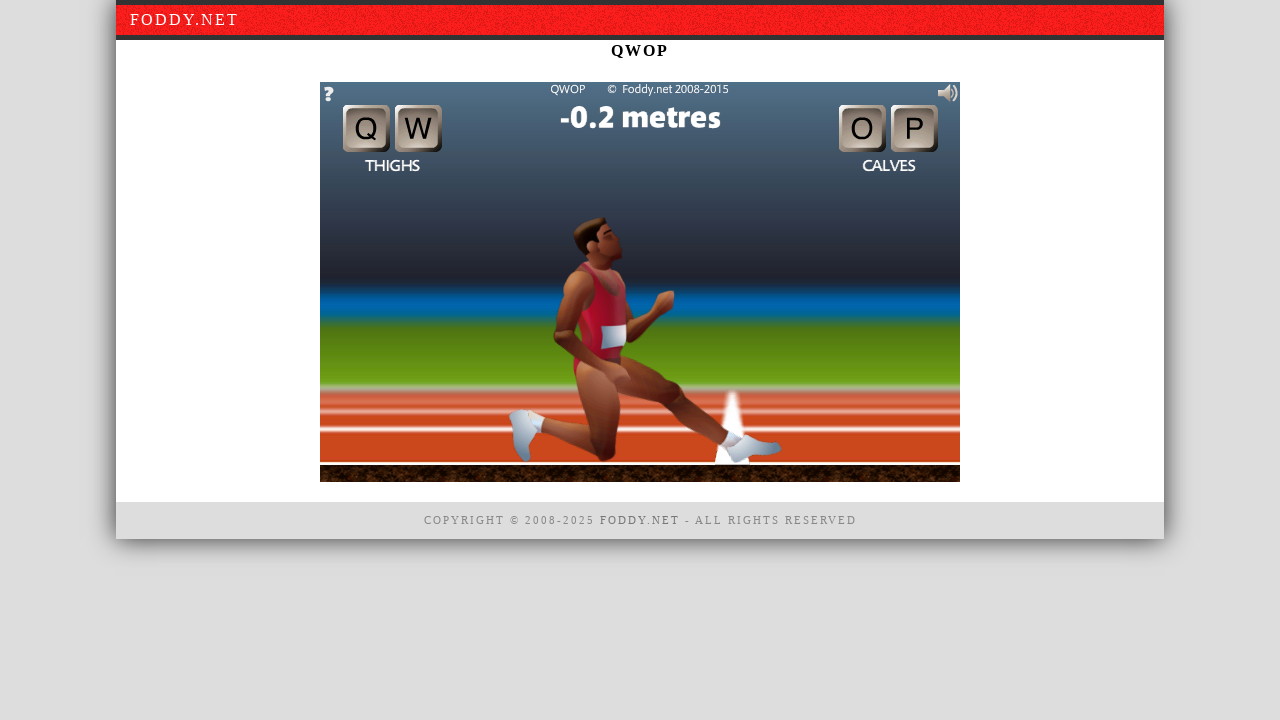

Waited 100ms between key presses
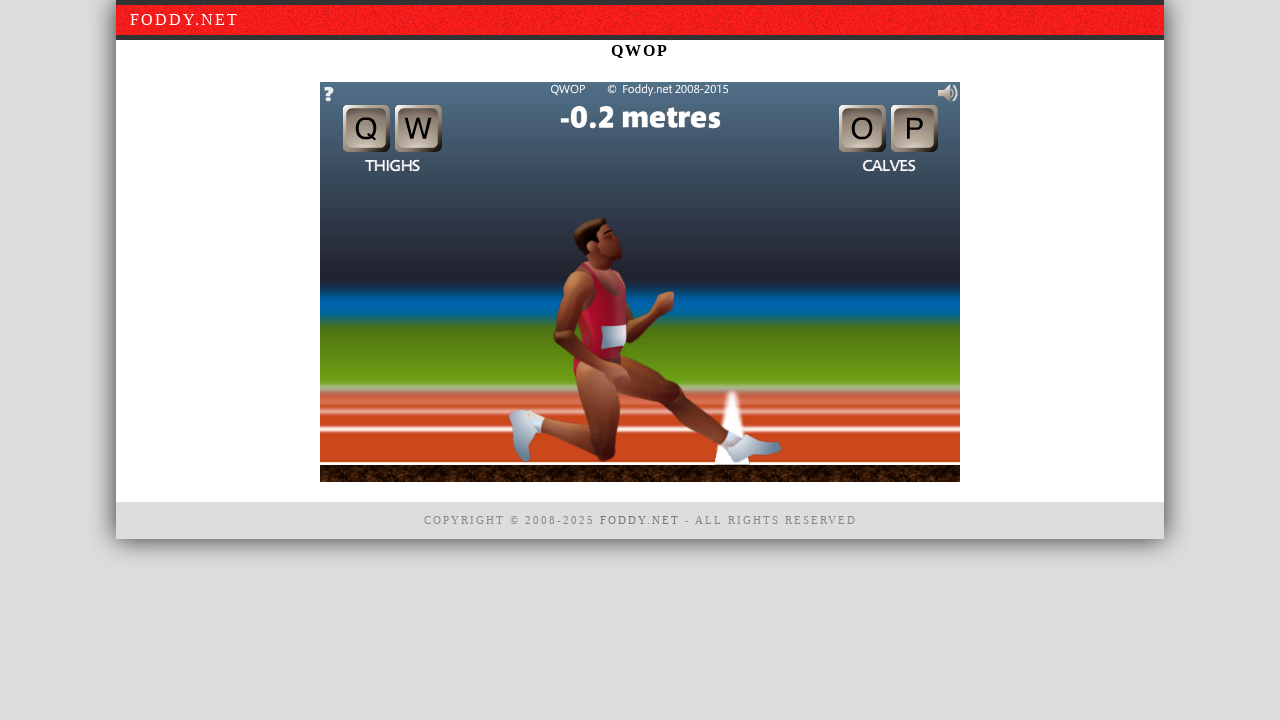

Pressed key 'w' to control QWOP character
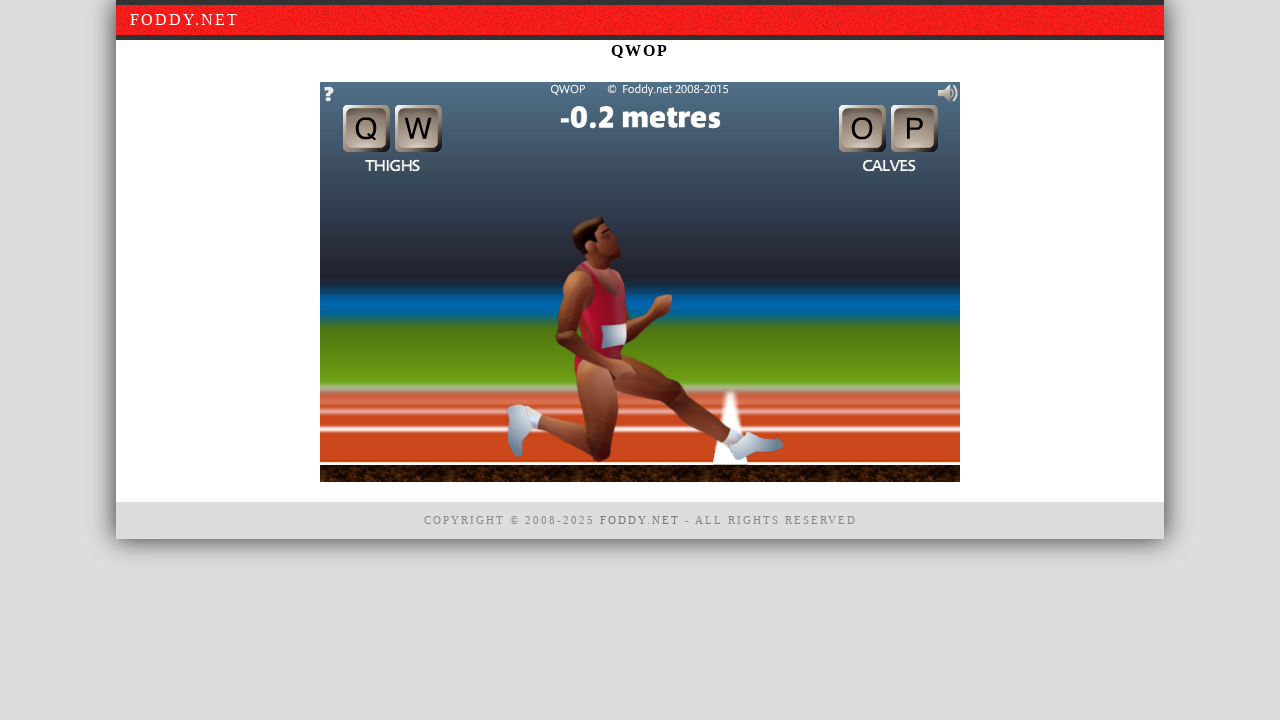

Waited 100ms between key presses
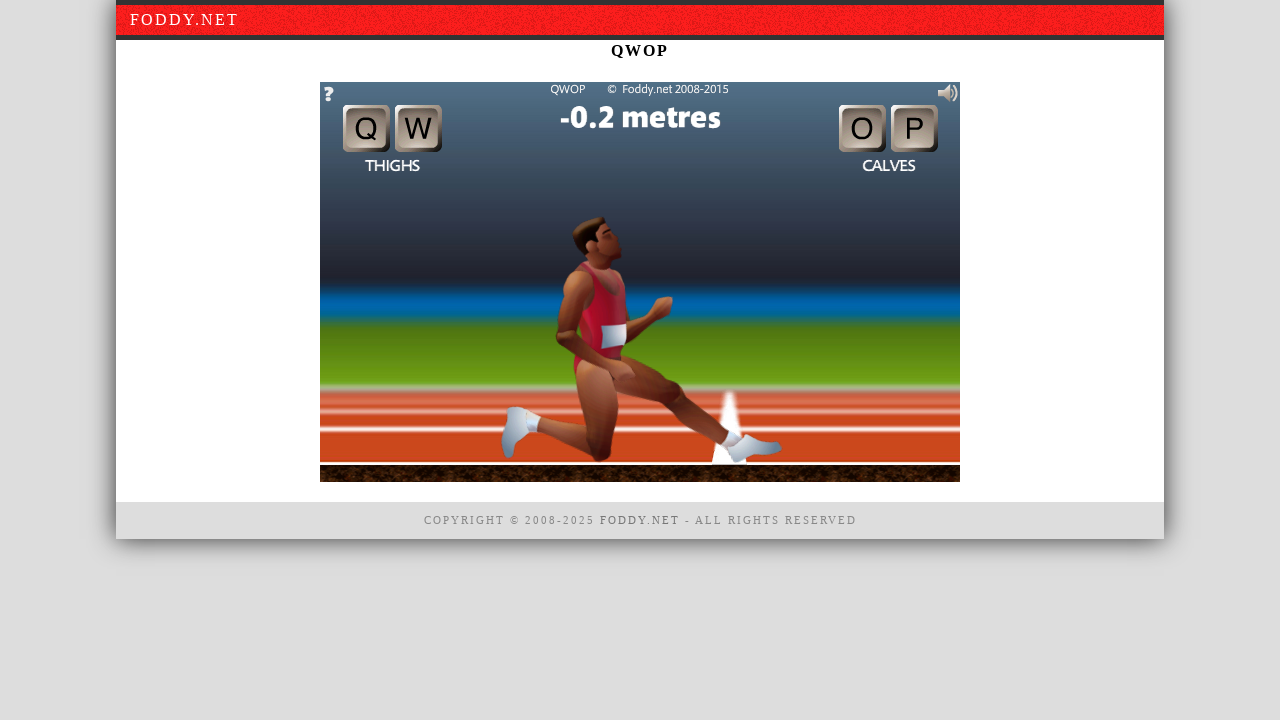

Pressed key 'w' to control QWOP character
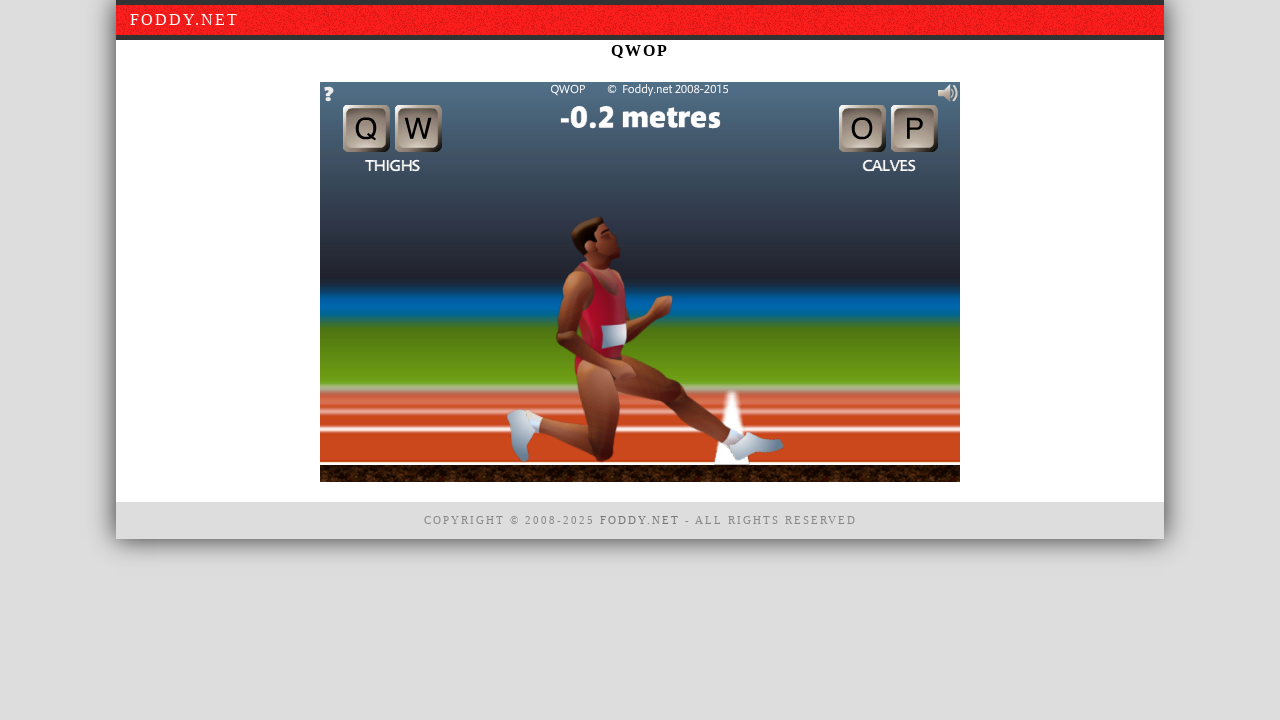

Waited 100ms between key presses
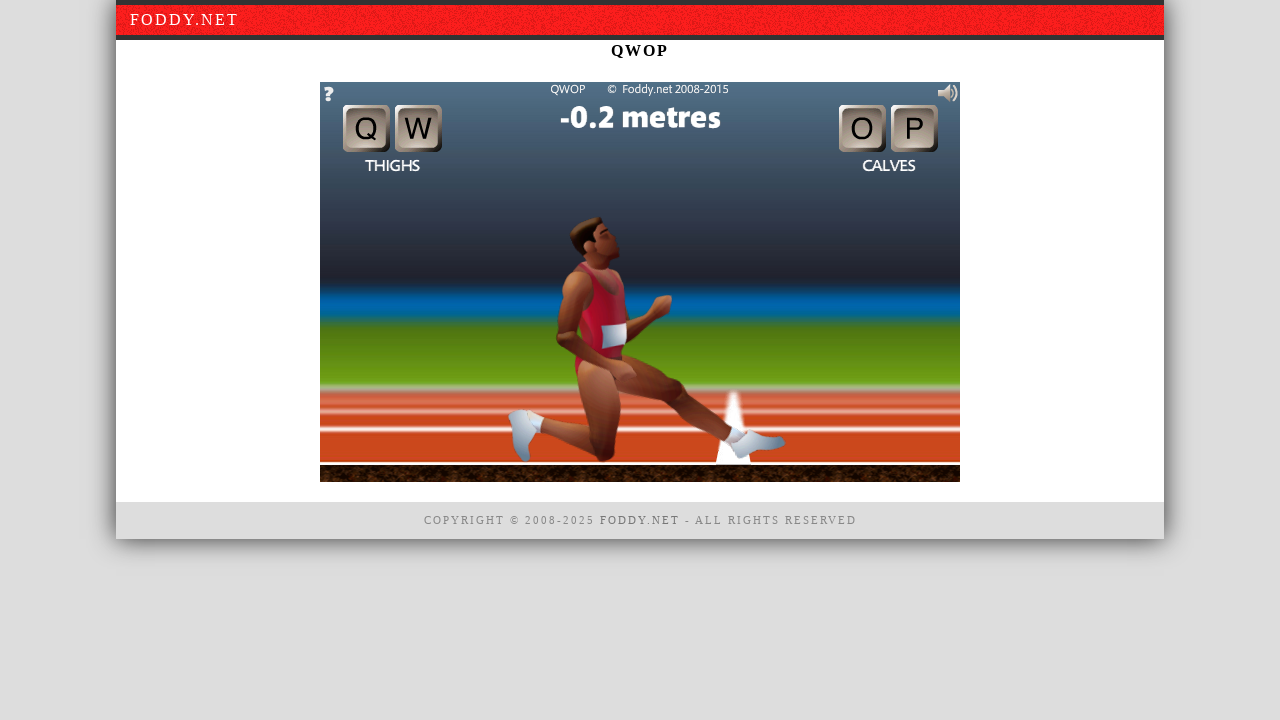

Pressed key 'p' to control QWOP character
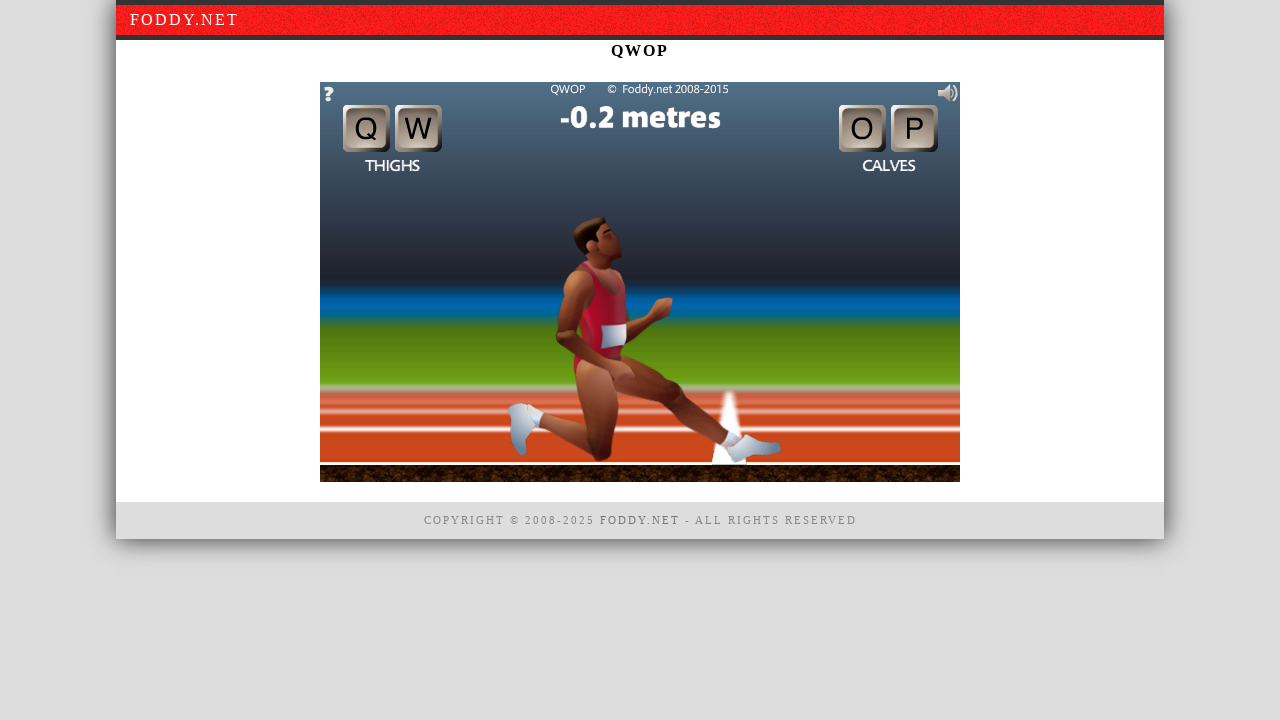

Waited 100ms between key presses
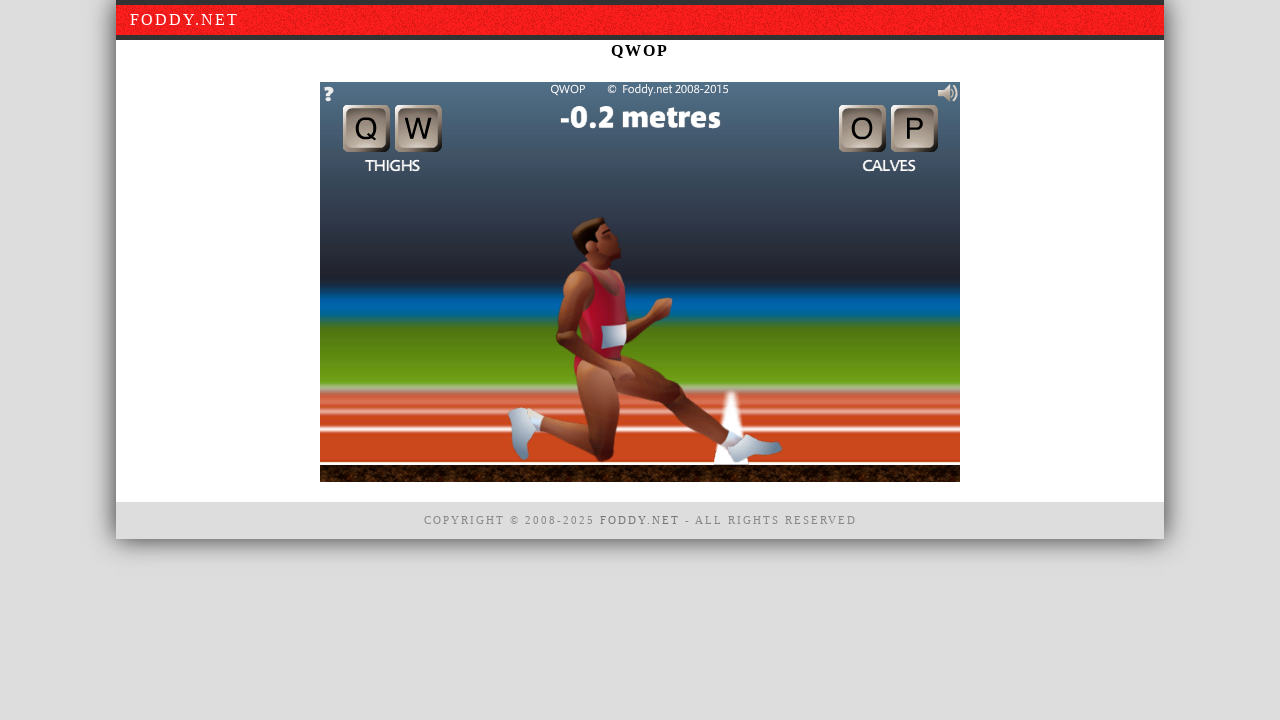

Pressed key 'p' to control QWOP character
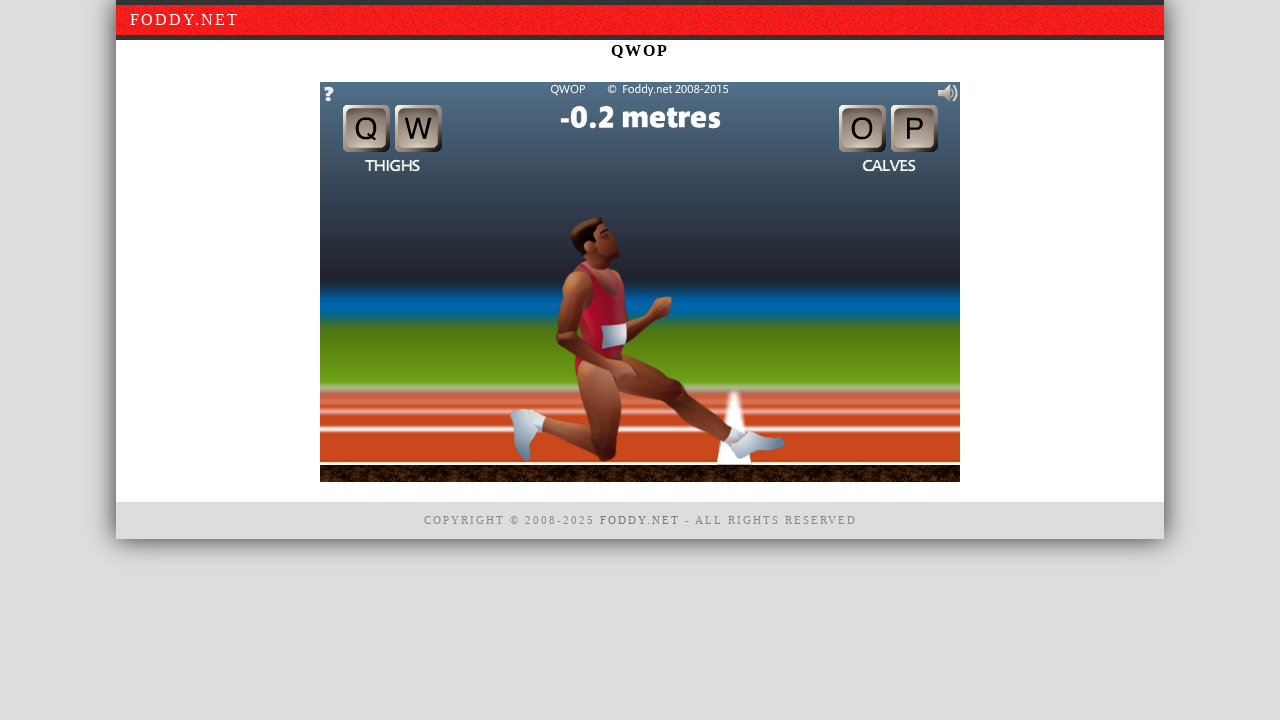

Waited 100ms between key presses
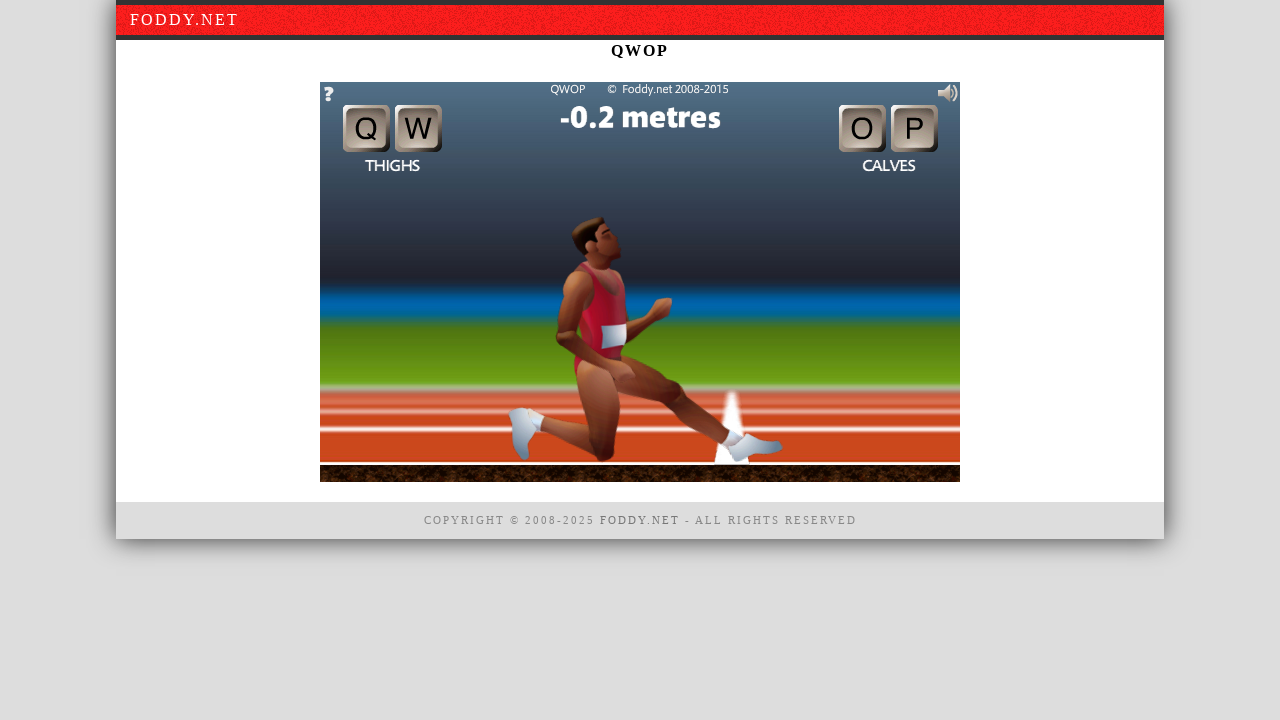

Pressed key 'p' to control QWOP character
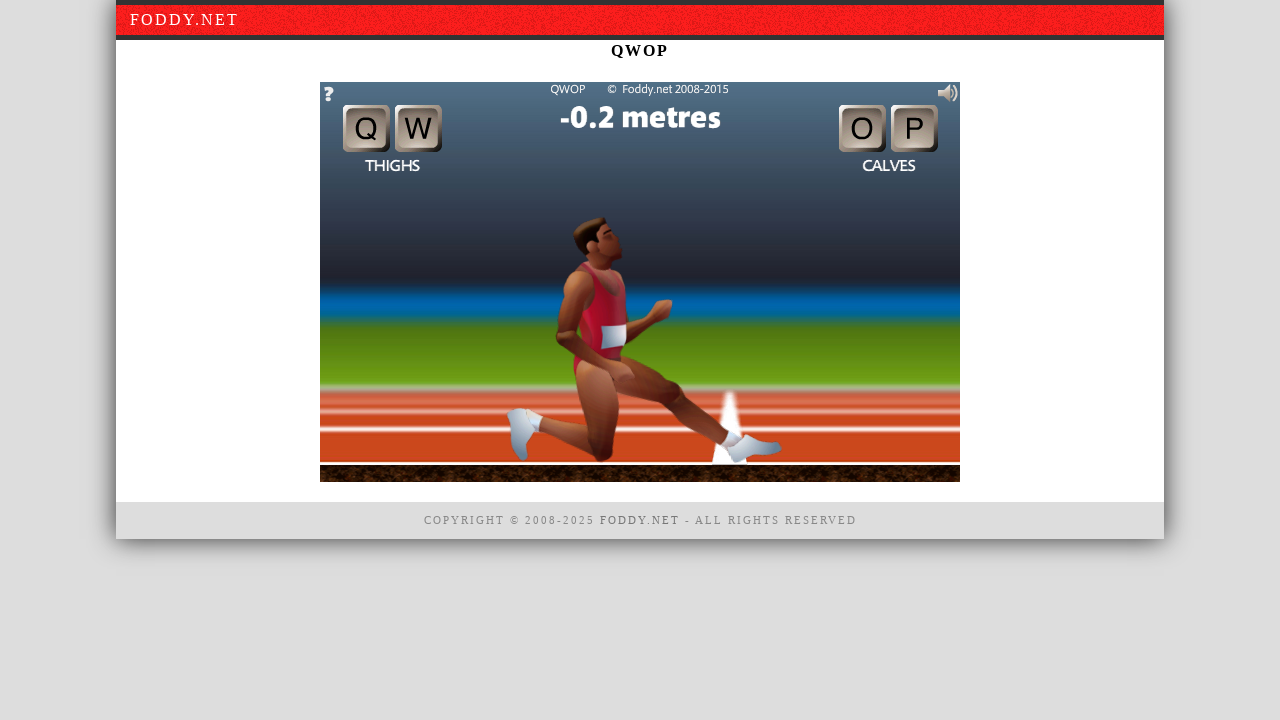

Waited 100ms between key presses
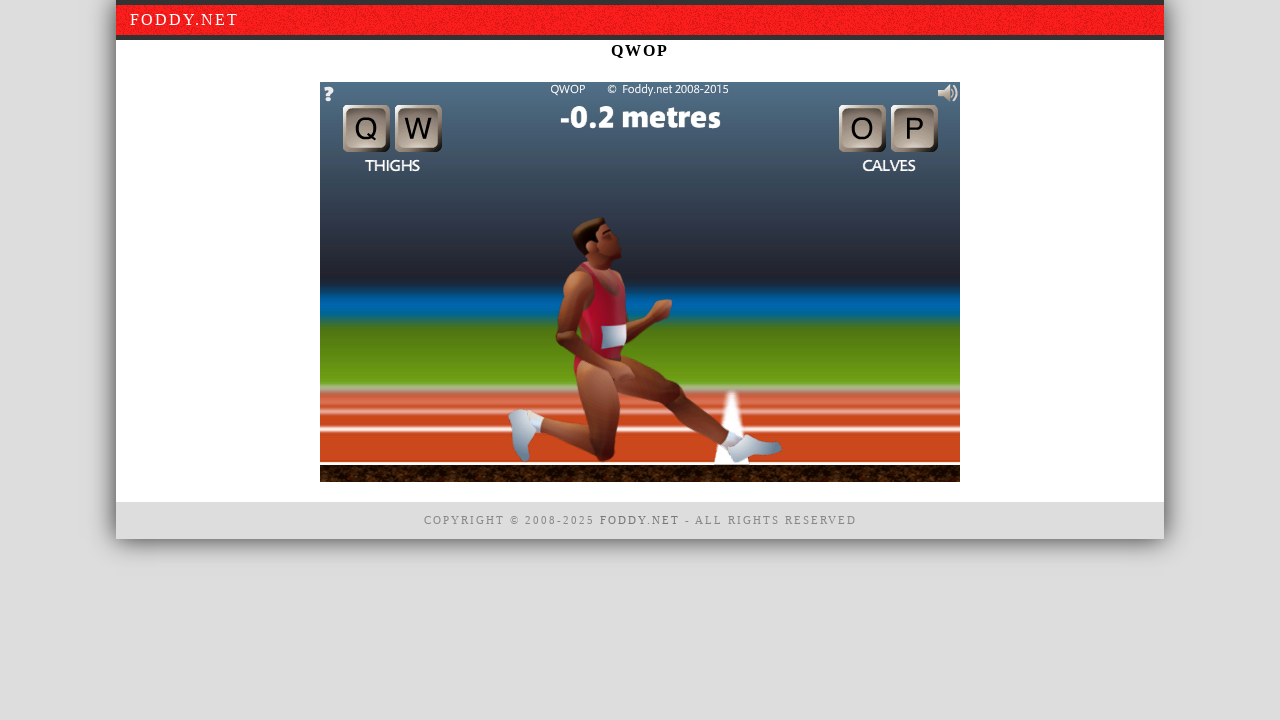

Pressed key 'o' to control QWOP character
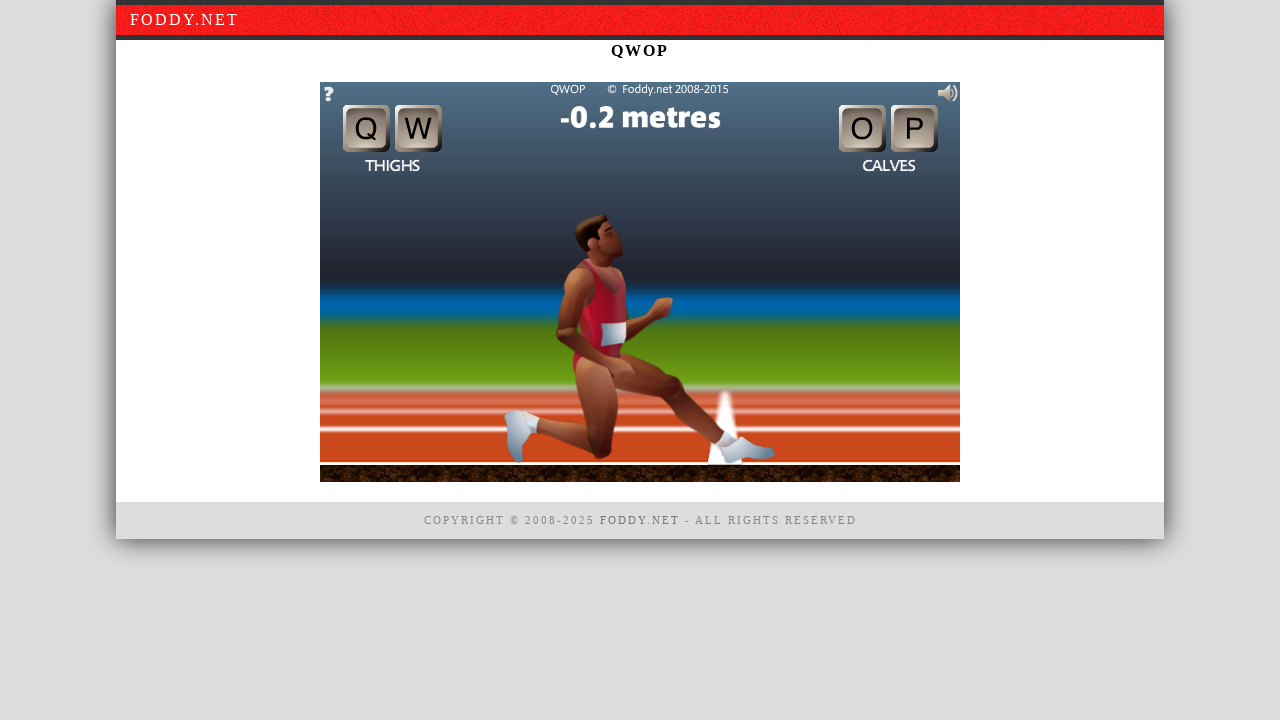

Waited 100ms between key presses
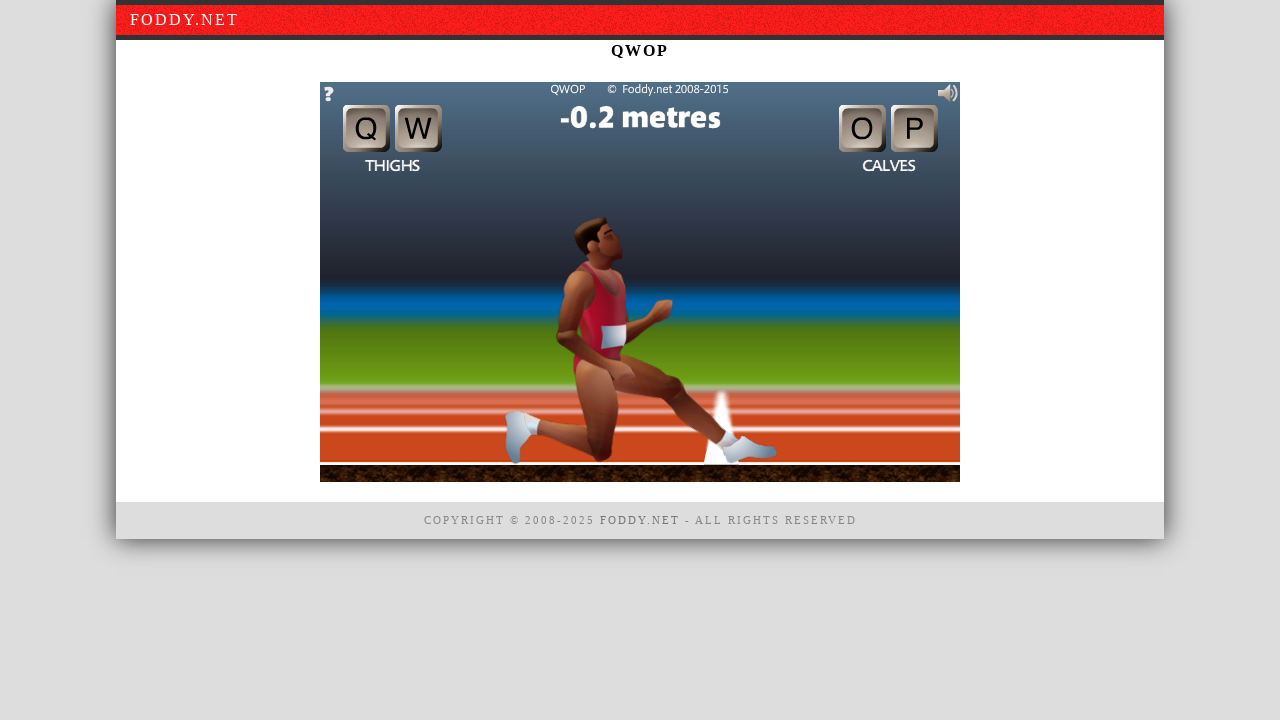

Pressed key 'o' to control QWOP character
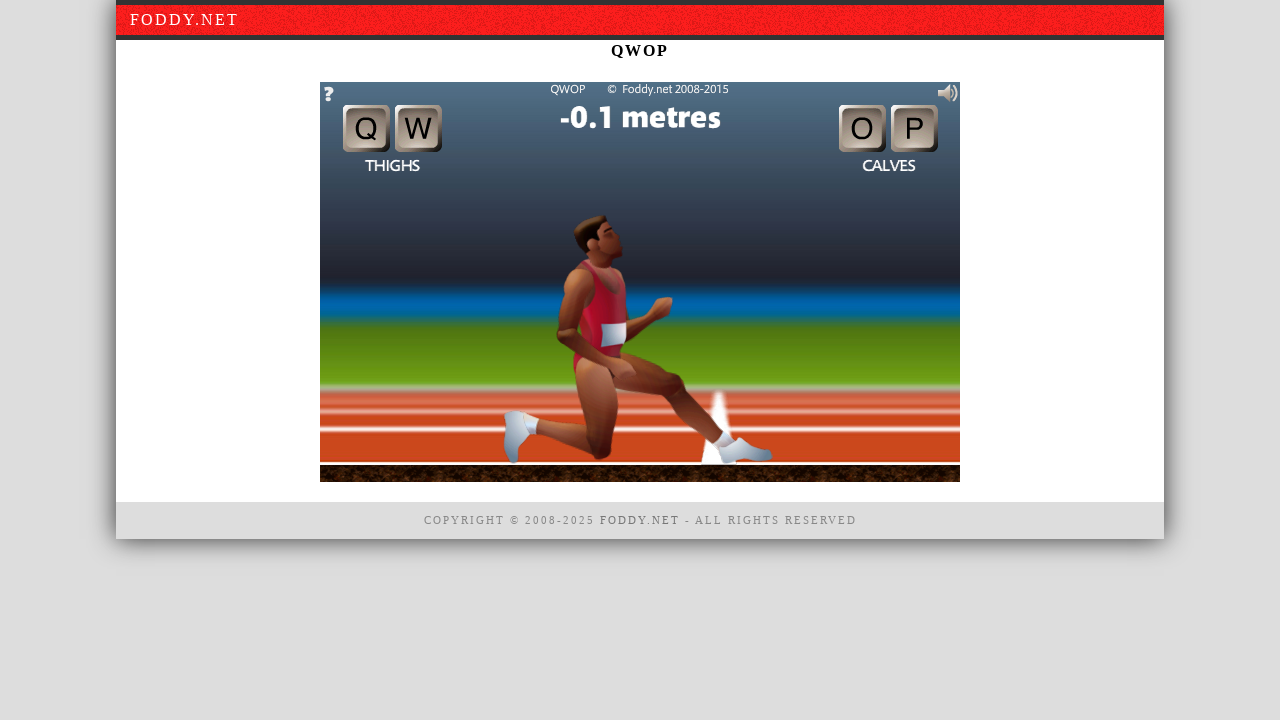

Waited 100ms between key presses
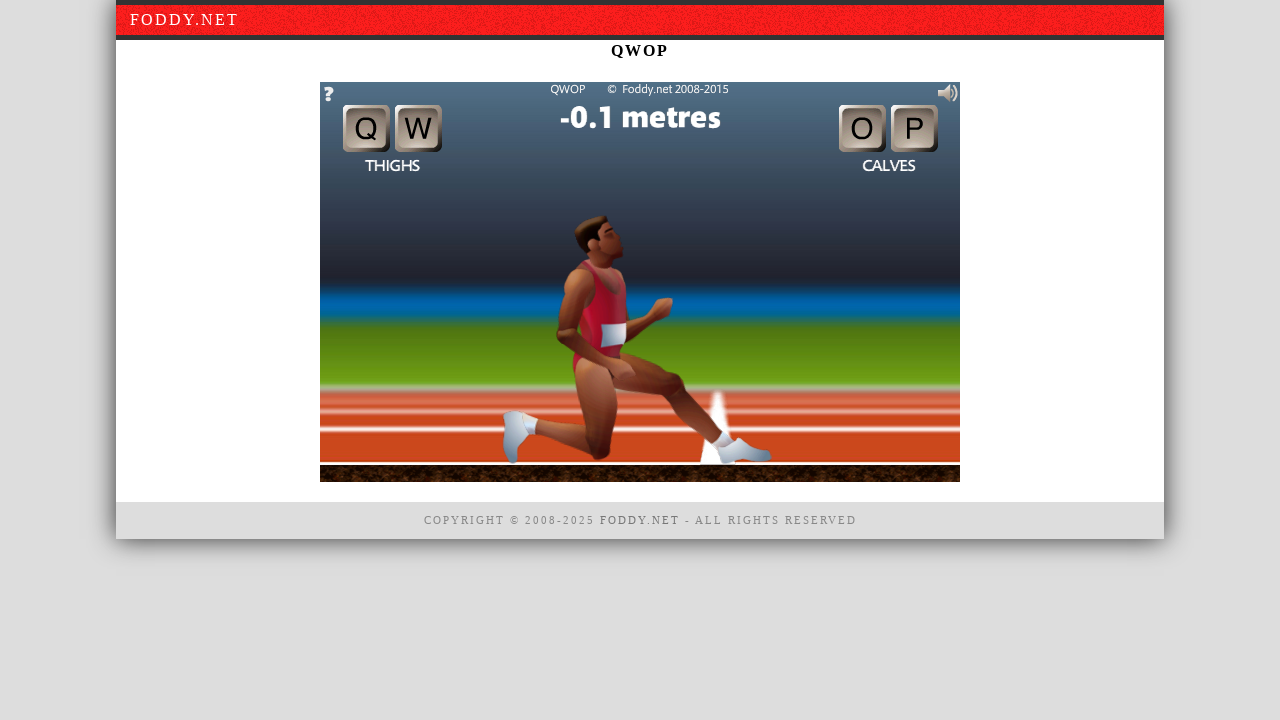

Pressed key 'q' to control QWOP character
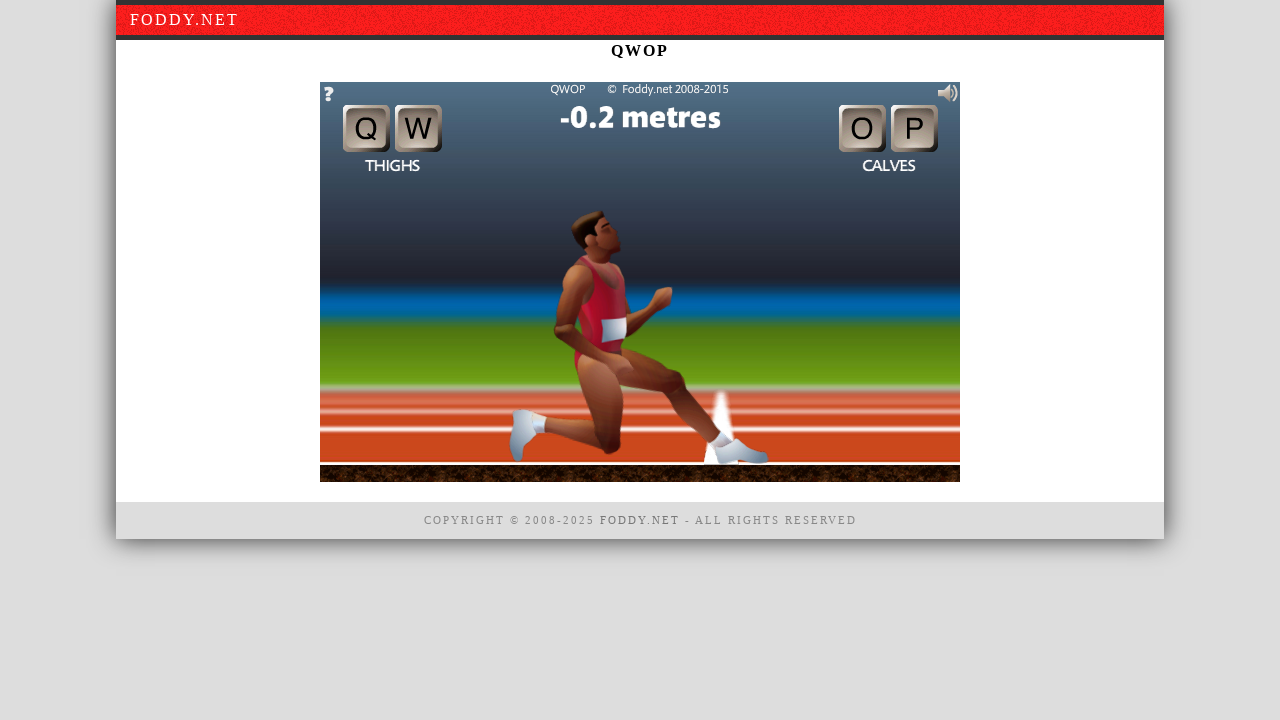

Waited 100ms between key presses
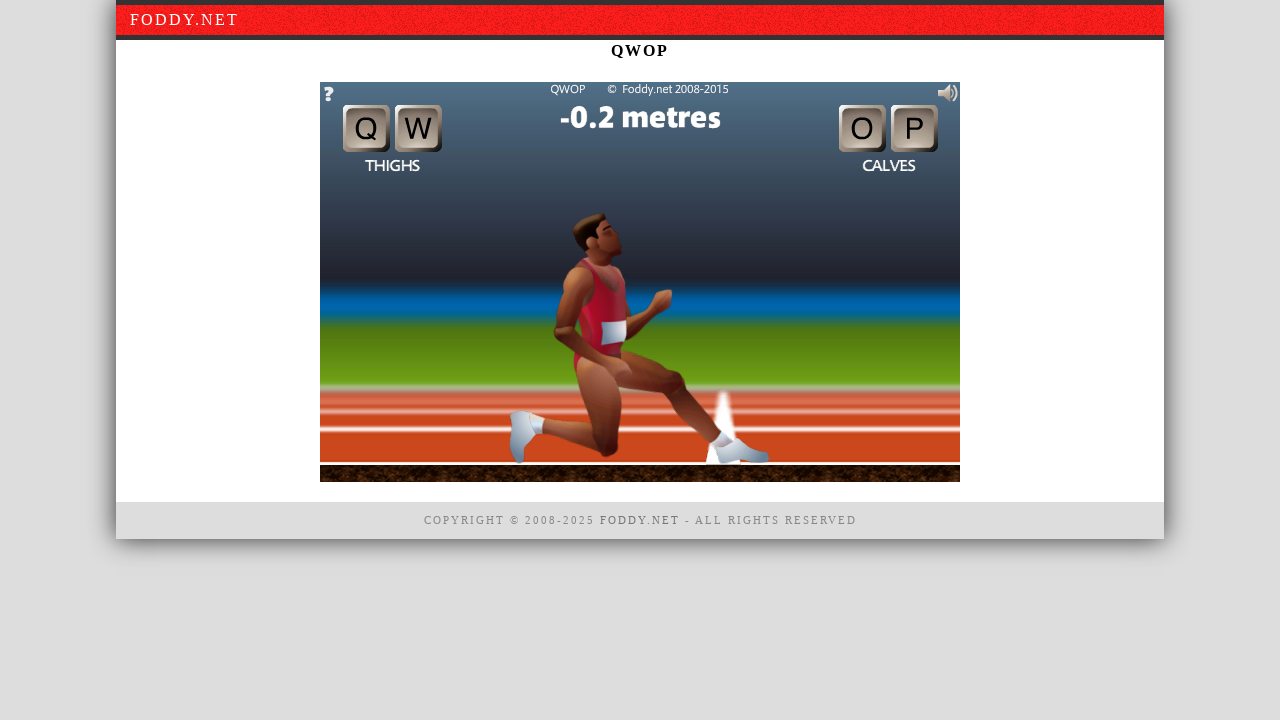

Pressed key 'w' to control QWOP character
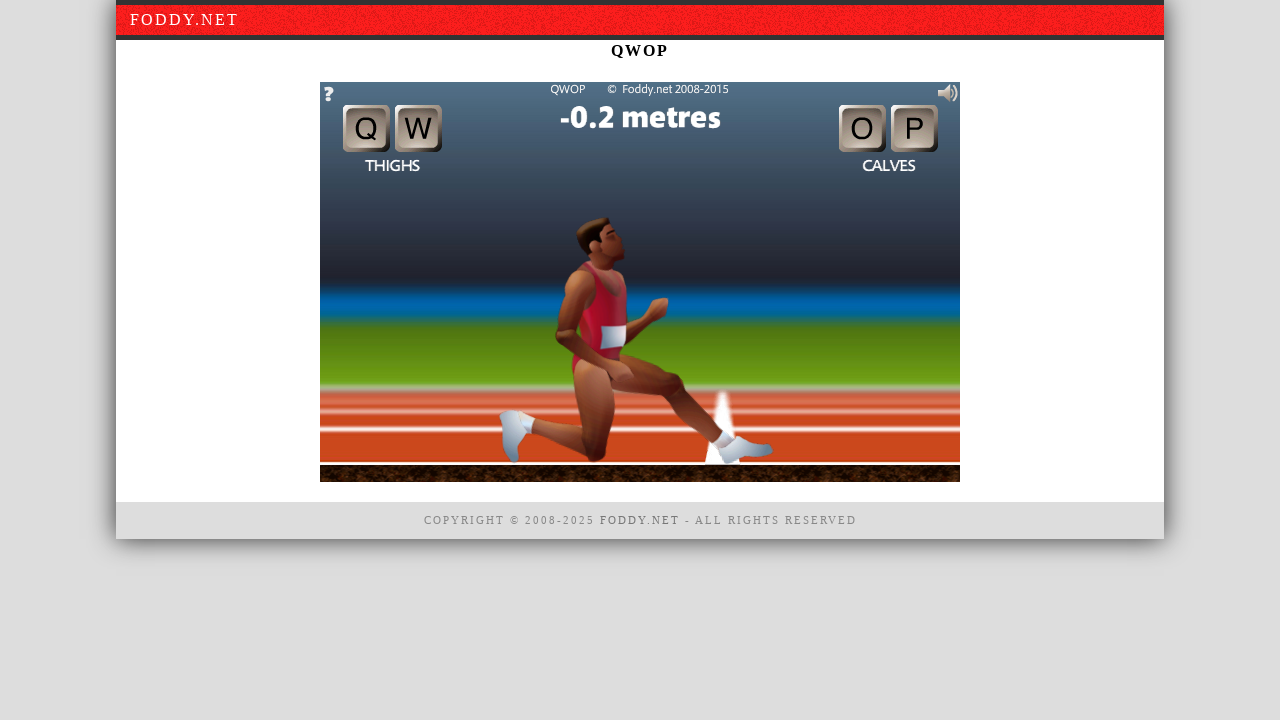

Waited 100ms between key presses
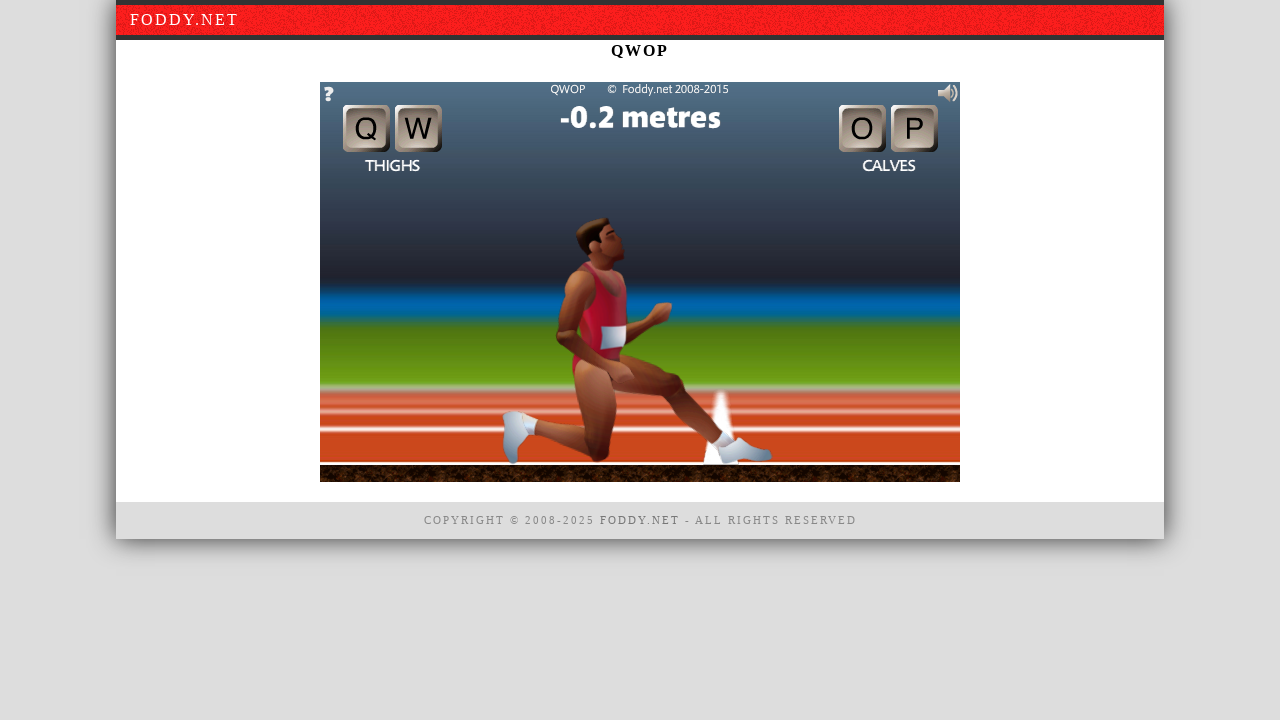

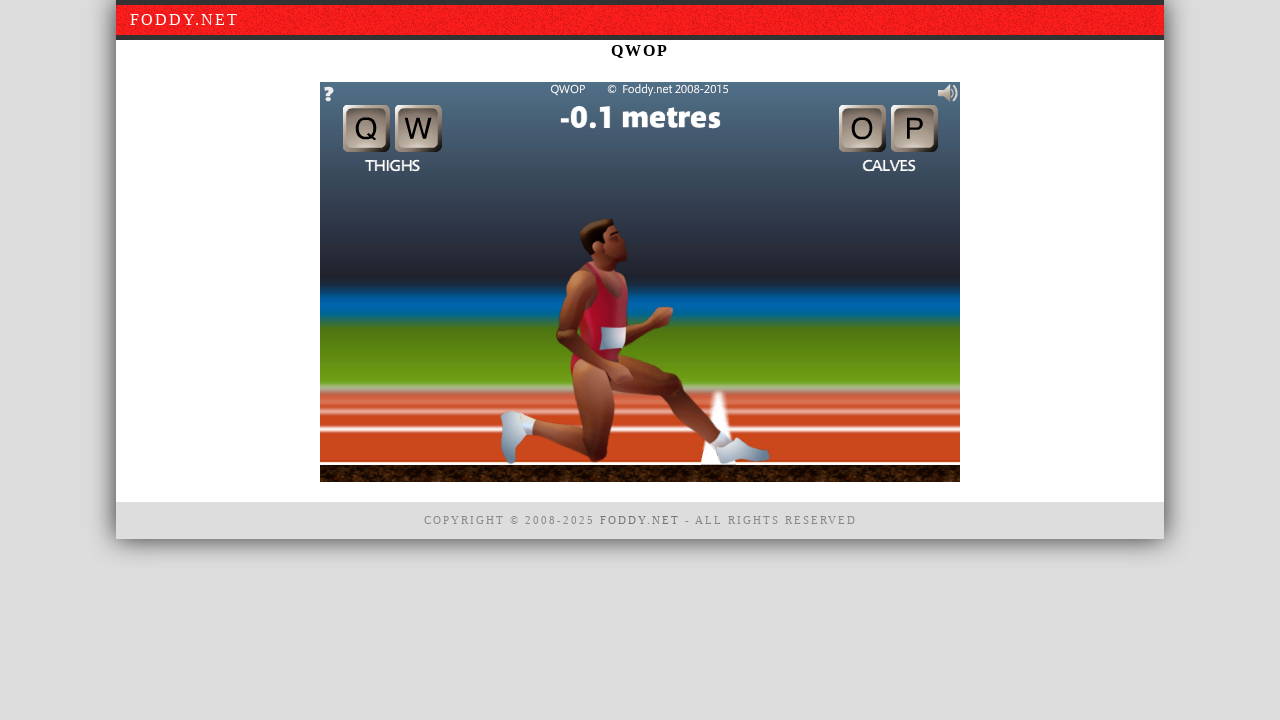